Fills all input fields on a large form with the same value and submits the form

Starting URL: http://suninjuly.github.io/huge_form.html

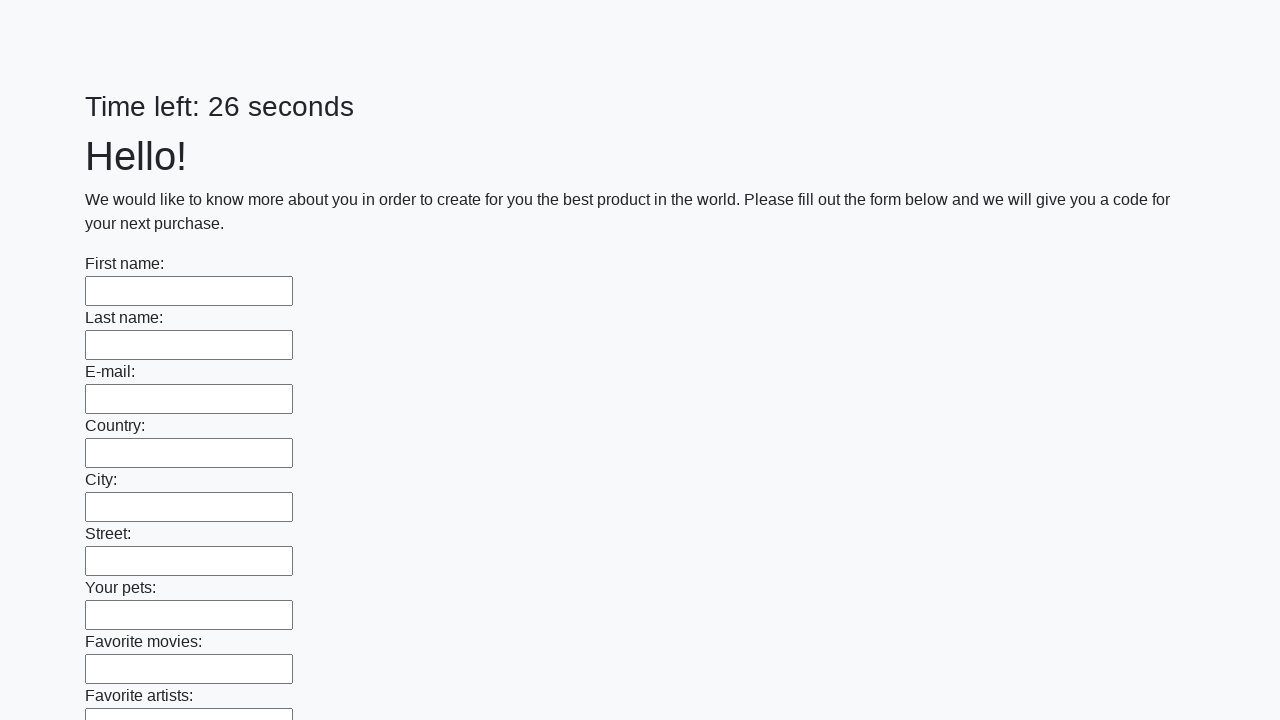

Located all input fields on the huge form
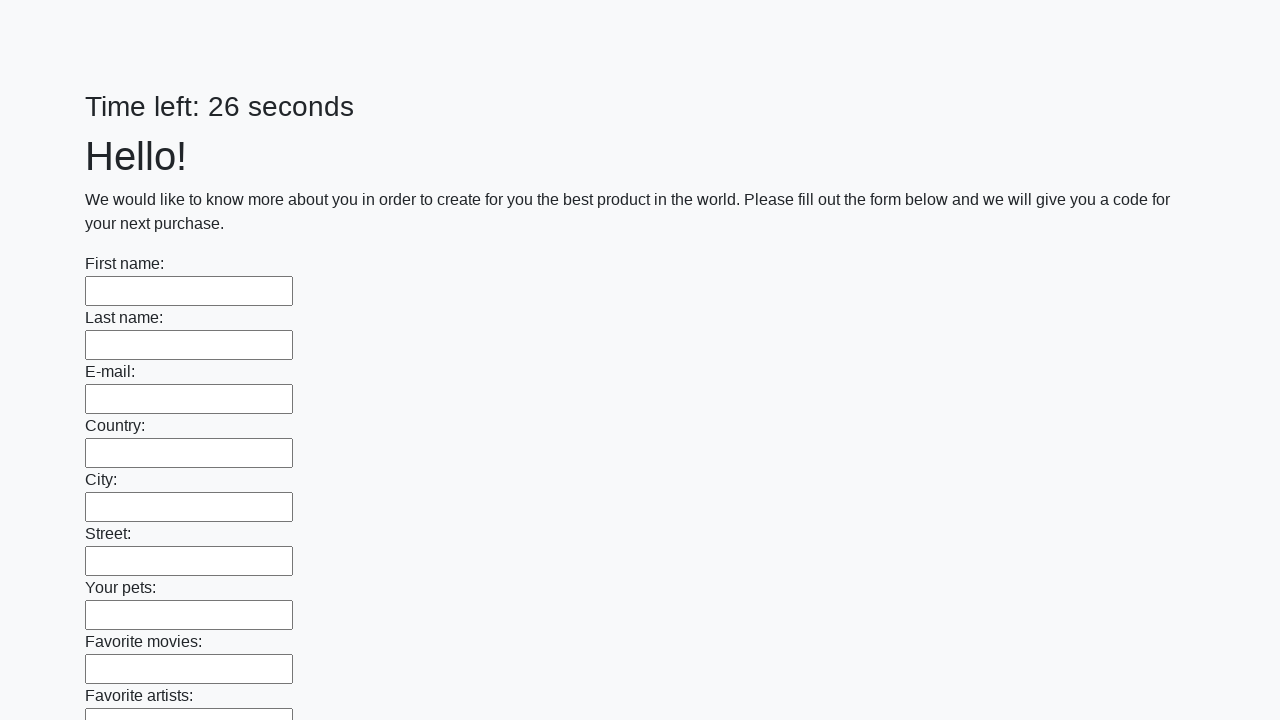

Filled an input field with 'Мой ответ' on input >> nth=0
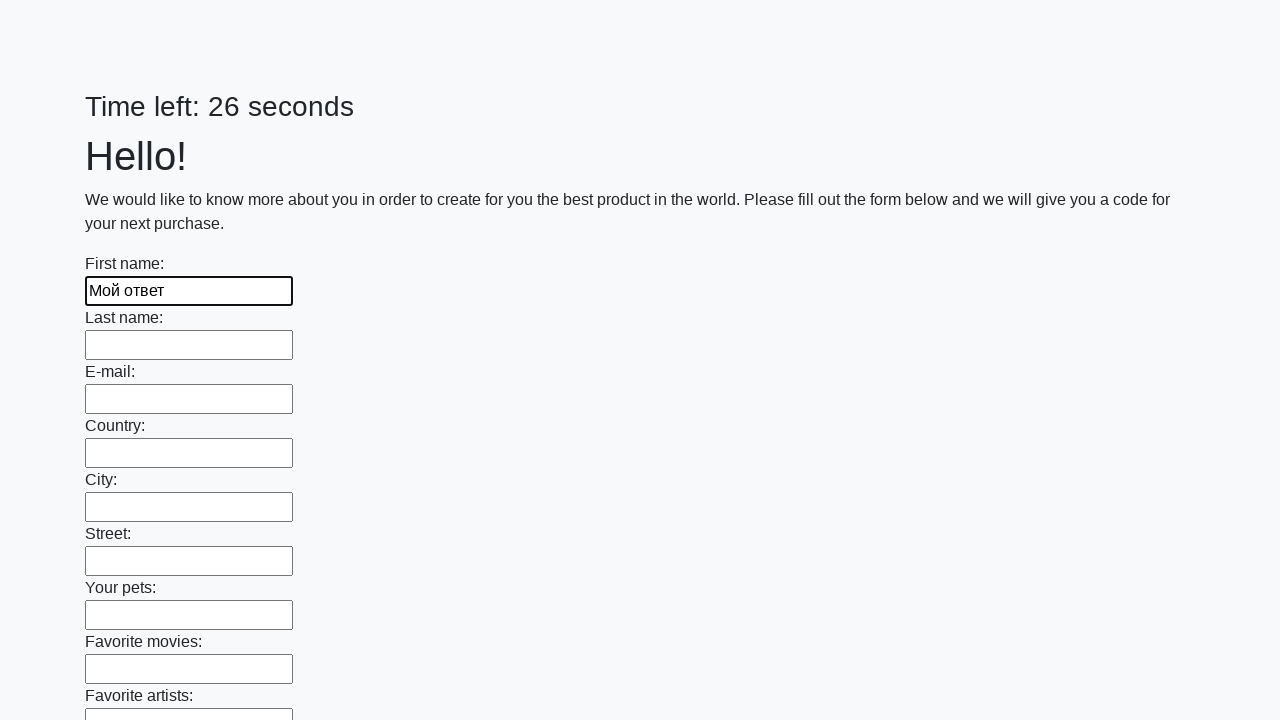

Filled an input field with 'Мой ответ' on input >> nth=1
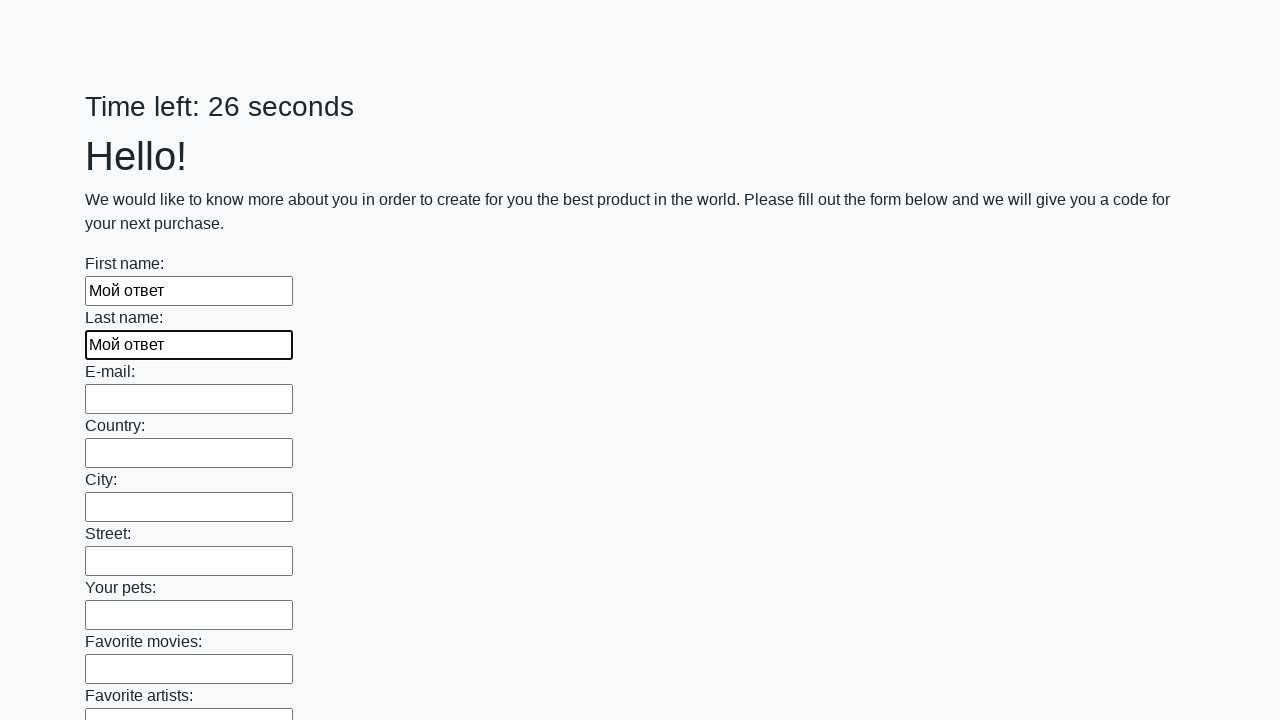

Filled an input field with 'Мой ответ' on input >> nth=2
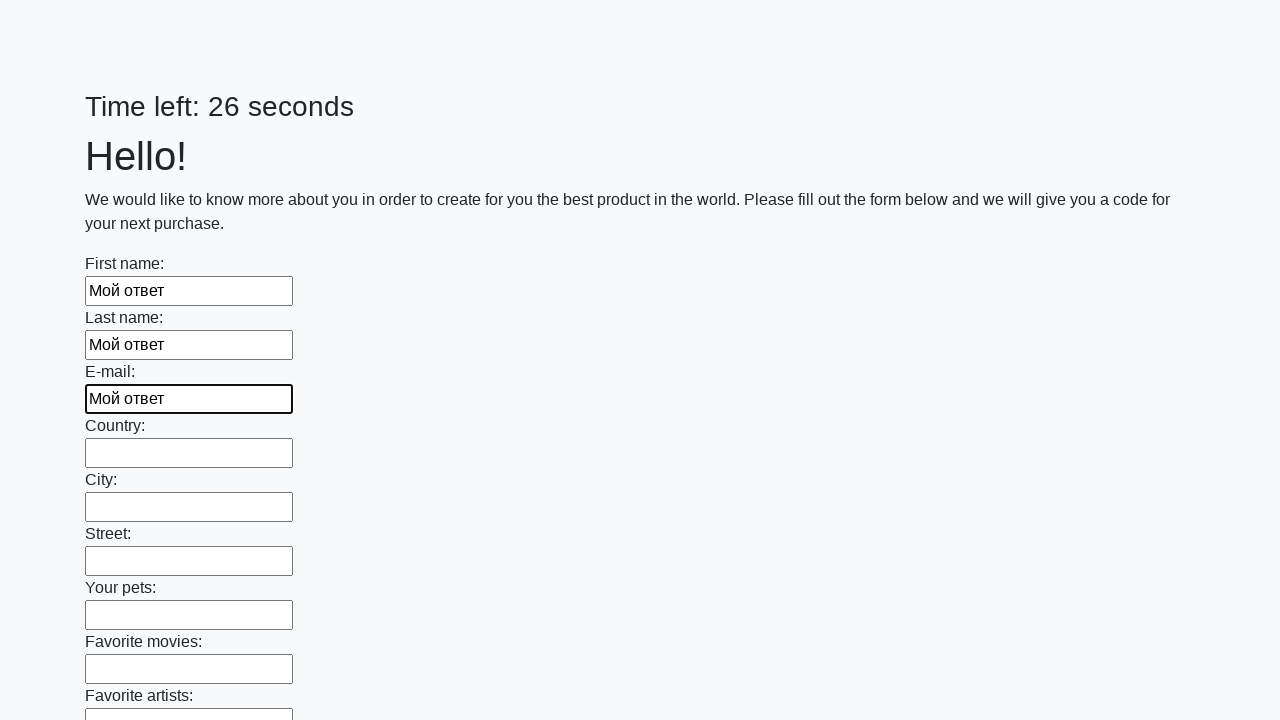

Filled an input field with 'Мой ответ' on input >> nth=3
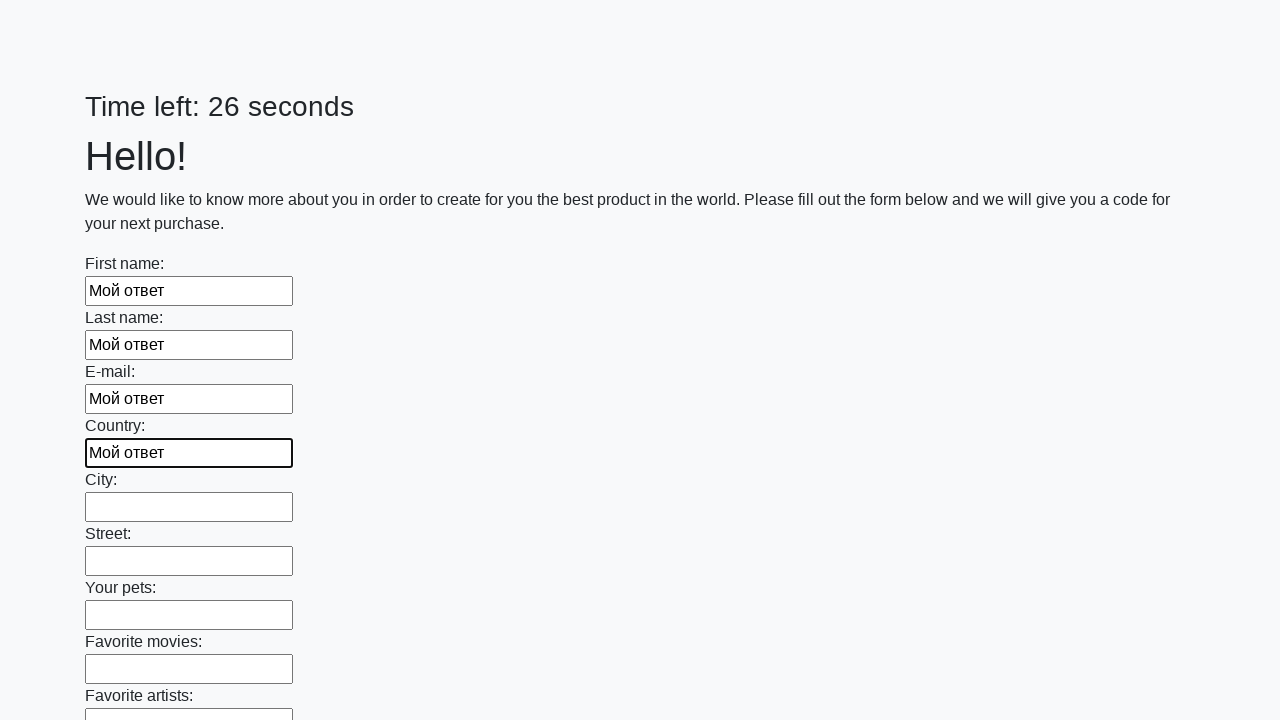

Filled an input field with 'Мой ответ' on input >> nth=4
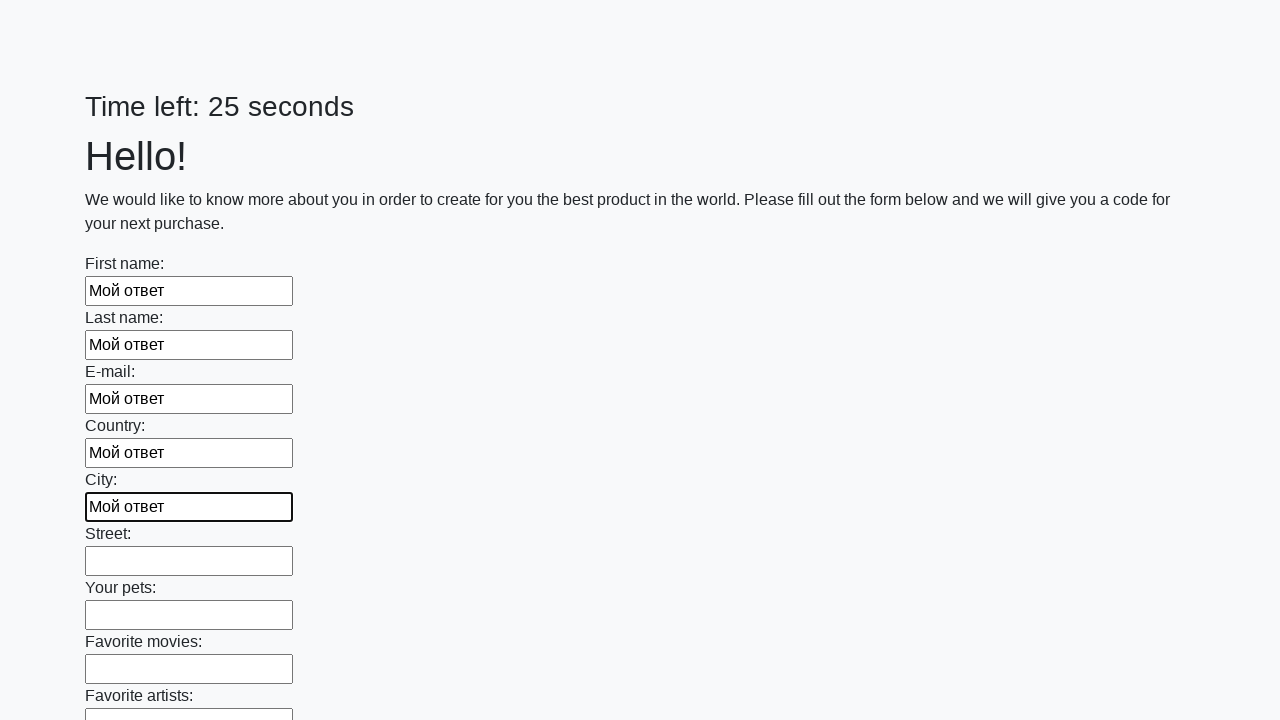

Filled an input field with 'Мой ответ' on input >> nth=5
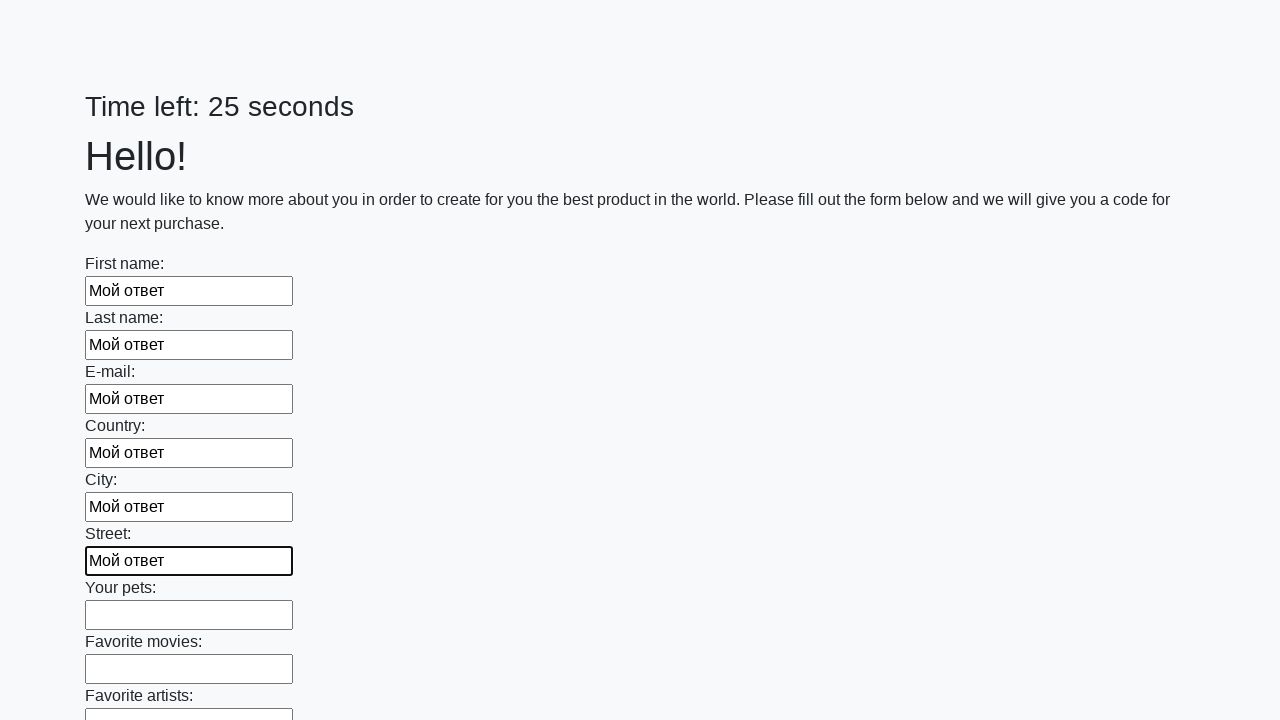

Filled an input field with 'Мой ответ' on input >> nth=6
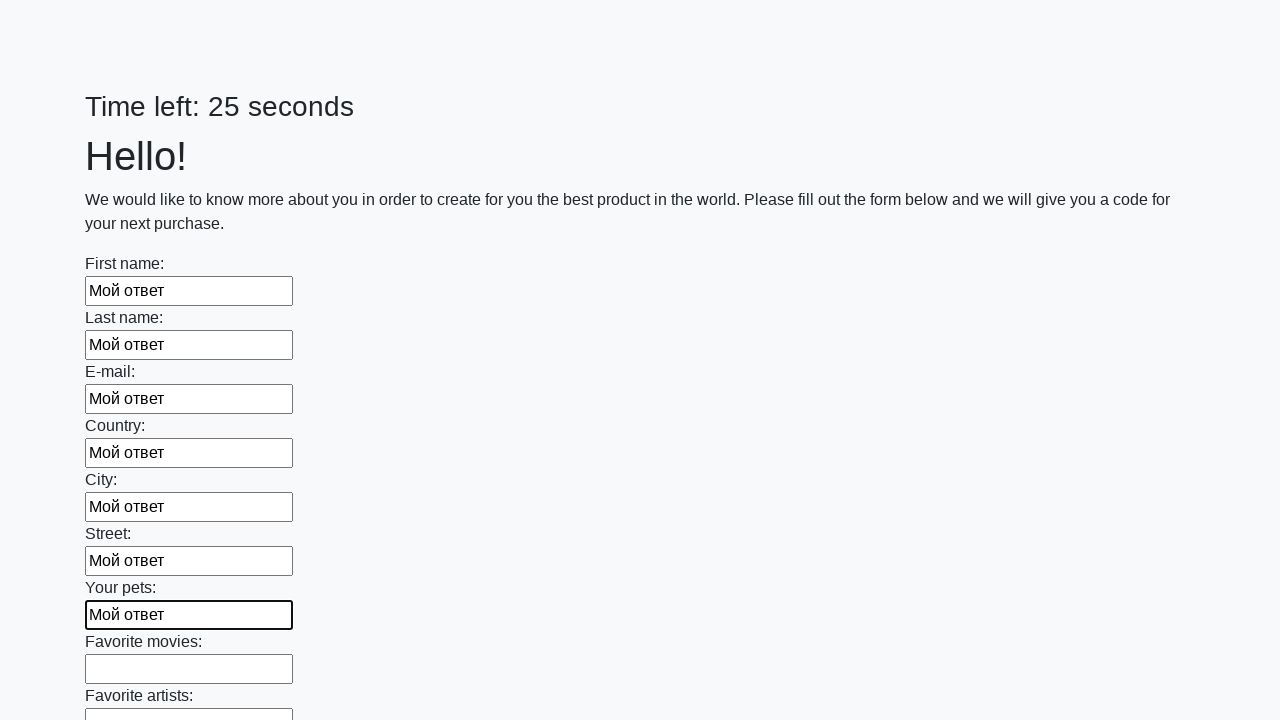

Filled an input field with 'Мой ответ' on input >> nth=7
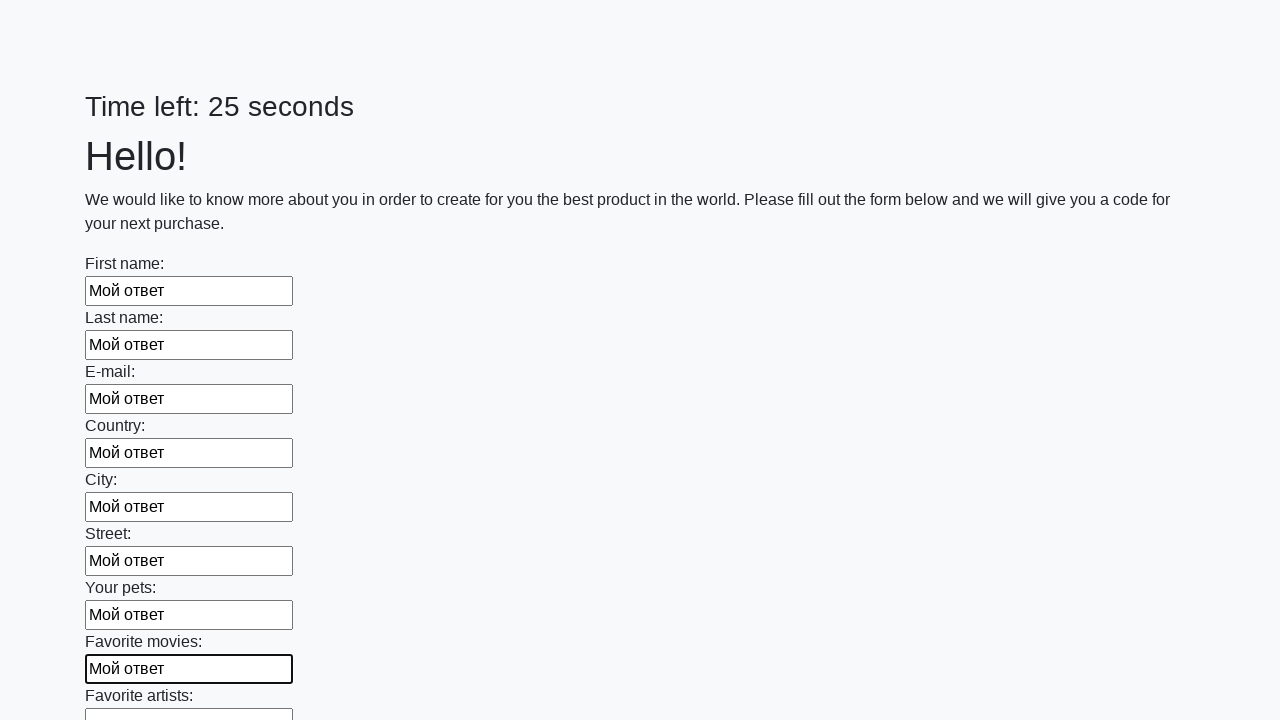

Filled an input field with 'Мой ответ' on input >> nth=8
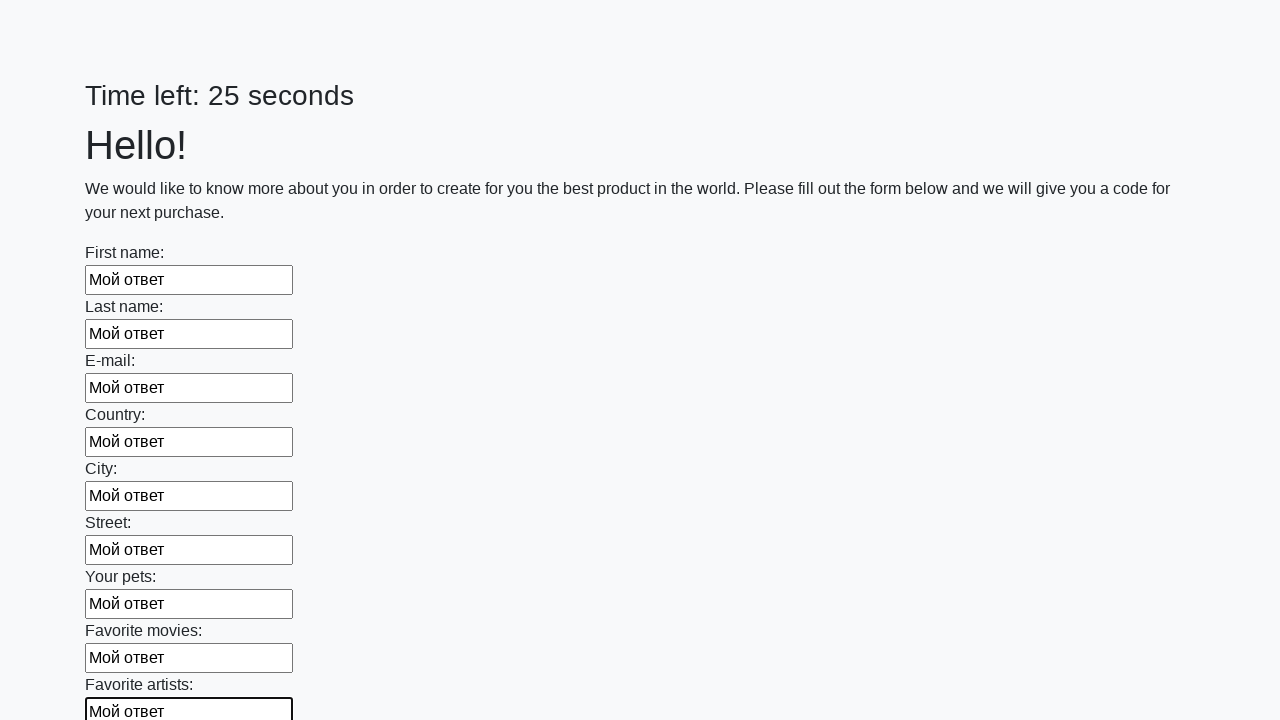

Filled an input field with 'Мой ответ' on input >> nth=9
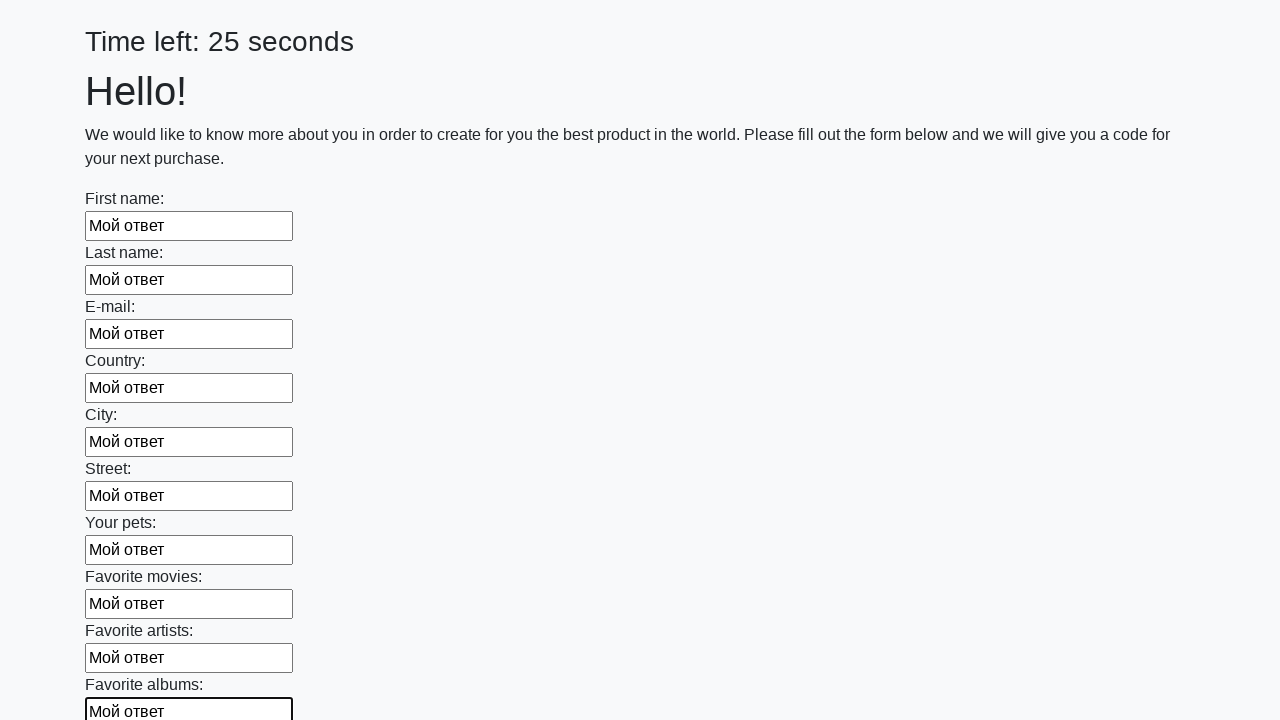

Filled an input field with 'Мой ответ' on input >> nth=10
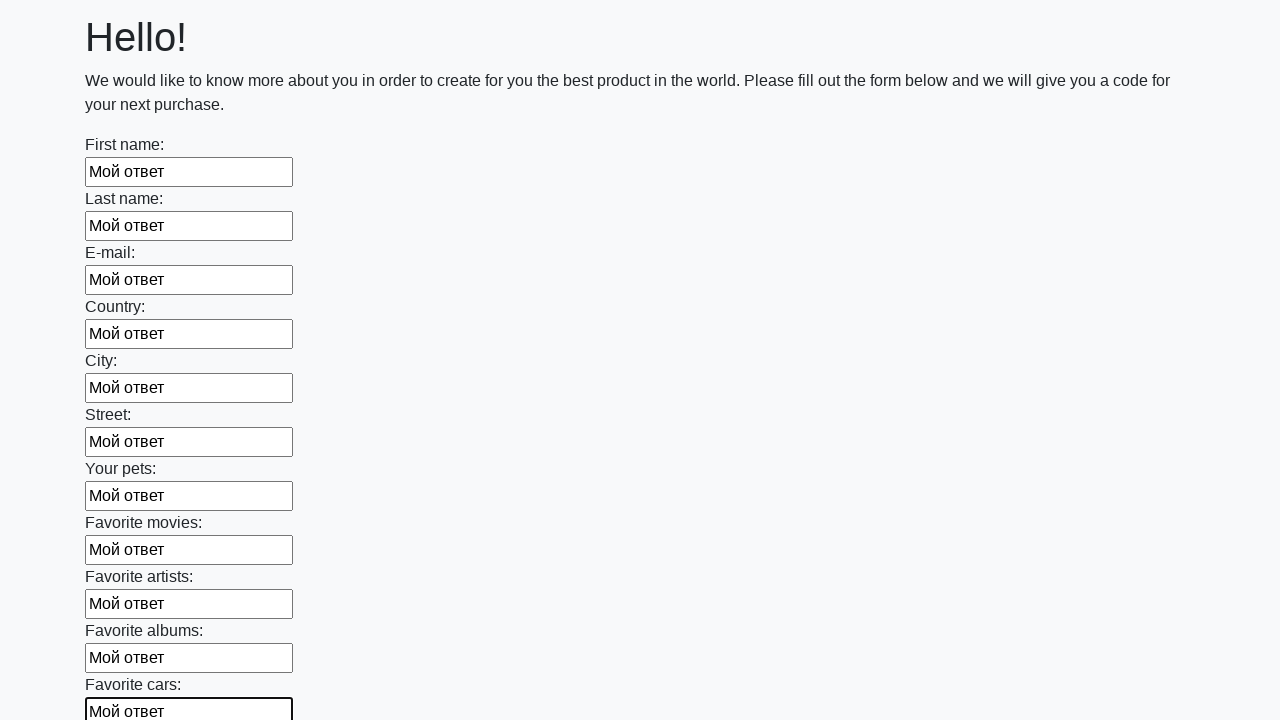

Filled an input field with 'Мой ответ' on input >> nth=11
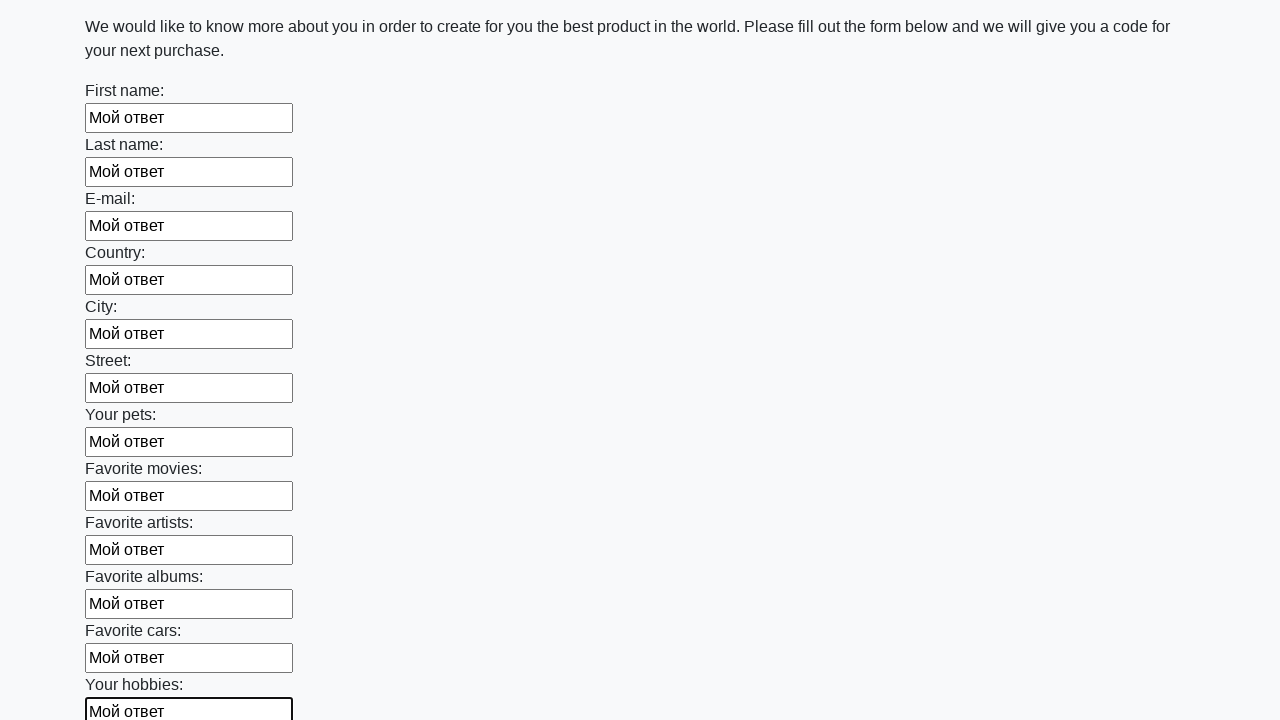

Filled an input field with 'Мой ответ' on input >> nth=12
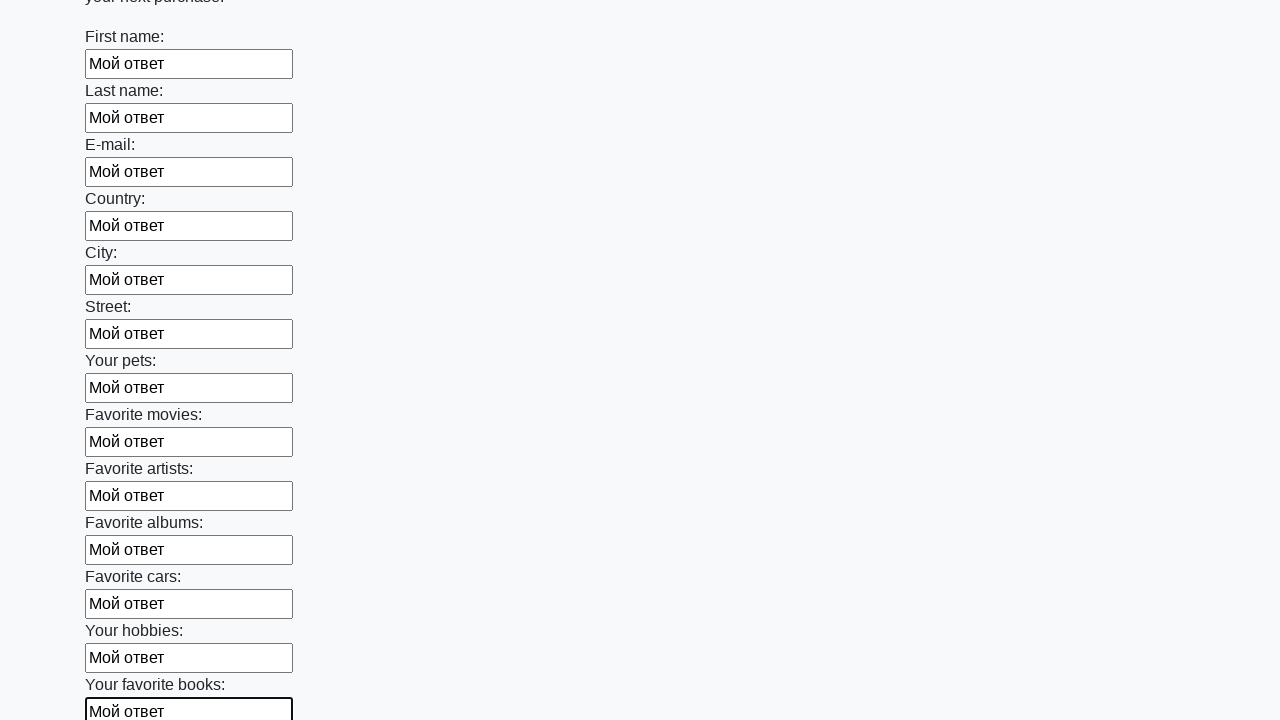

Filled an input field with 'Мой ответ' on input >> nth=13
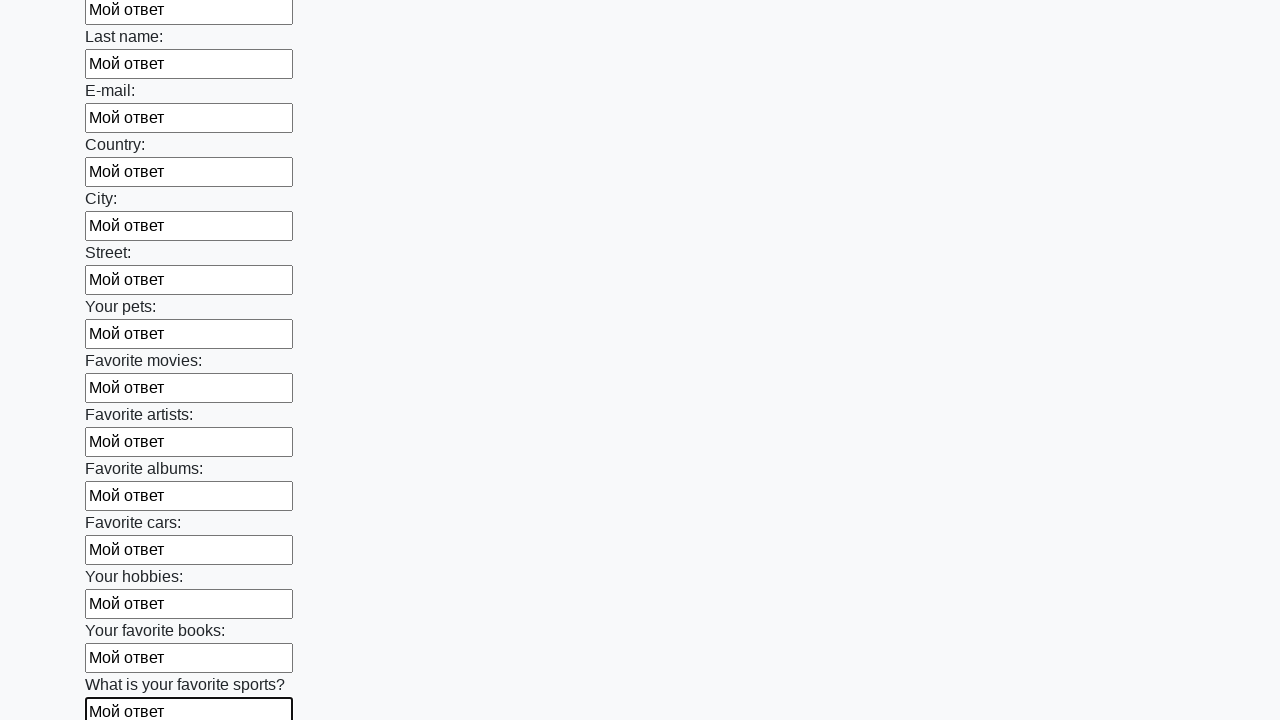

Filled an input field with 'Мой ответ' on input >> nth=14
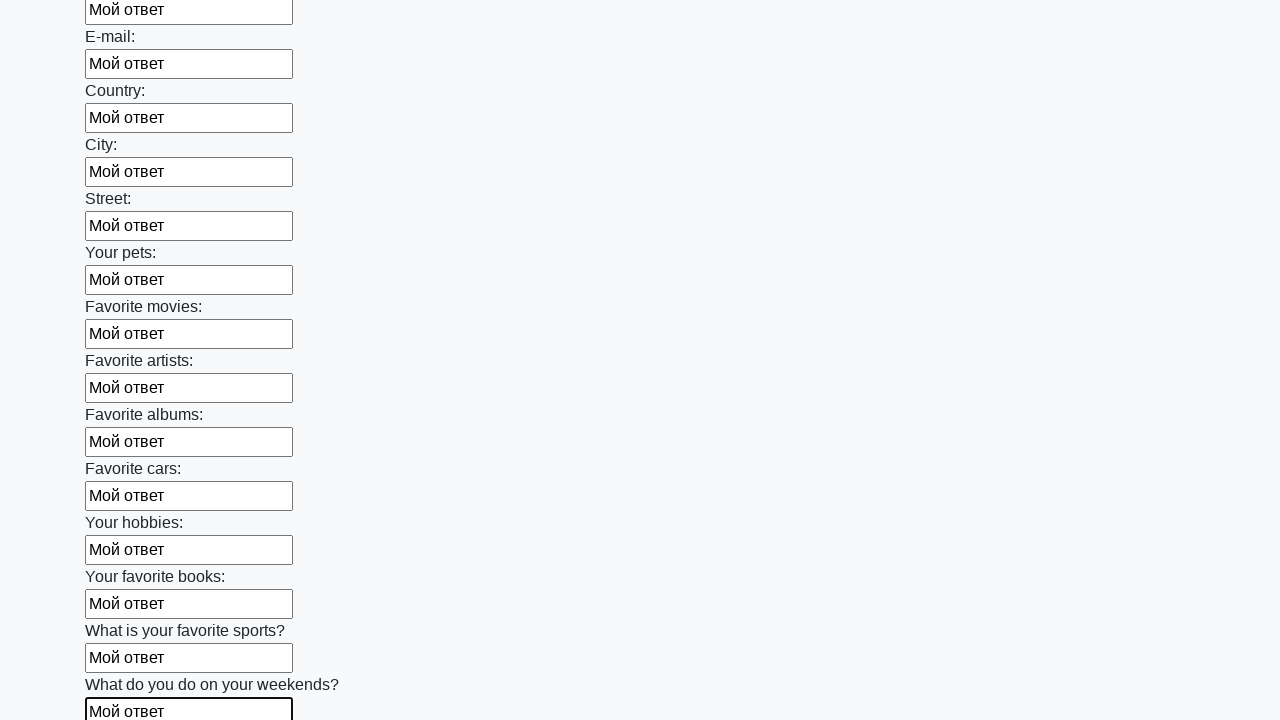

Filled an input field with 'Мой ответ' on input >> nth=15
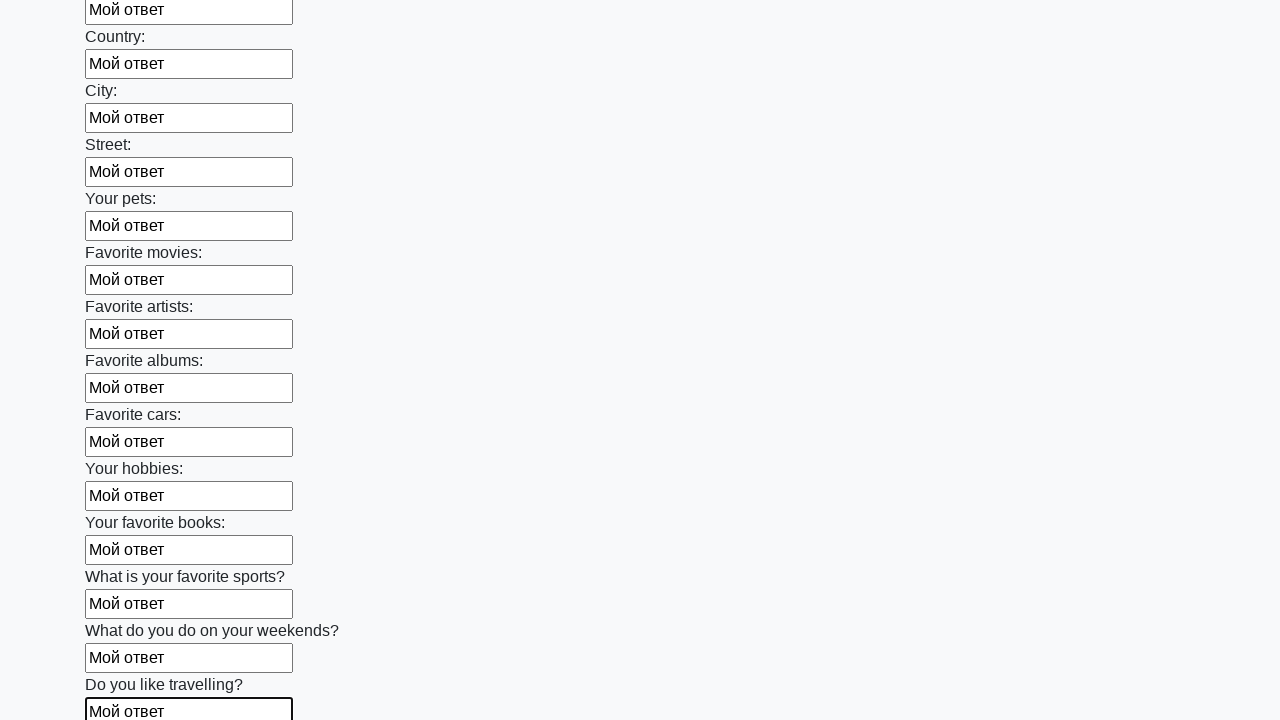

Filled an input field with 'Мой ответ' on input >> nth=16
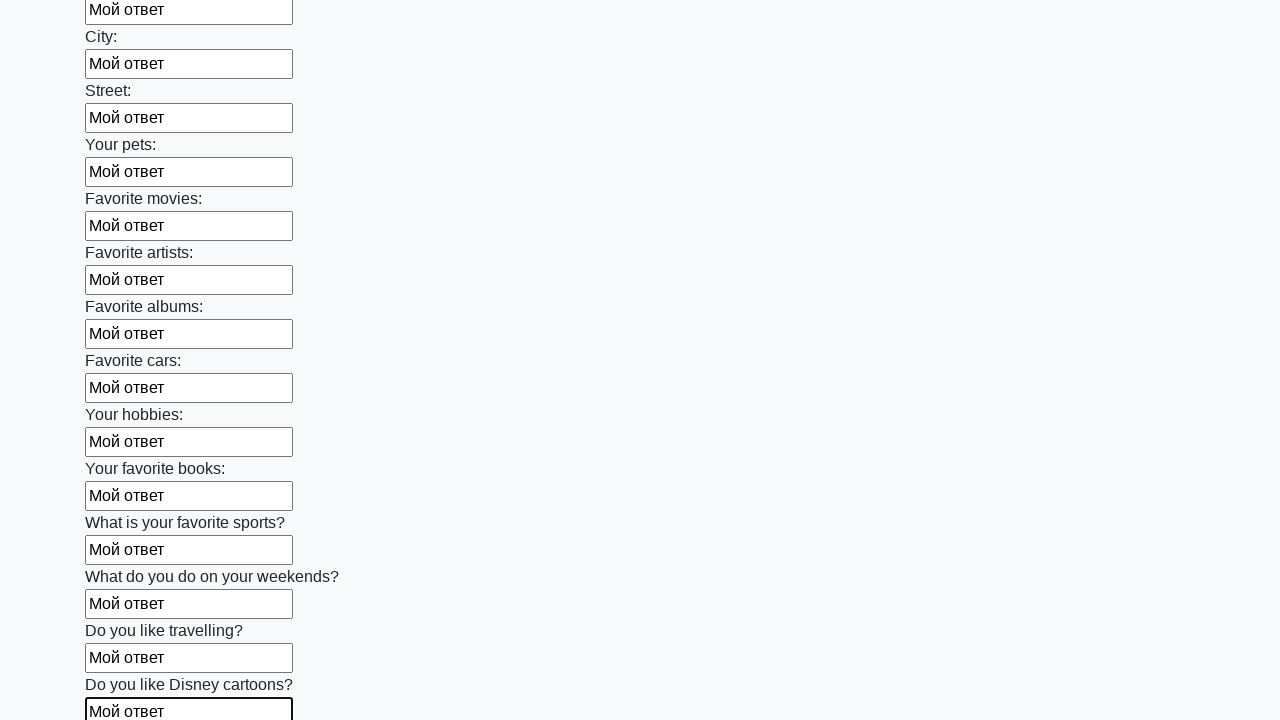

Filled an input field with 'Мой ответ' on input >> nth=17
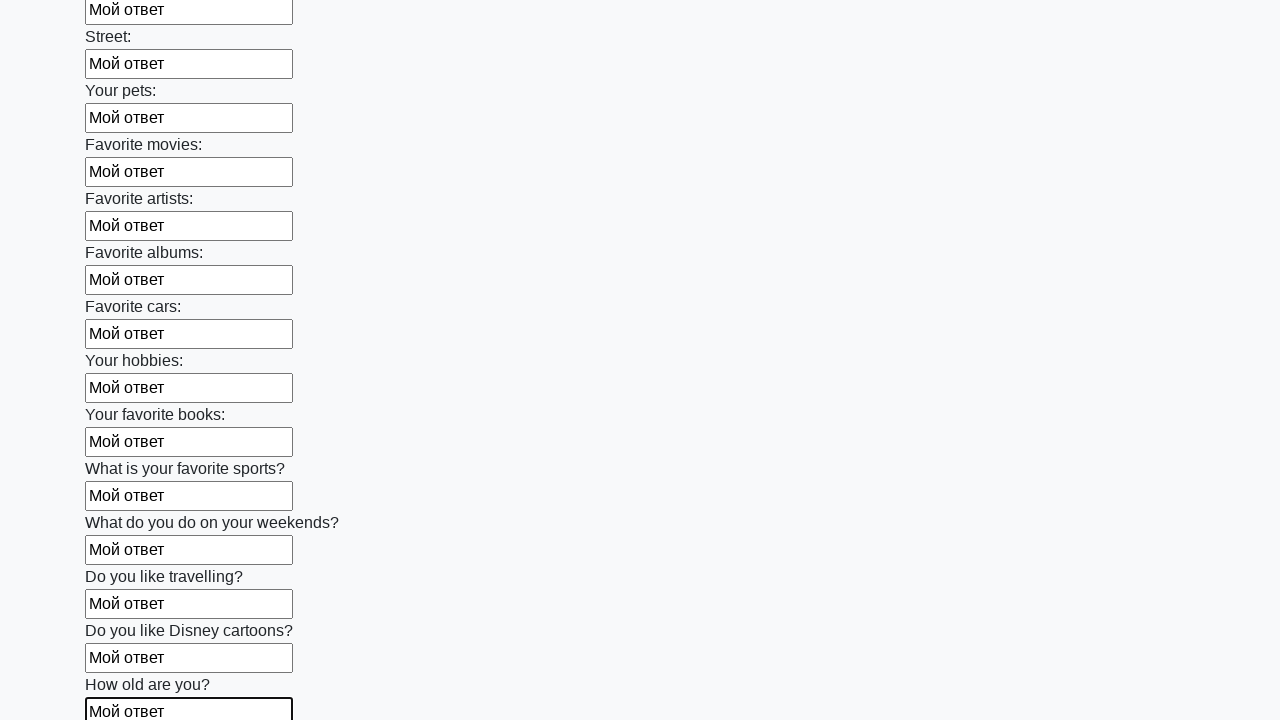

Filled an input field with 'Мой ответ' on input >> nth=18
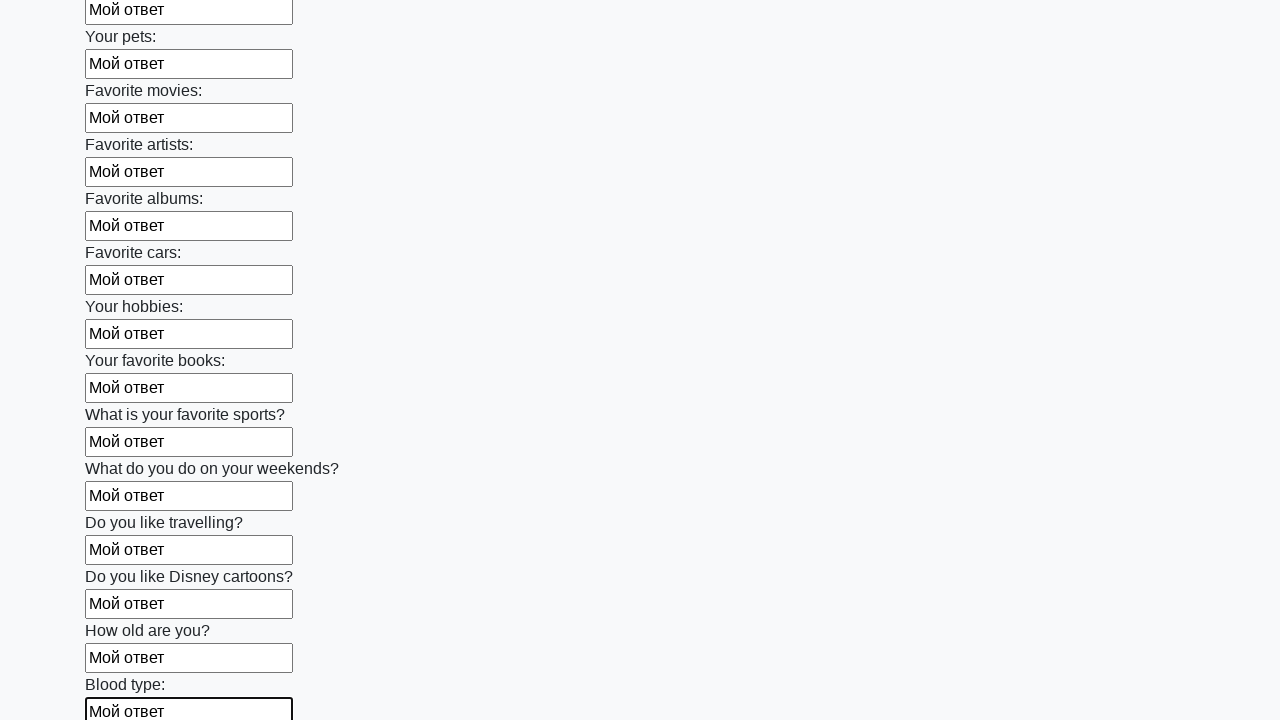

Filled an input field with 'Мой ответ' on input >> nth=19
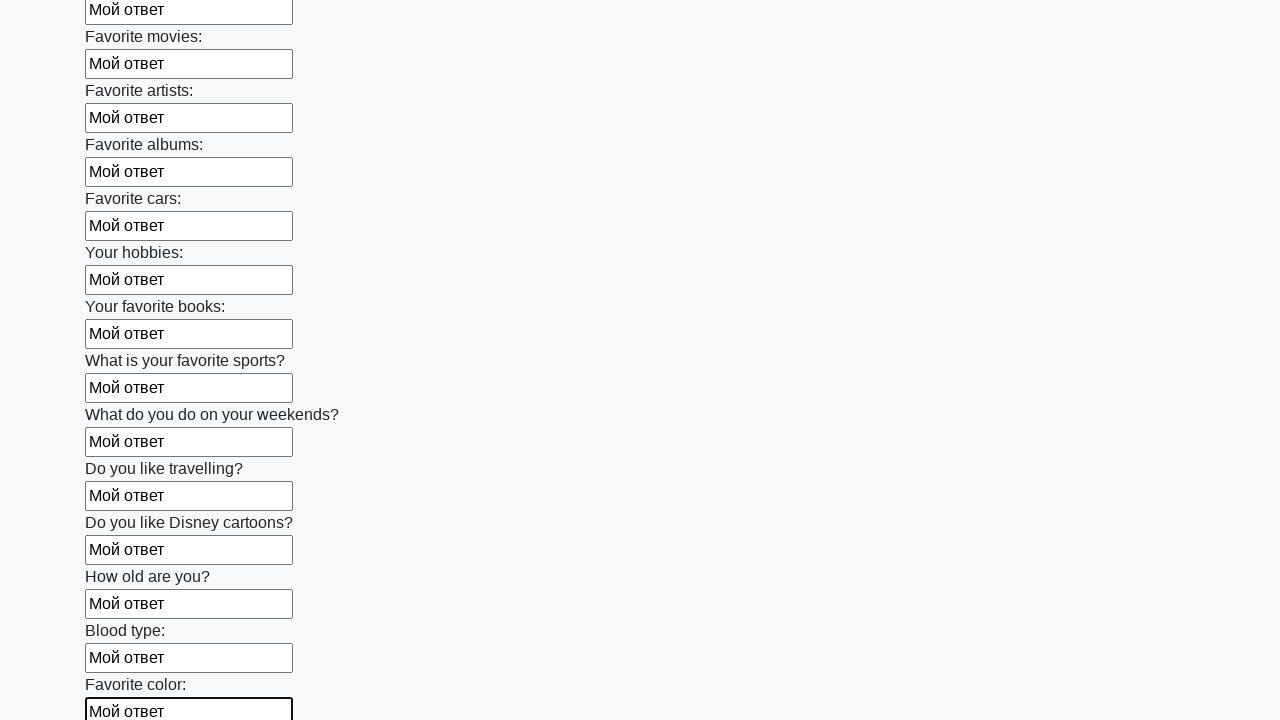

Filled an input field with 'Мой ответ' on input >> nth=20
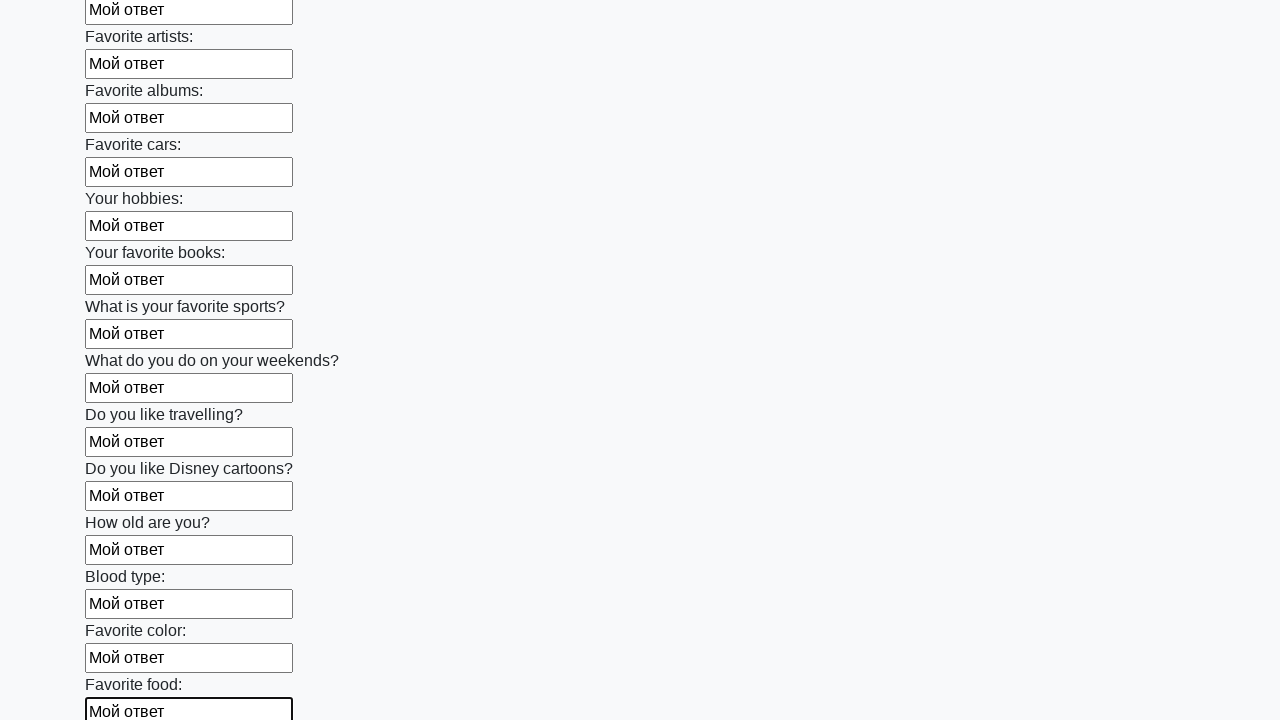

Filled an input field with 'Мой ответ' on input >> nth=21
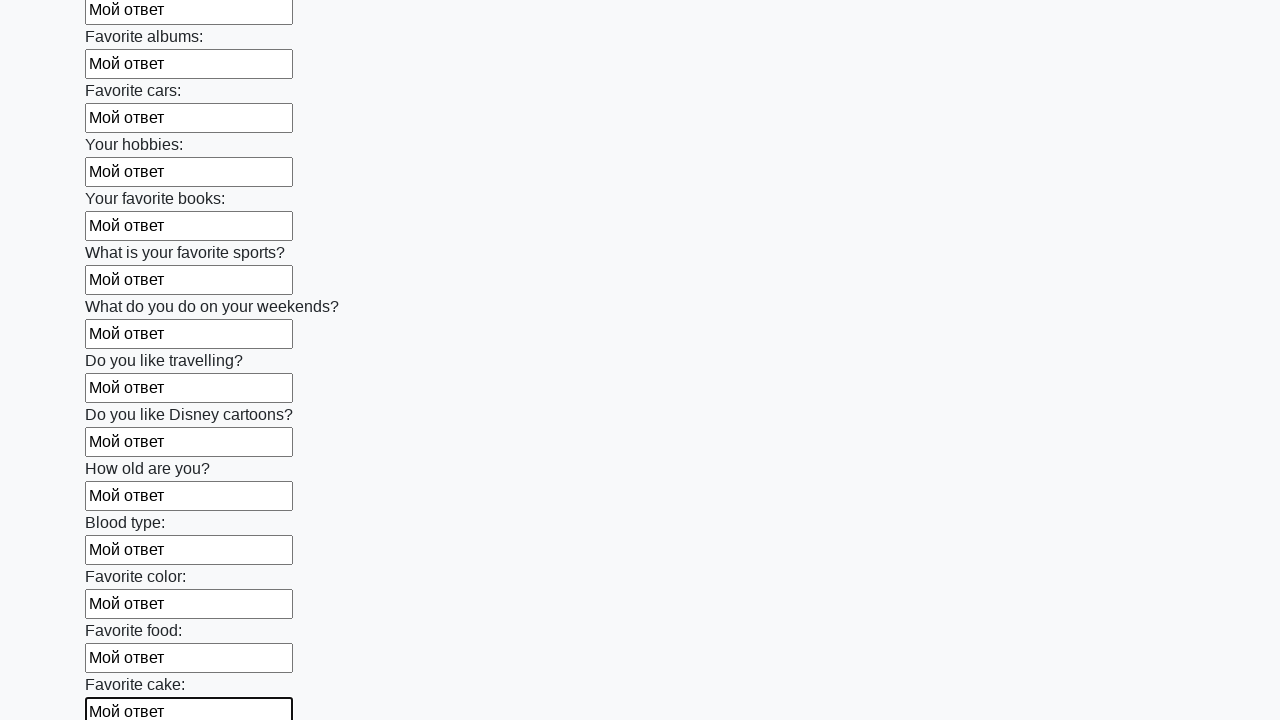

Filled an input field with 'Мой ответ' on input >> nth=22
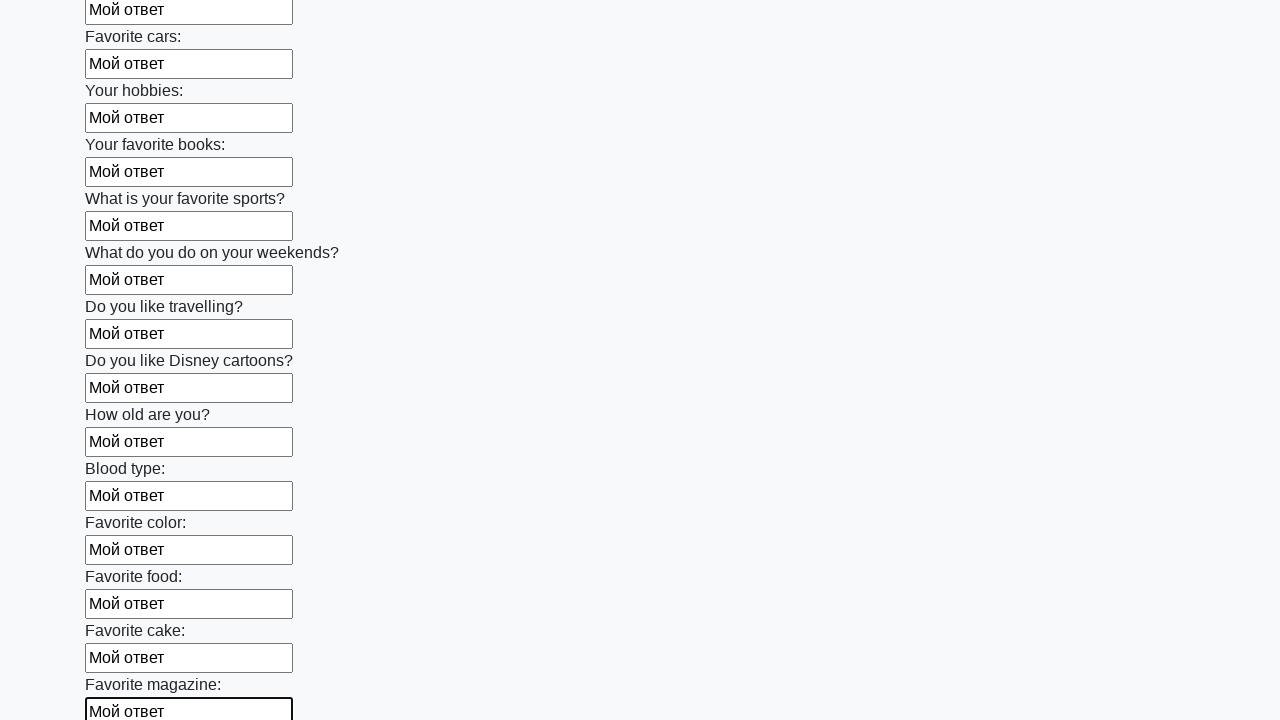

Filled an input field with 'Мой ответ' on input >> nth=23
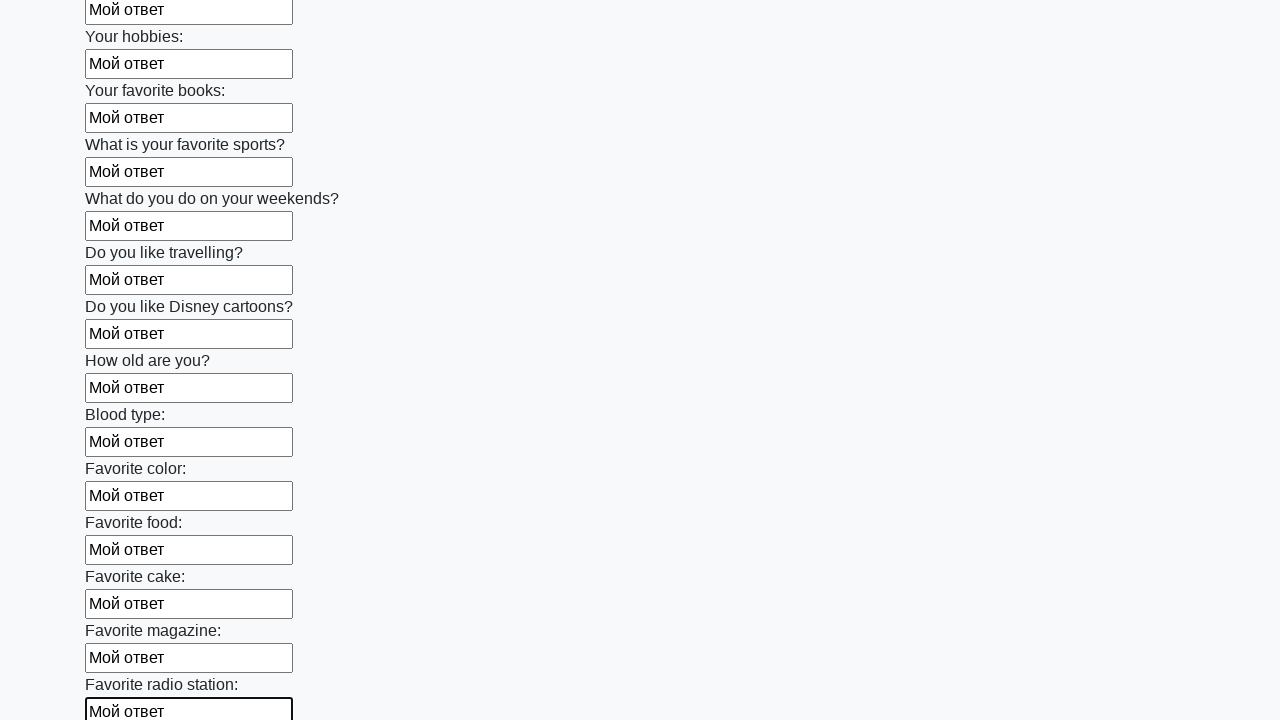

Filled an input field with 'Мой ответ' on input >> nth=24
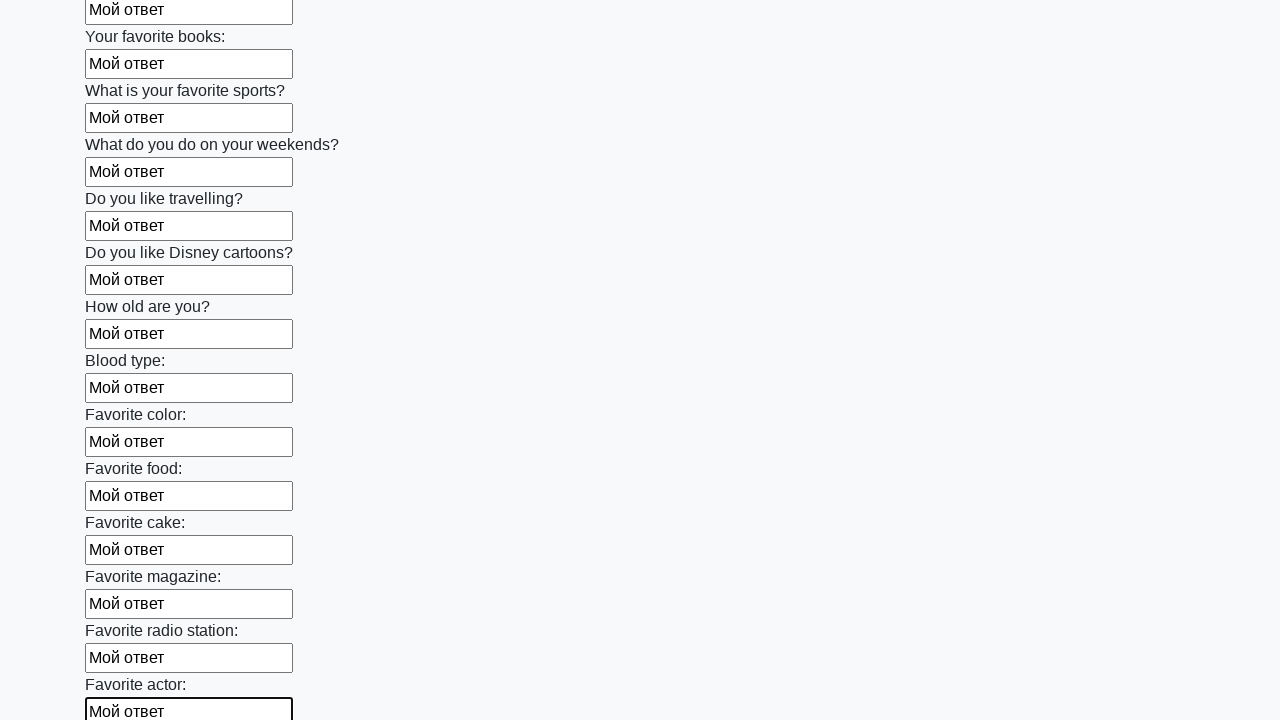

Filled an input field with 'Мой ответ' on input >> nth=25
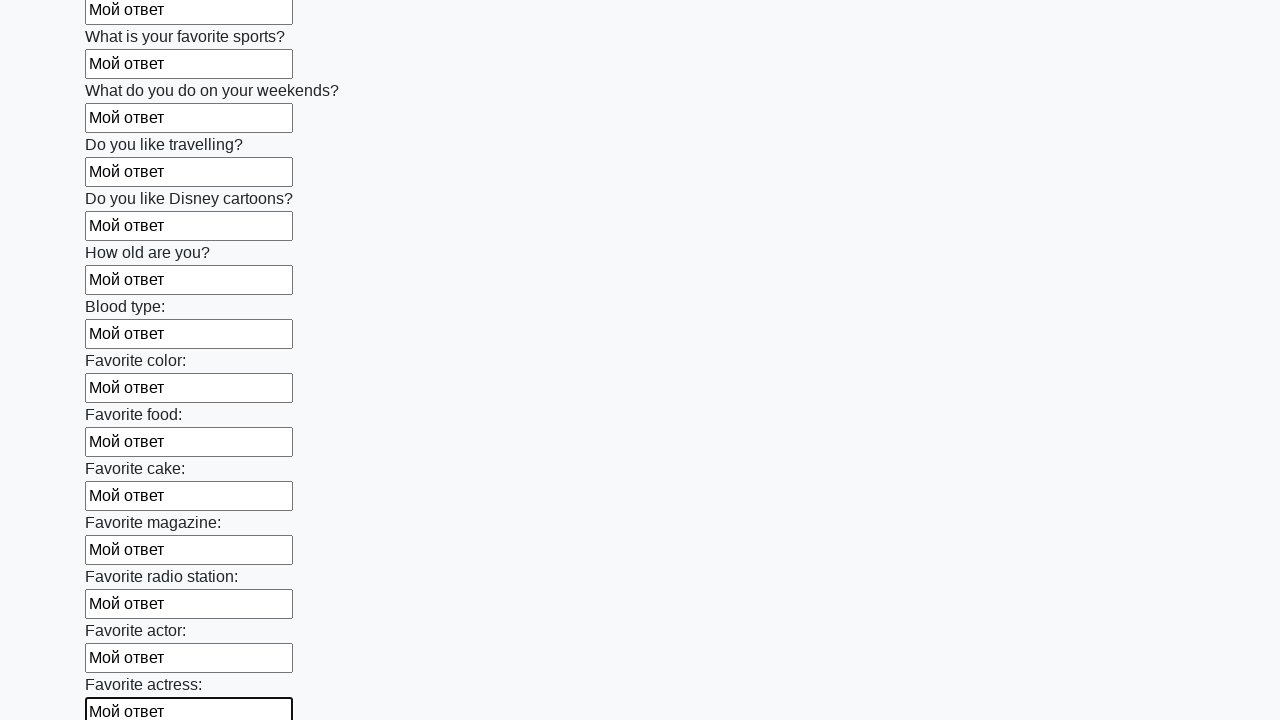

Filled an input field with 'Мой ответ' on input >> nth=26
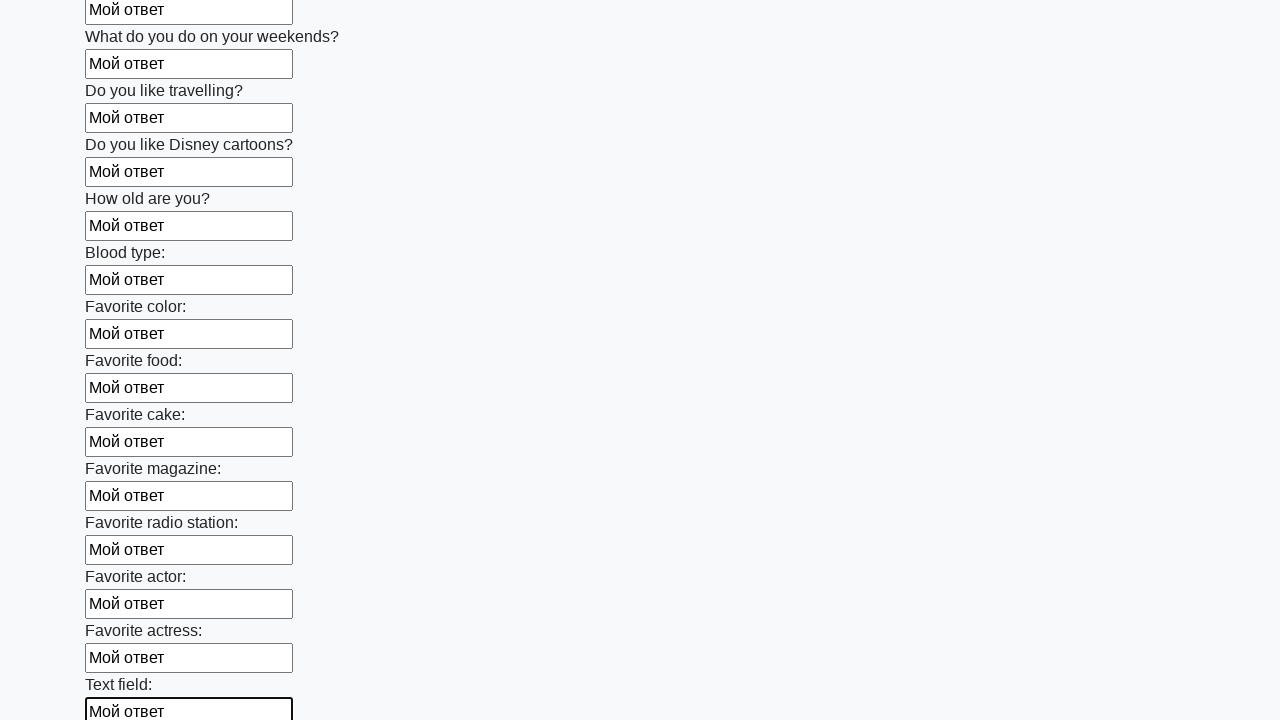

Filled an input field with 'Мой ответ' on input >> nth=27
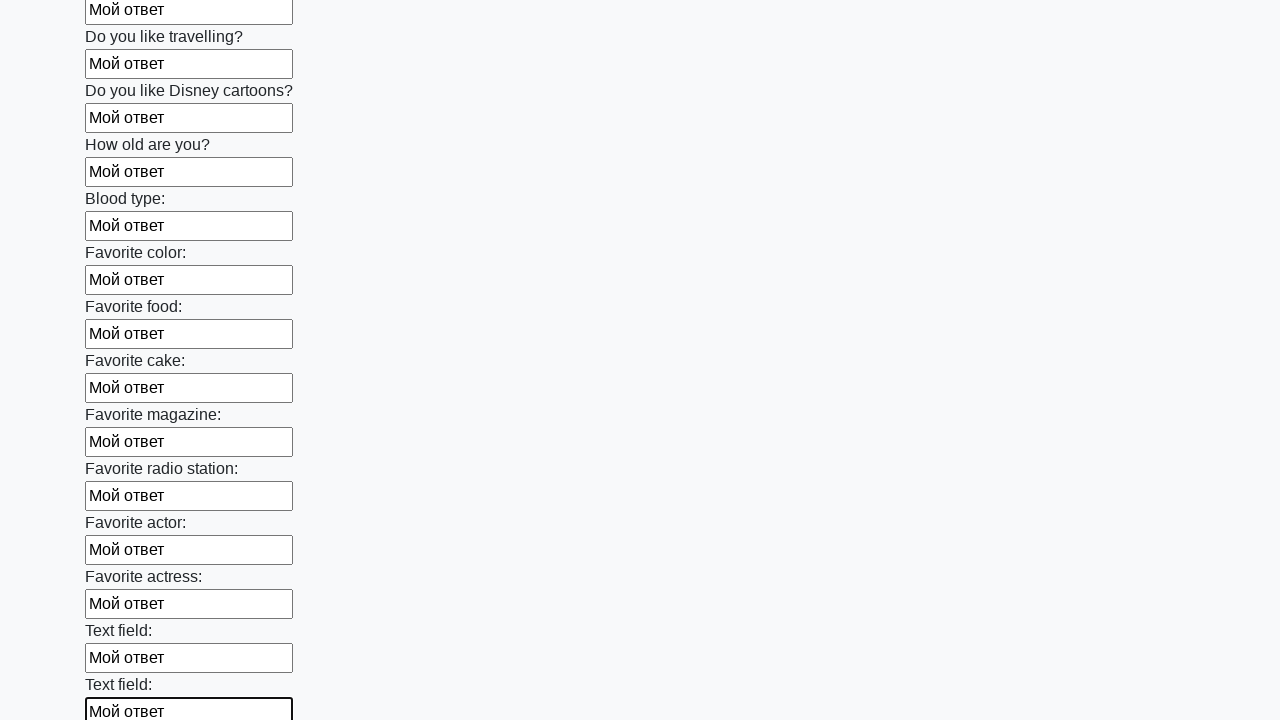

Filled an input field with 'Мой ответ' on input >> nth=28
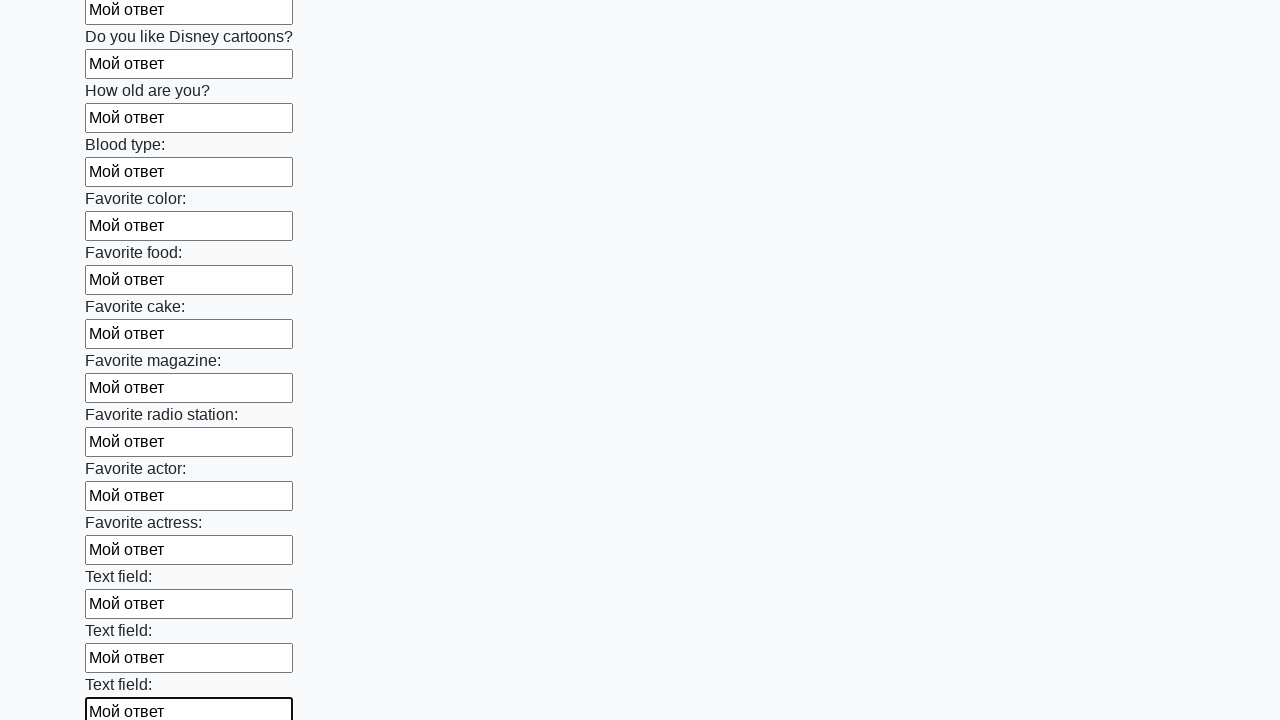

Filled an input field with 'Мой ответ' on input >> nth=29
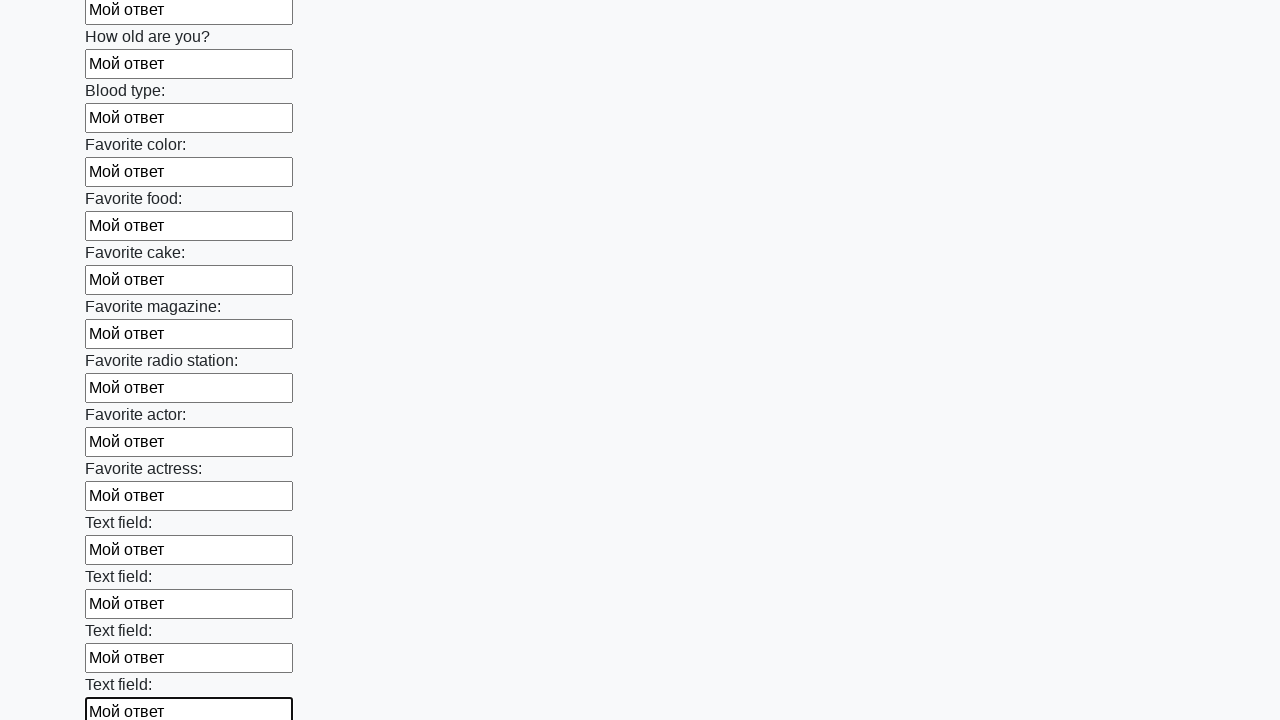

Filled an input field with 'Мой ответ' on input >> nth=30
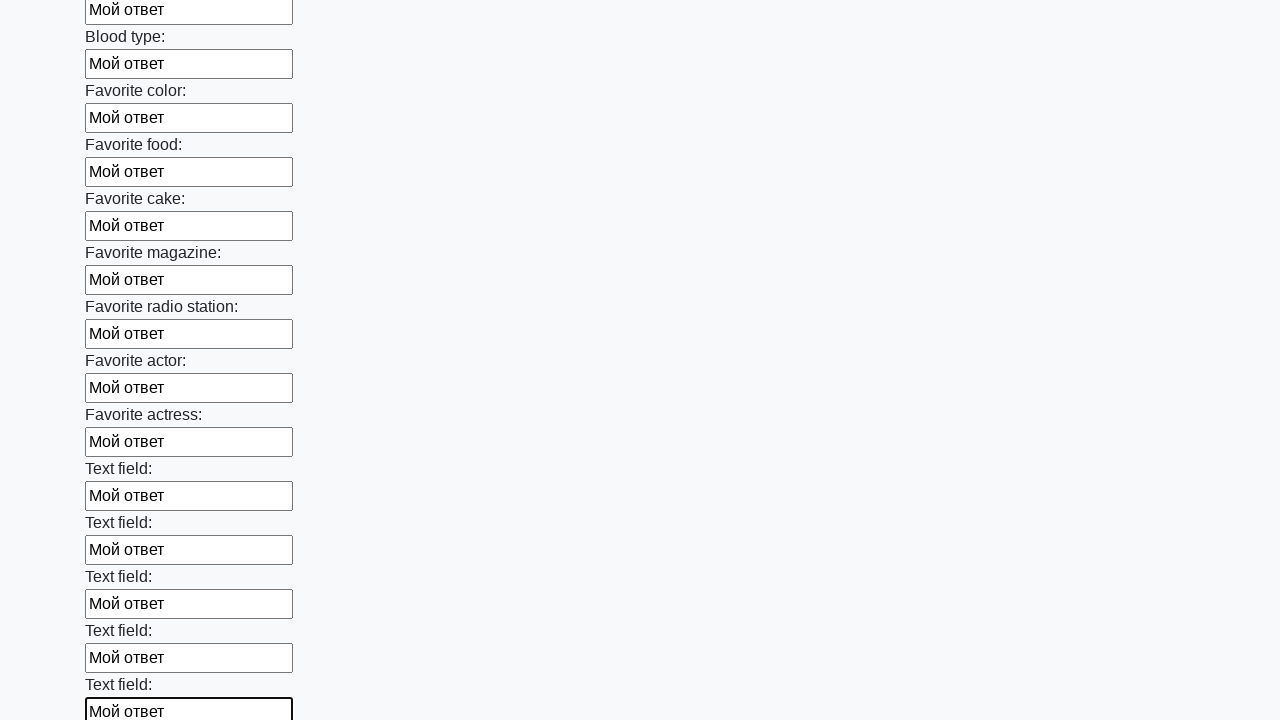

Filled an input field with 'Мой ответ' on input >> nth=31
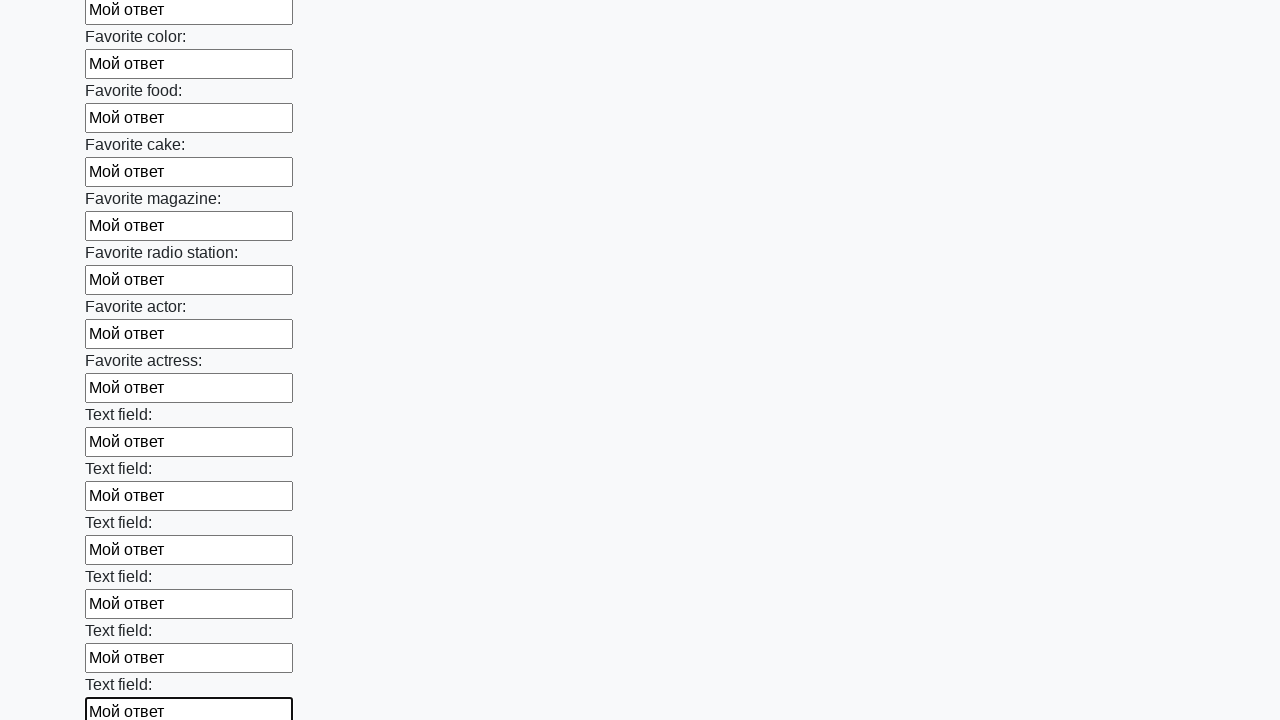

Filled an input field with 'Мой ответ' on input >> nth=32
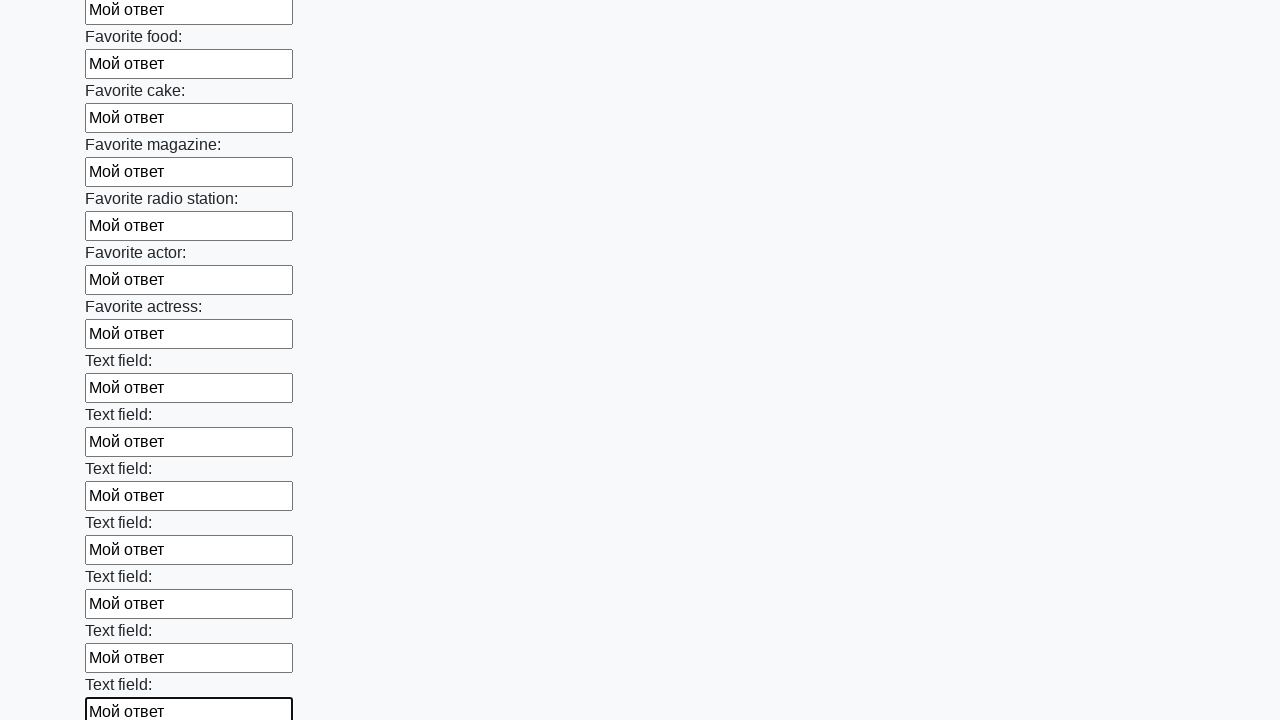

Filled an input field with 'Мой ответ' on input >> nth=33
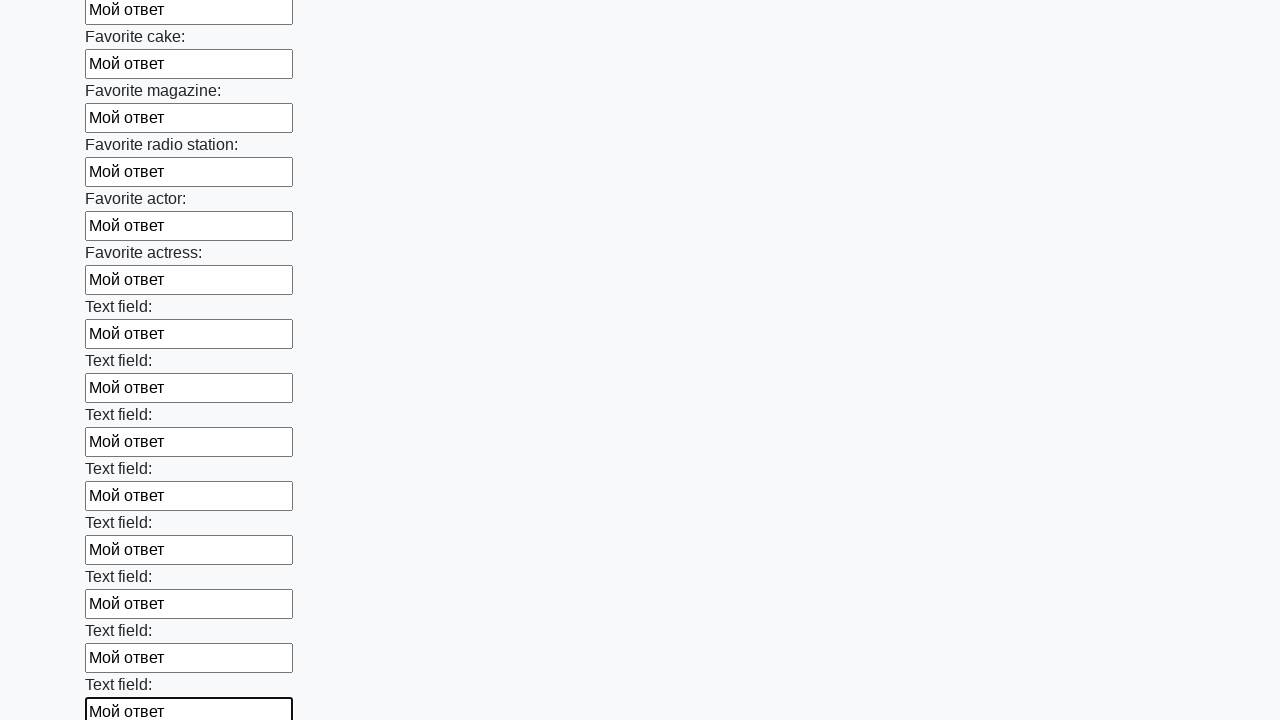

Filled an input field with 'Мой ответ' on input >> nth=34
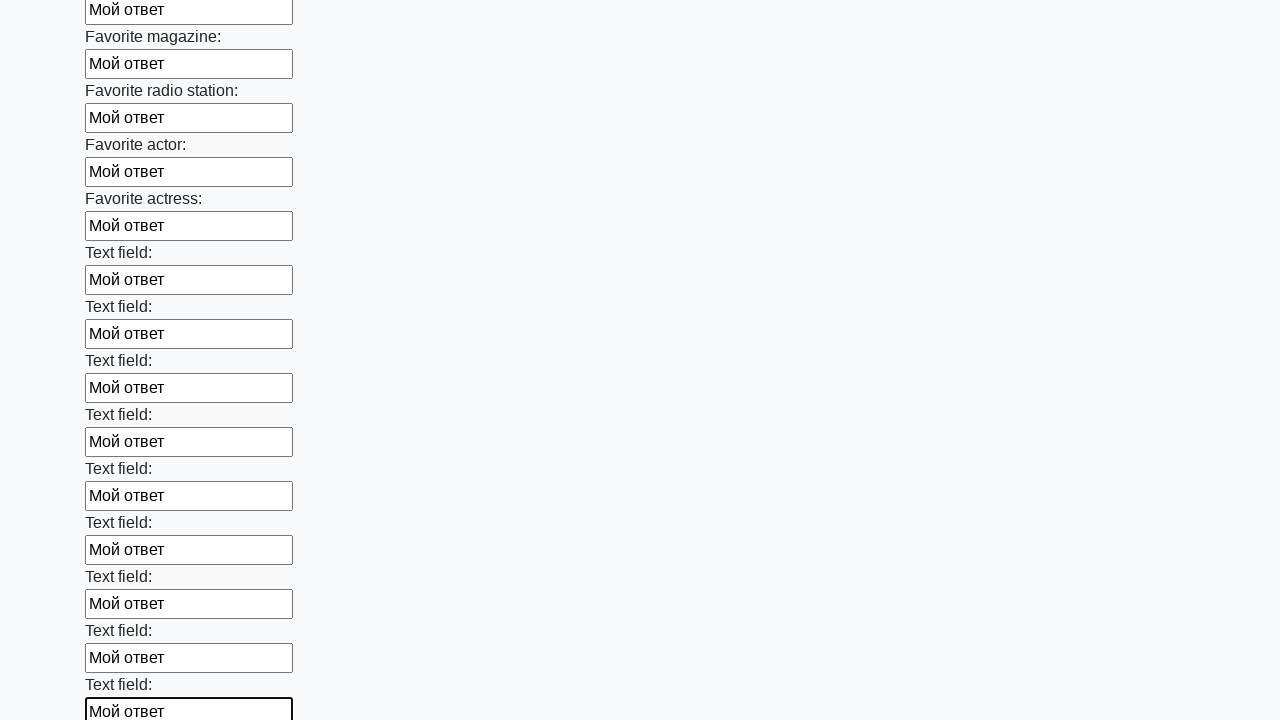

Filled an input field with 'Мой ответ' on input >> nth=35
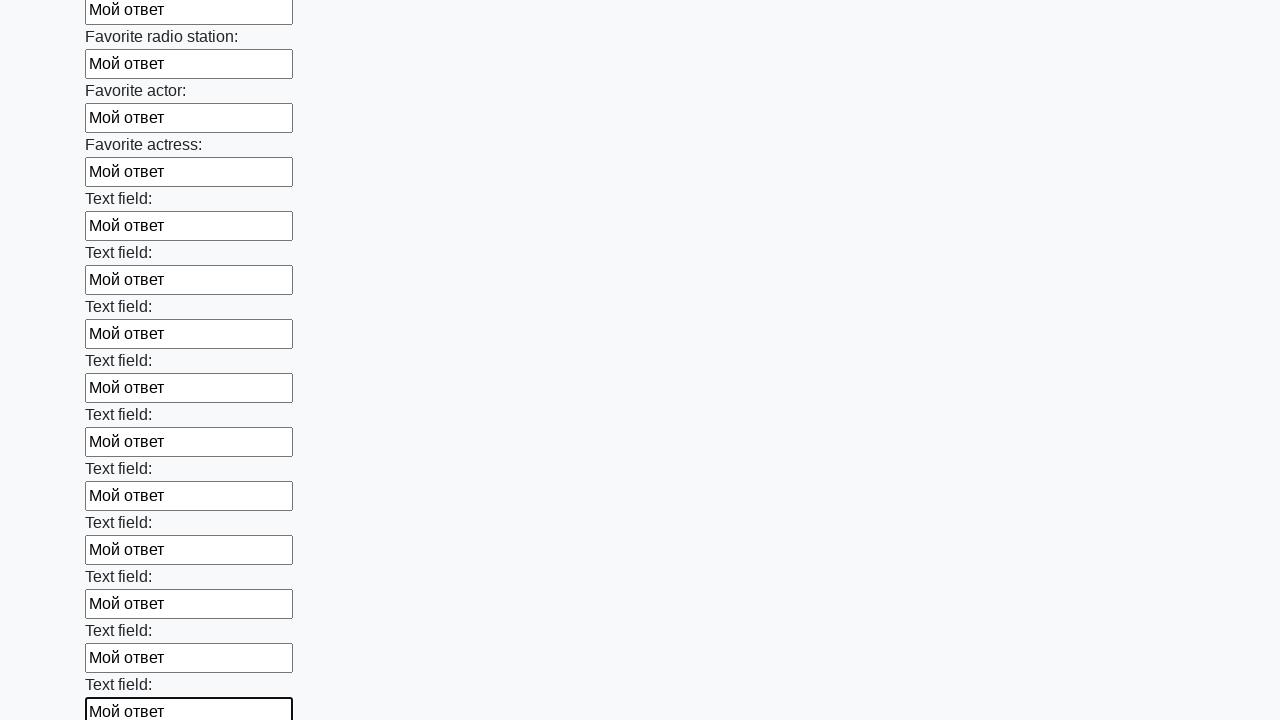

Filled an input field with 'Мой ответ' on input >> nth=36
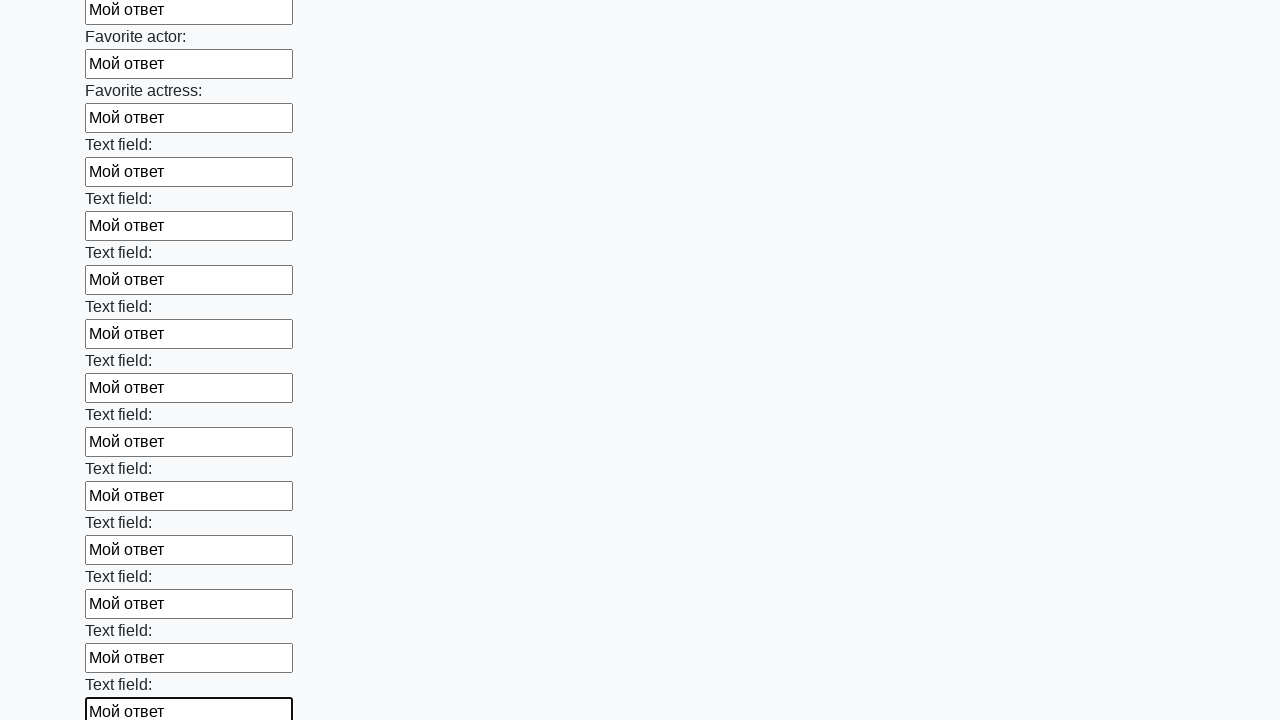

Filled an input field with 'Мой ответ' on input >> nth=37
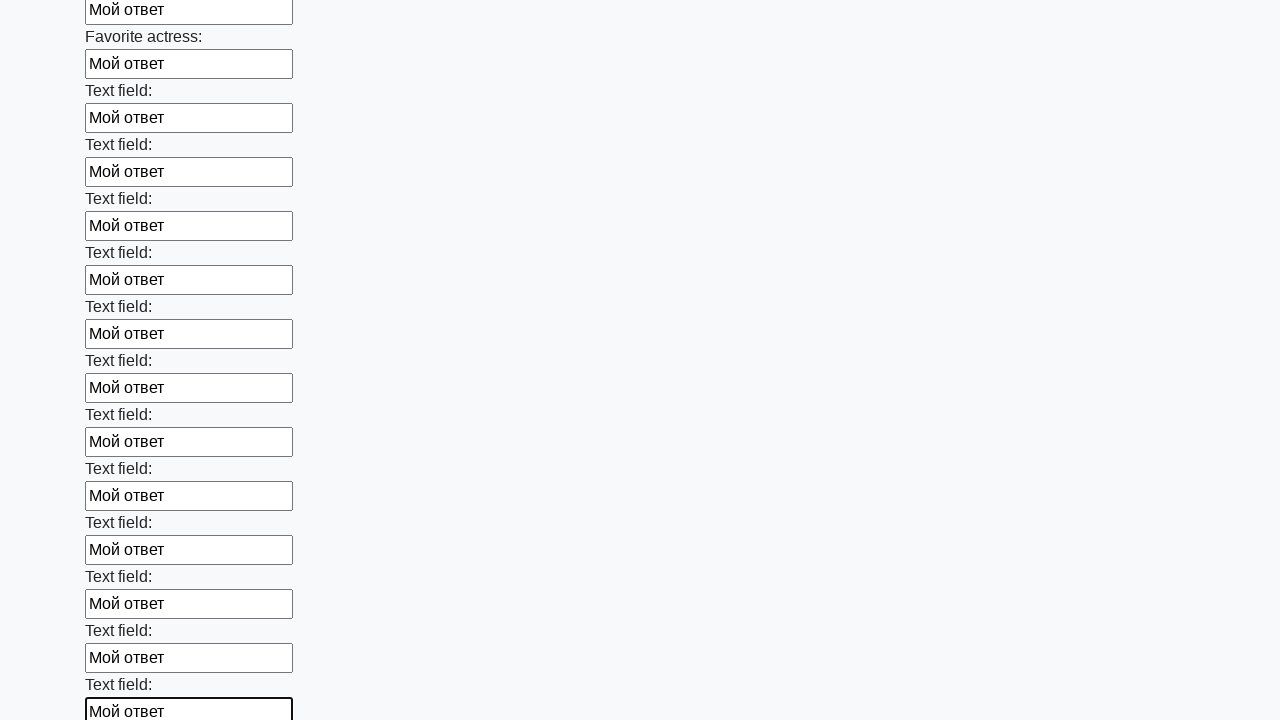

Filled an input field with 'Мой ответ' on input >> nth=38
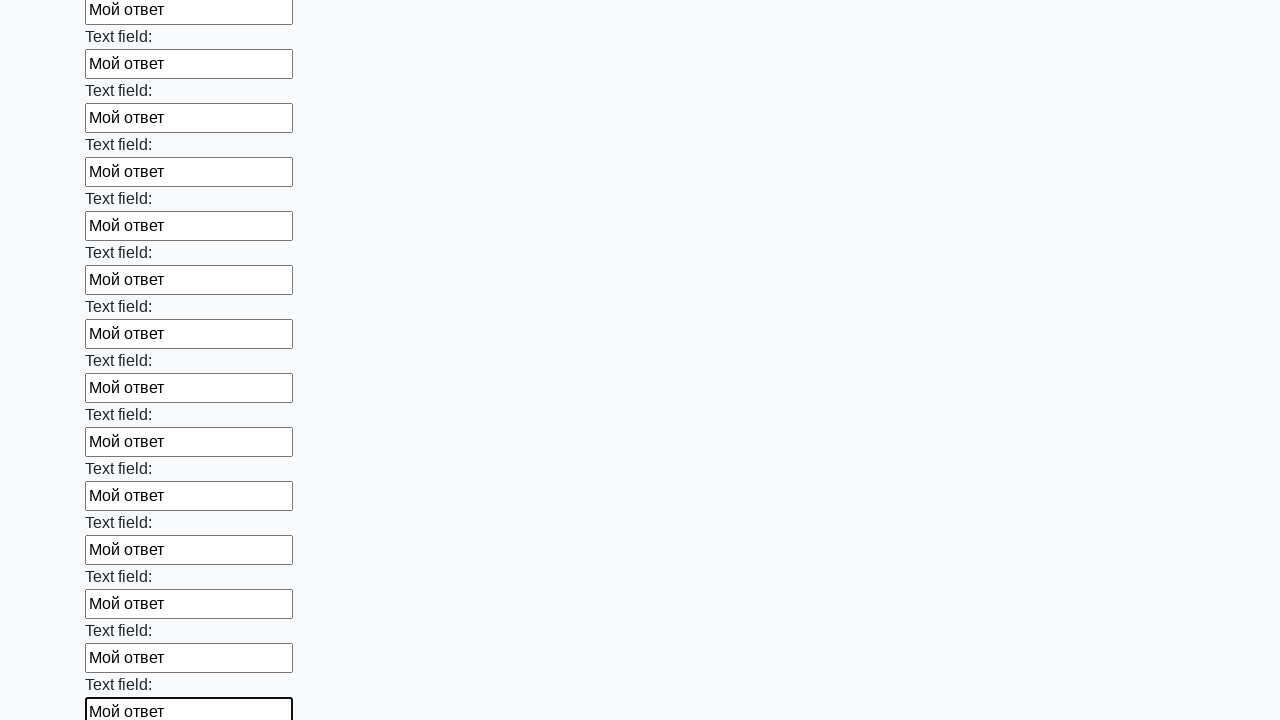

Filled an input field with 'Мой ответ' on input >> nth=39
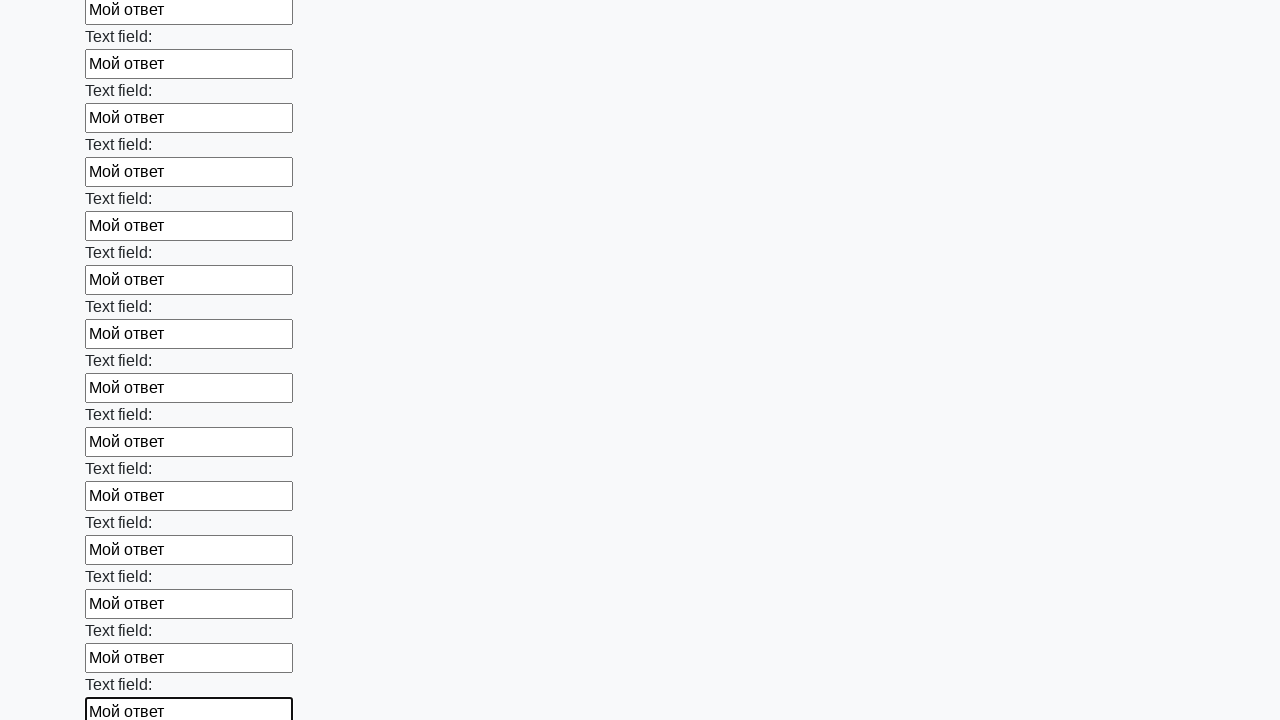

Filled an input field with 'Мой ответ' on input >> nth=40
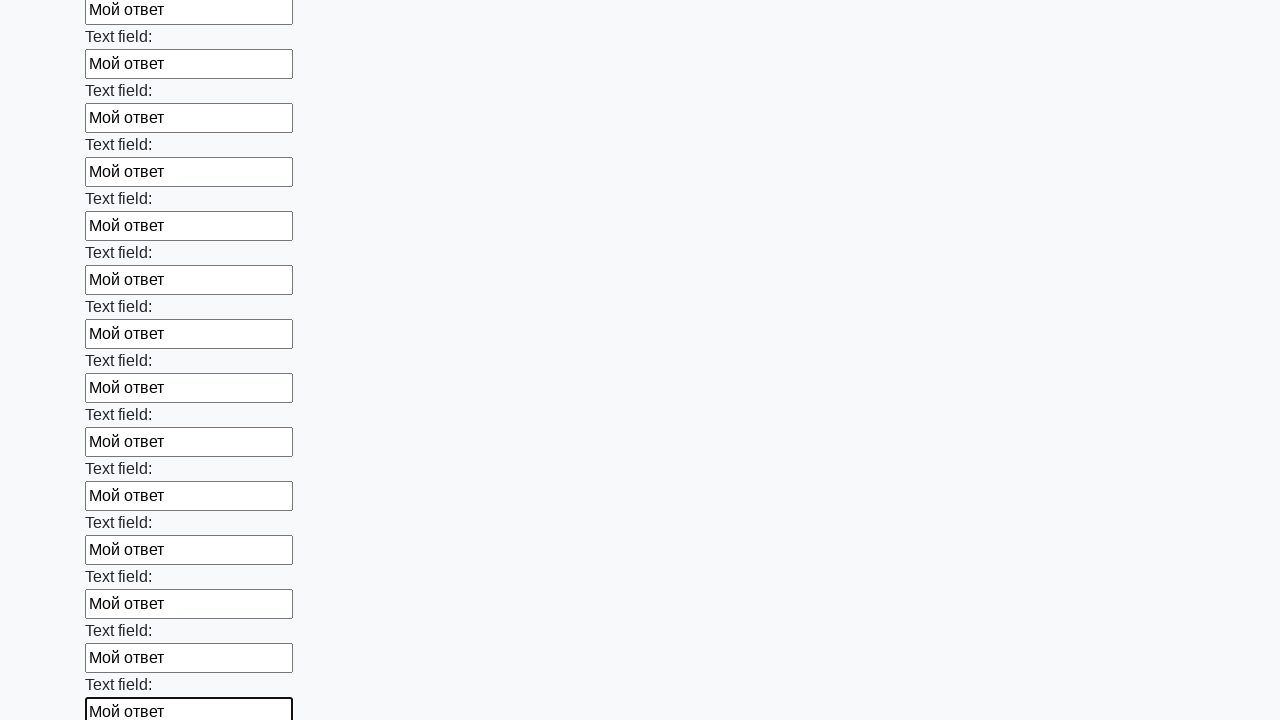

Filled an input field with 'Мой ответ' on input >> nth=41
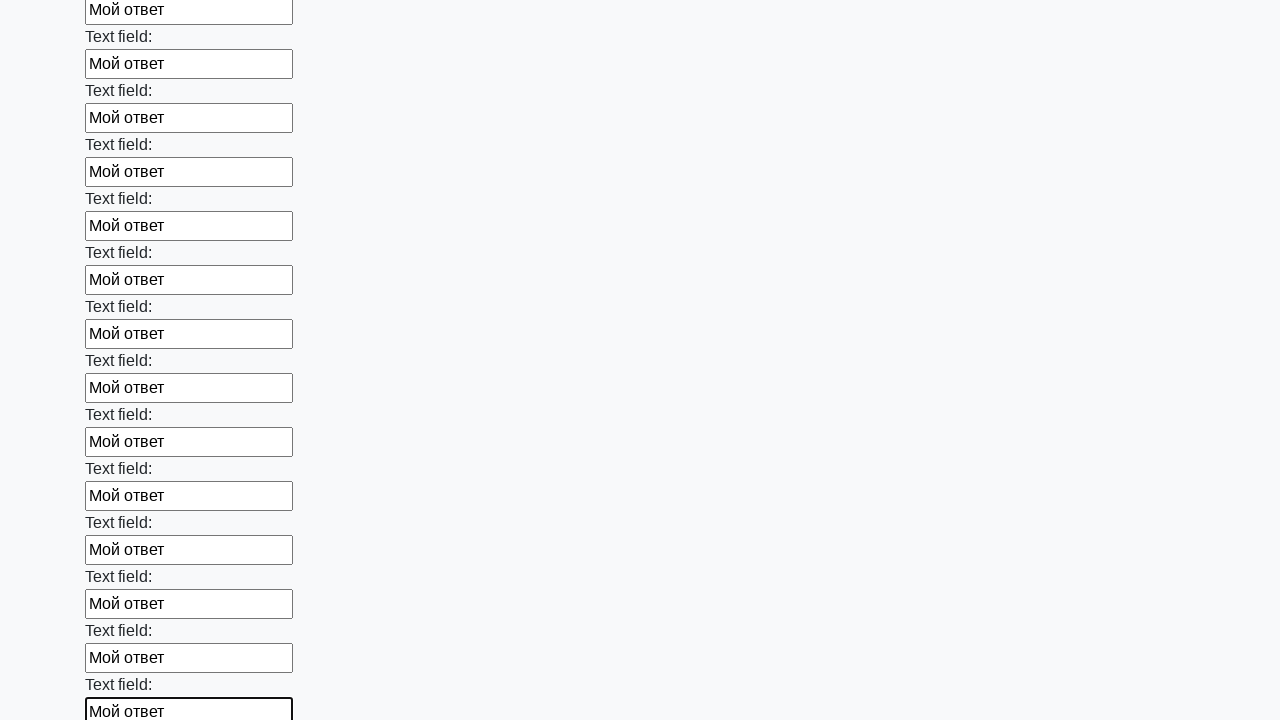

Filled an input field with 'Мой ответ' on input >> nth=42
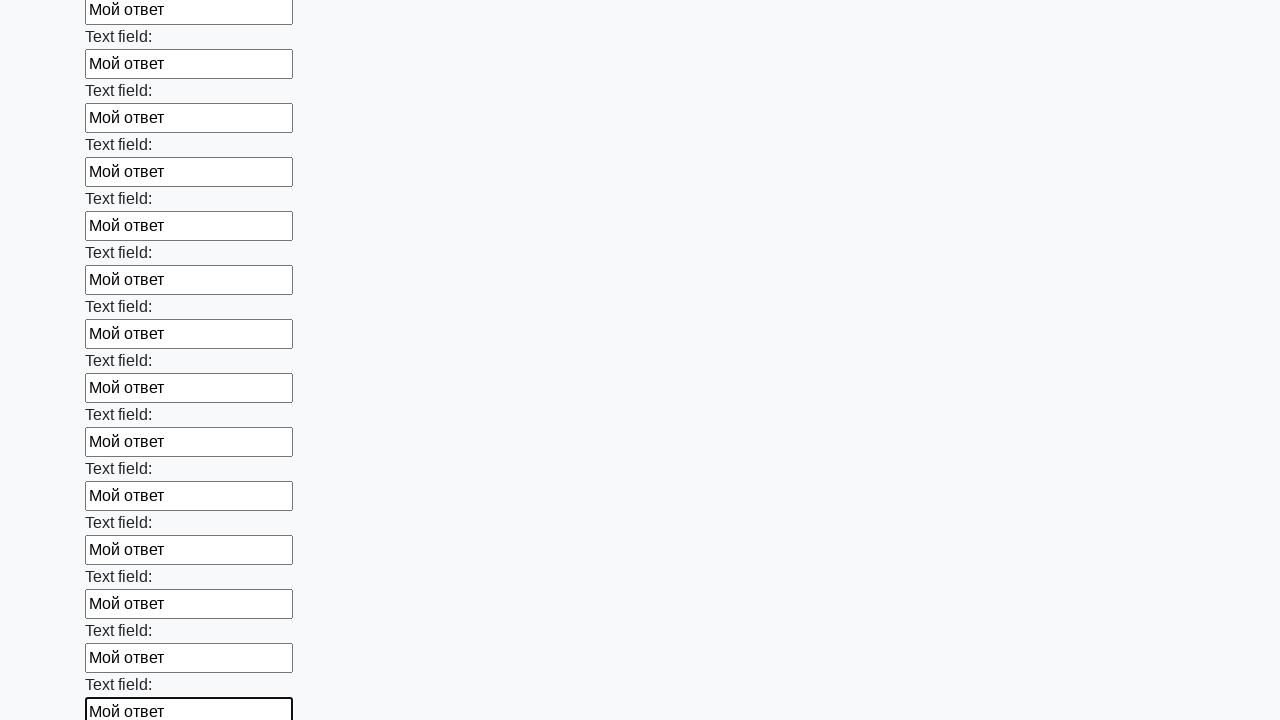

Filled an input field with 'Мой ответ' on input >> nth=43
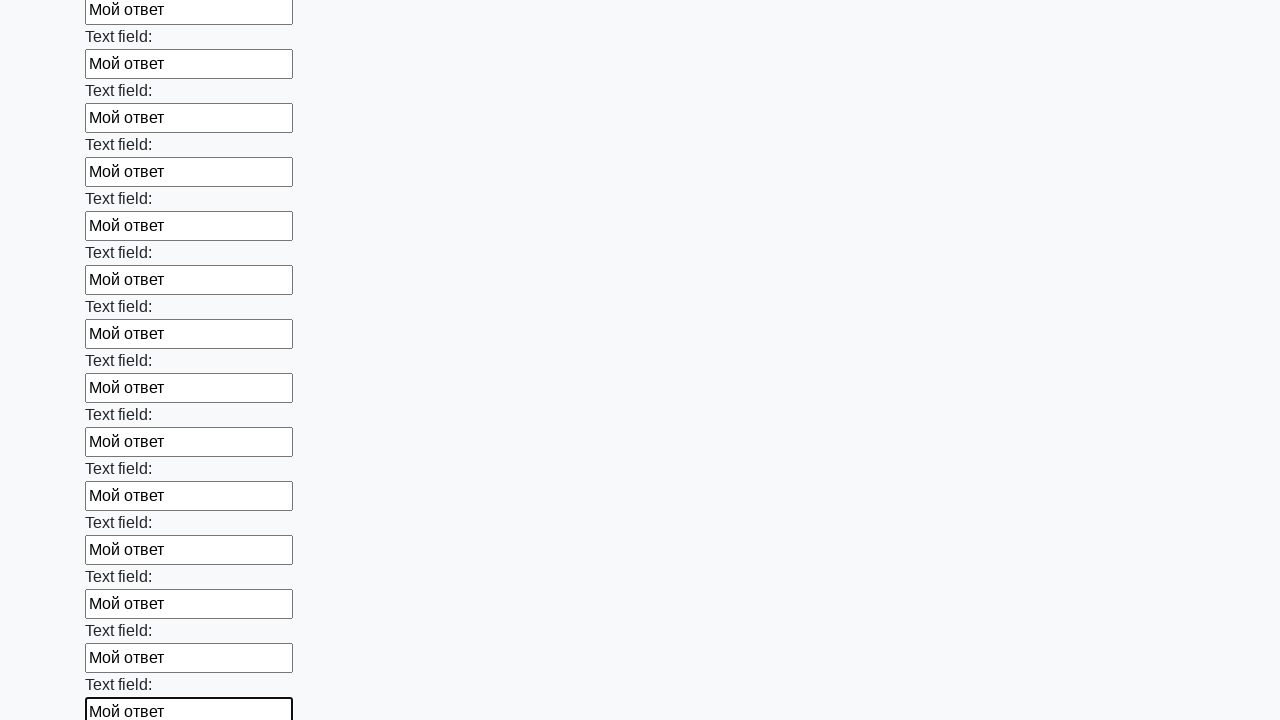

Filled an input field with 'Мой ответ' on input >> nth=44
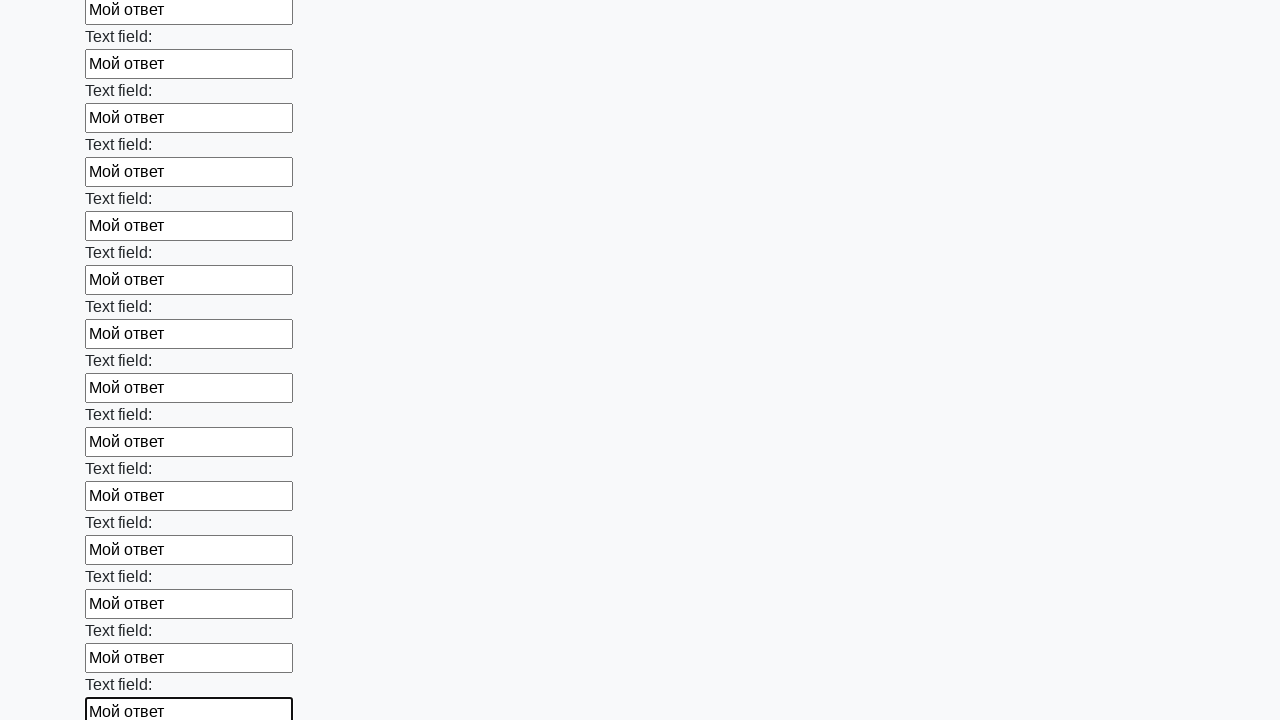

Filled an input field with 'Мой ответ' on input >> nth=45
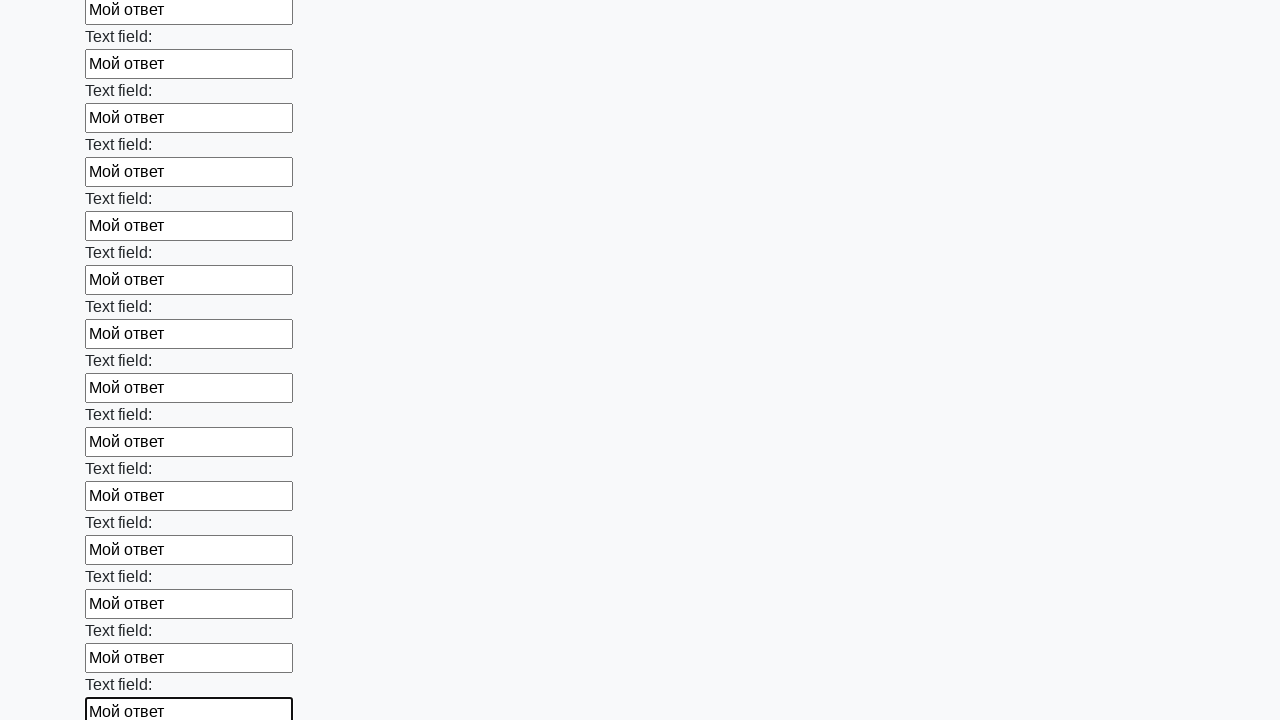

Filled an input field with 'Мой ответ' on input >> nth=46
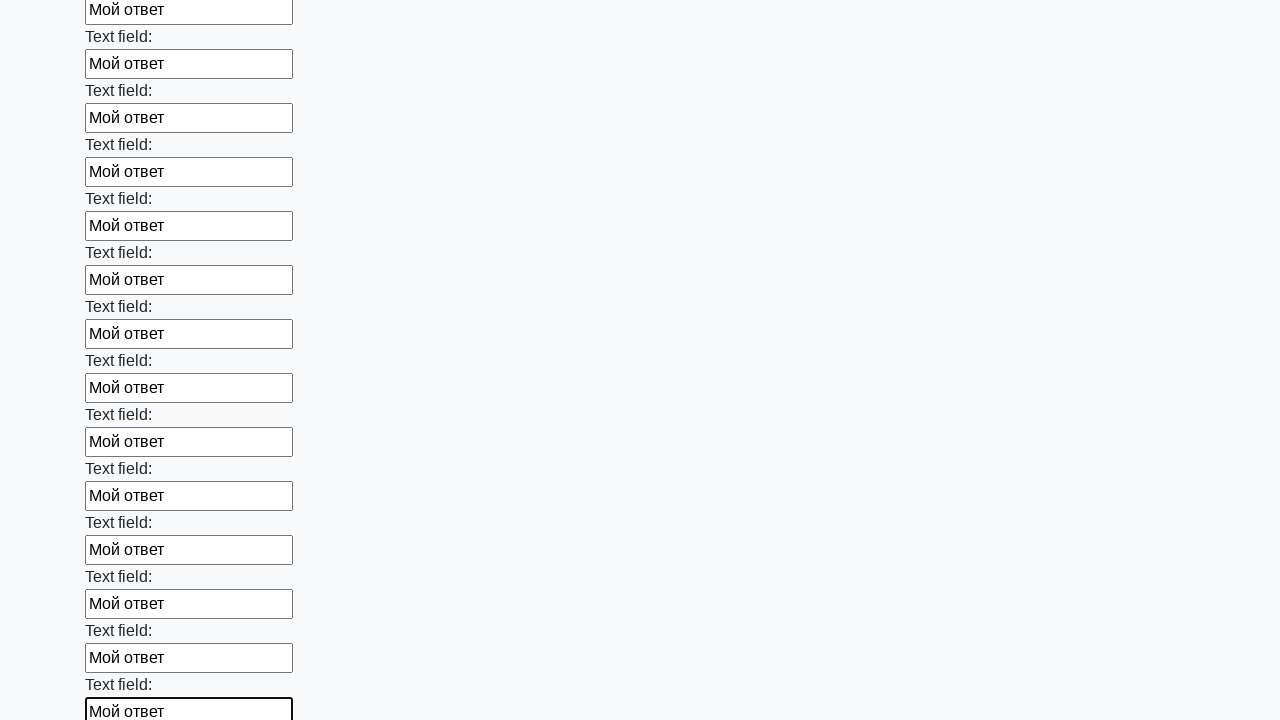

Filled an input field with 'Мой ответ' on input >> nth=47
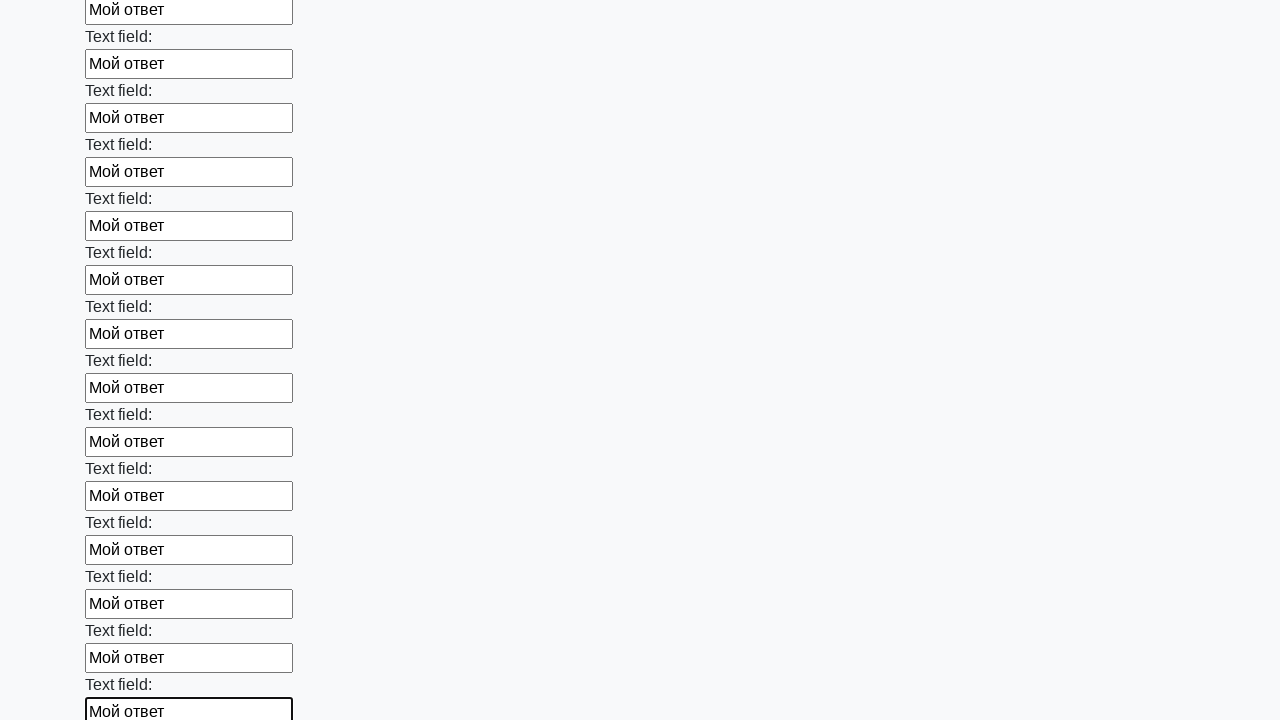

Filled an input field with 'Мой ответ' on input >> nth=48
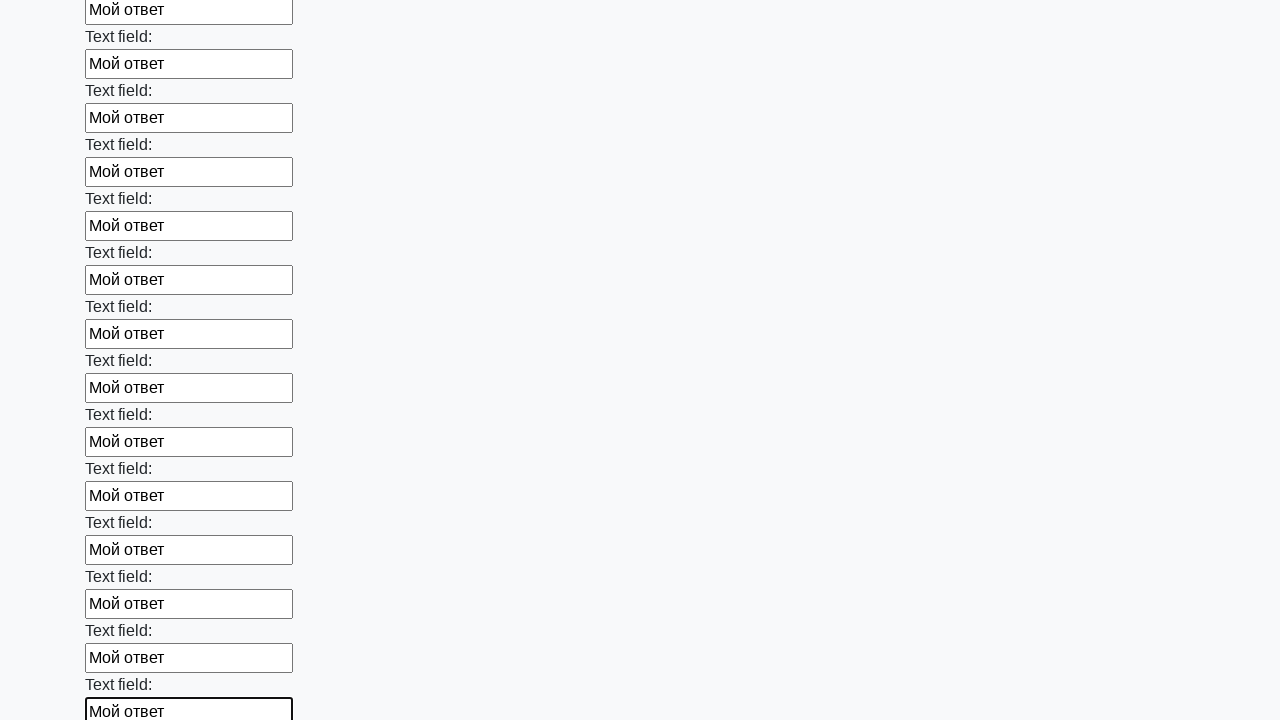

Filled an input field with 'Мой ответ' on input >> nth=49
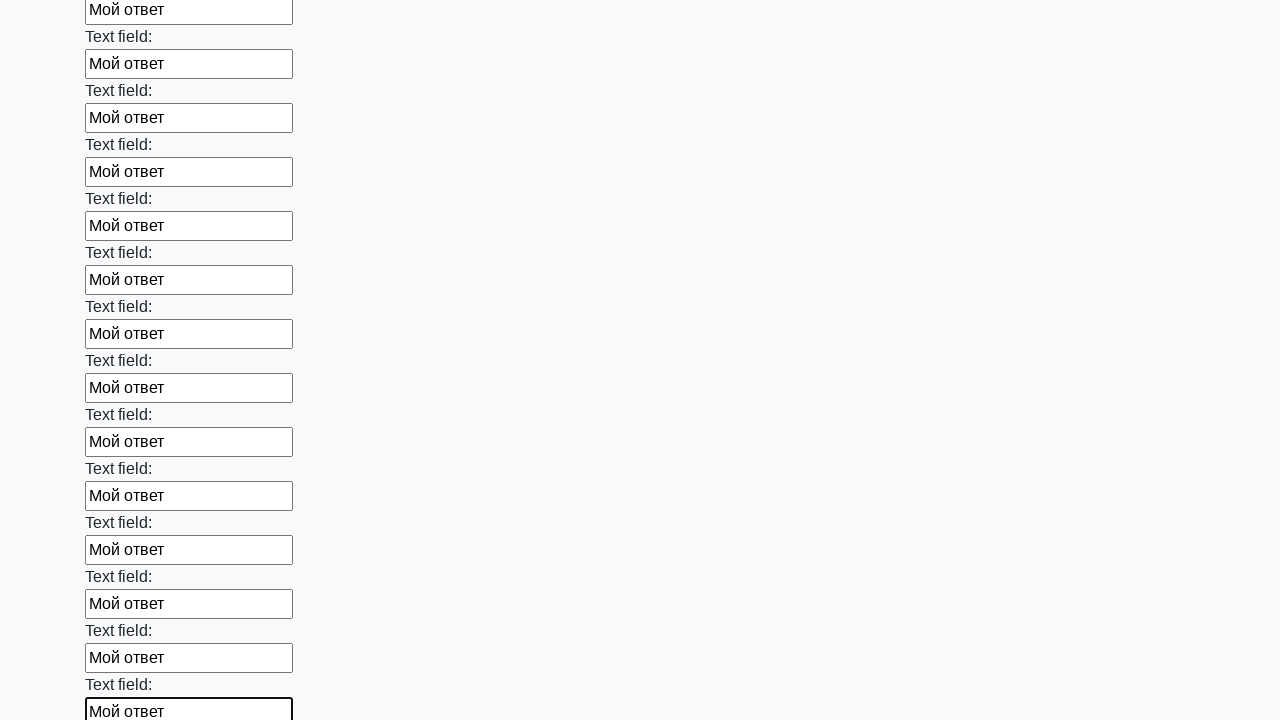

Filled an input field with 'Мой ответ' on input >> nth=50
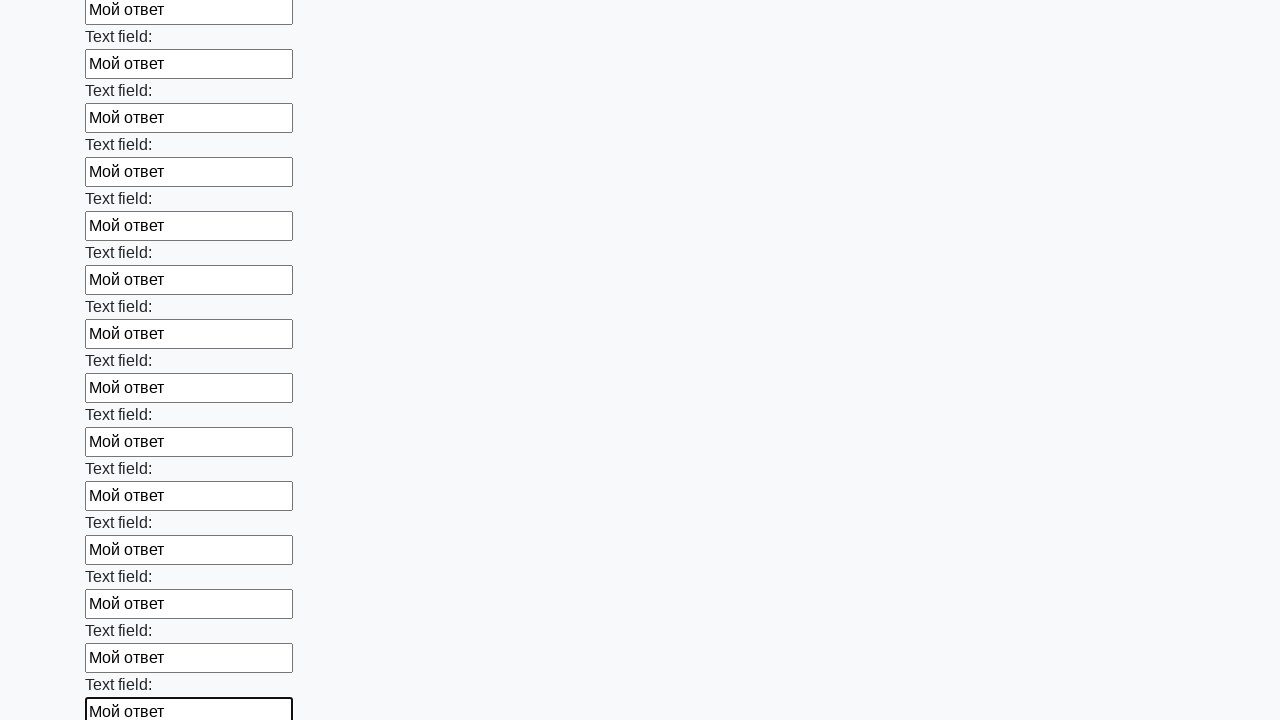

Filled an input field with 'Мой ответ' on input >> nth=51
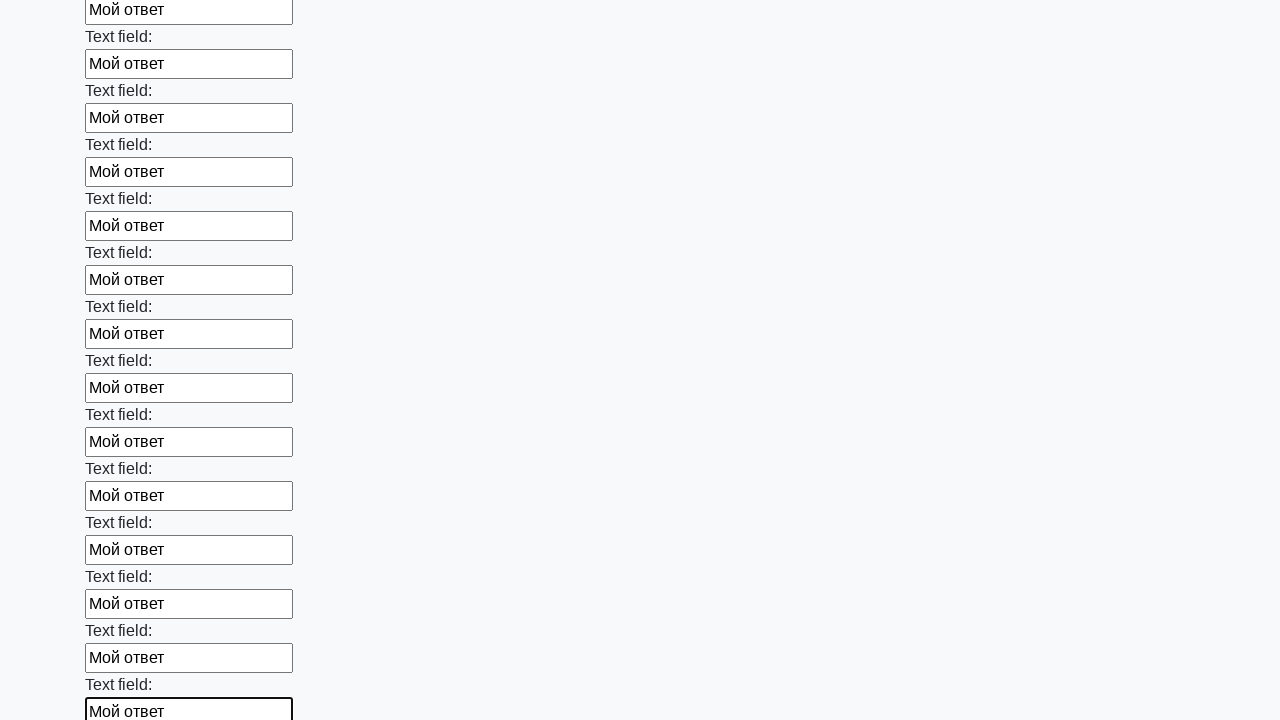

Filled an input field with 'Мой ответ' on input >> nth=52
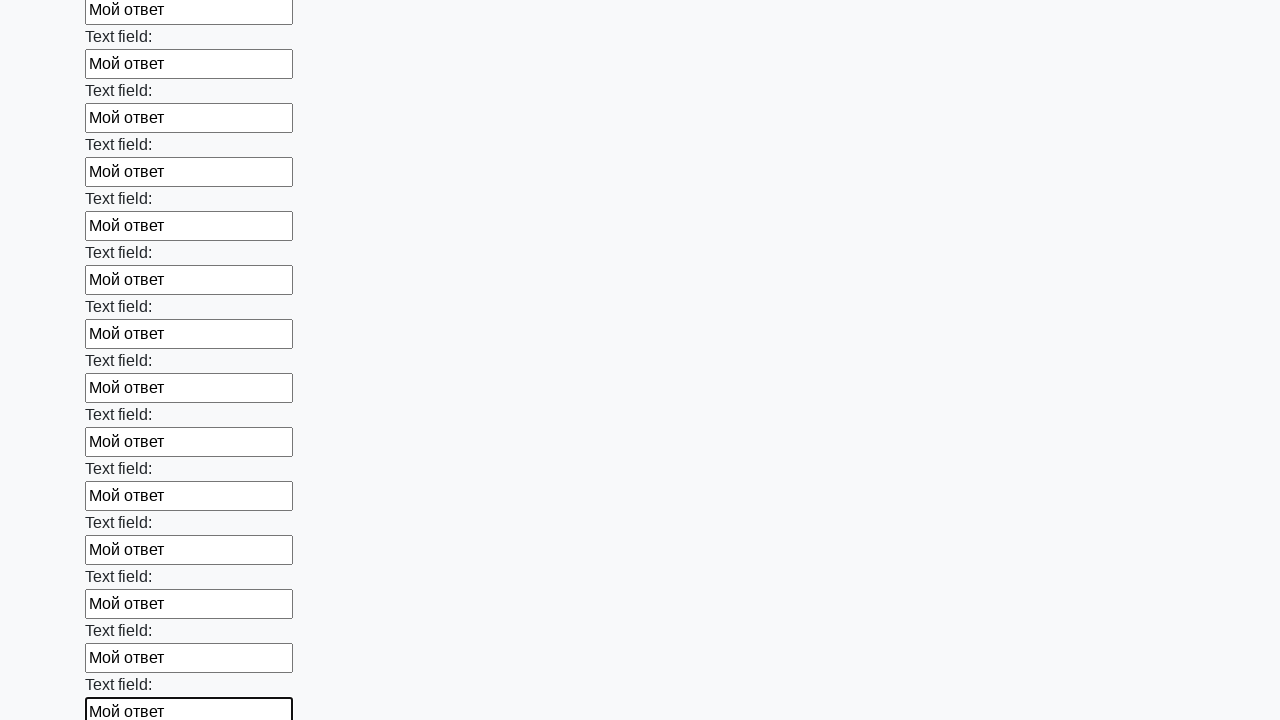

Filled an input field with 'Мой ответ' on input >> nth=53
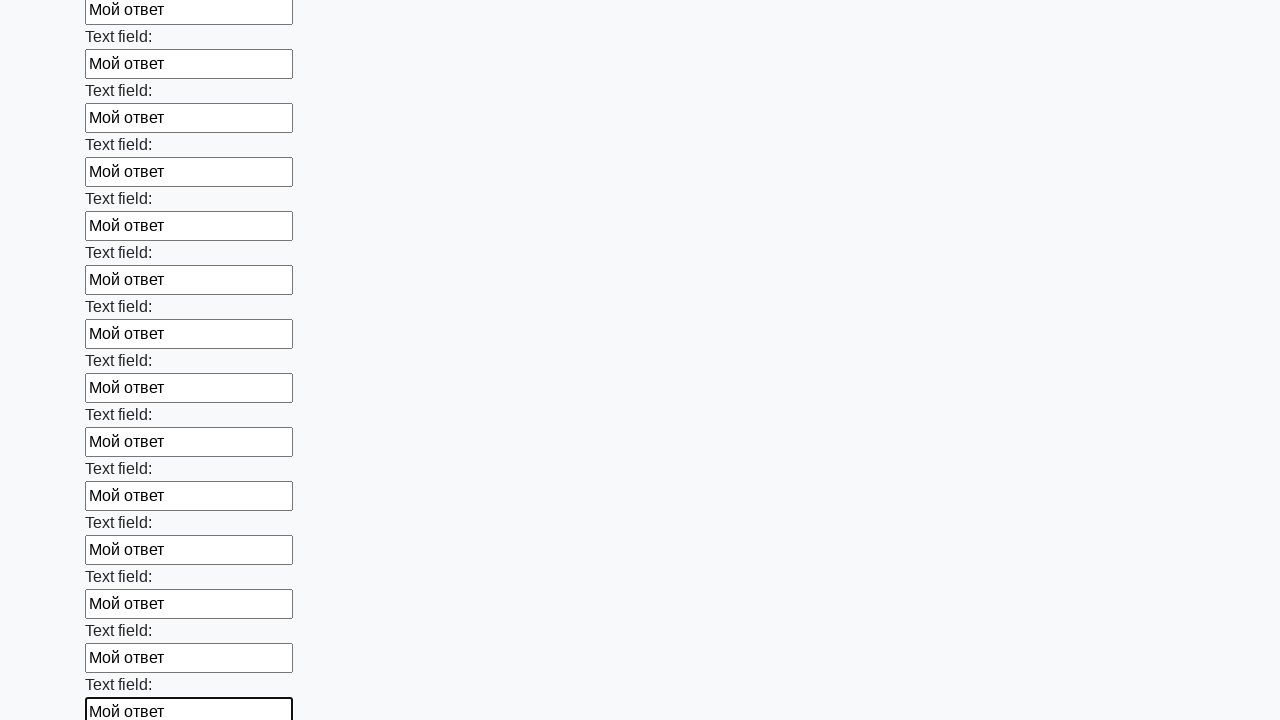

Filled an input field with 'Мой ответ' on input >> nth=54
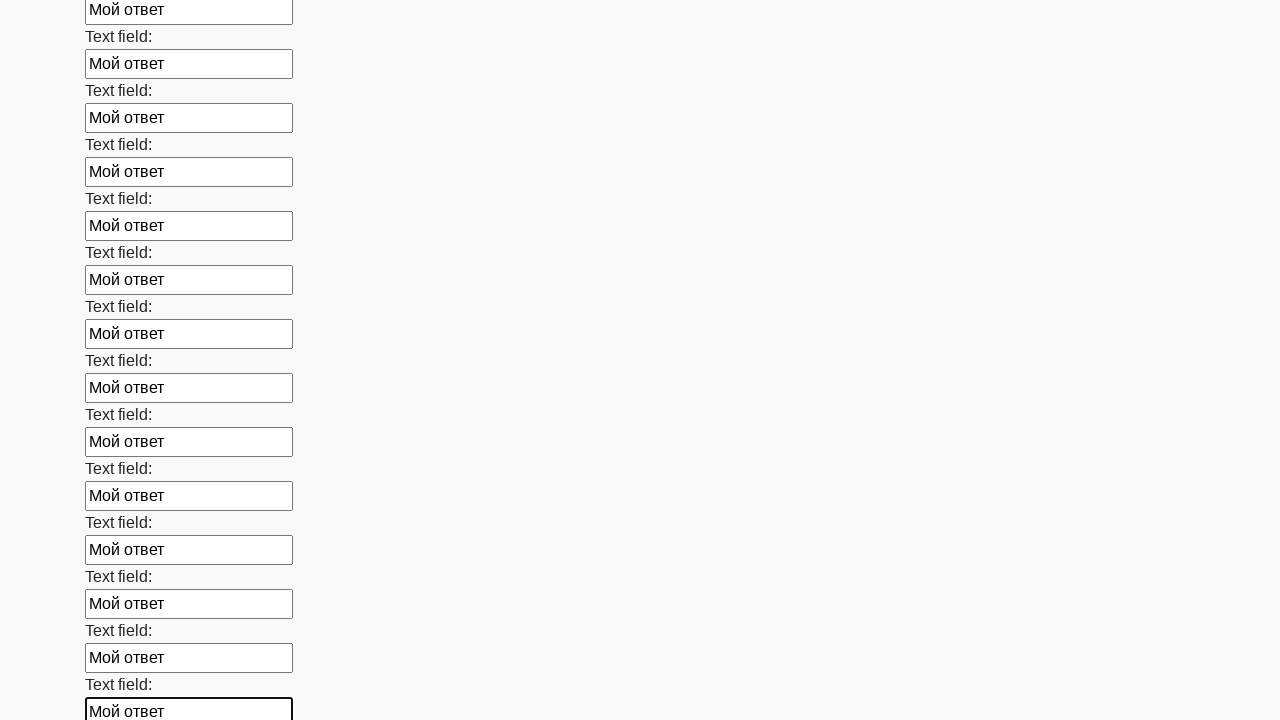

Filled an input field with 'Мой ответ' on input >> nth=55
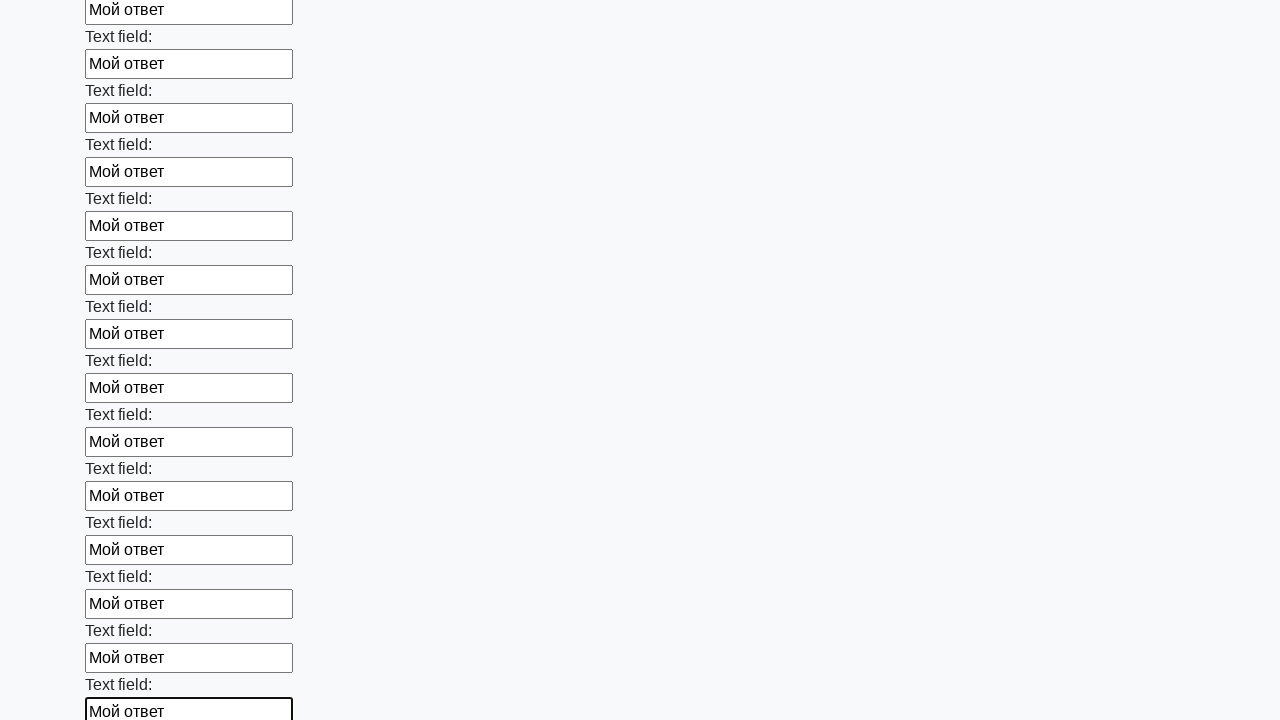

Filled an input field with 'Мой ответ' on input >> nth=56
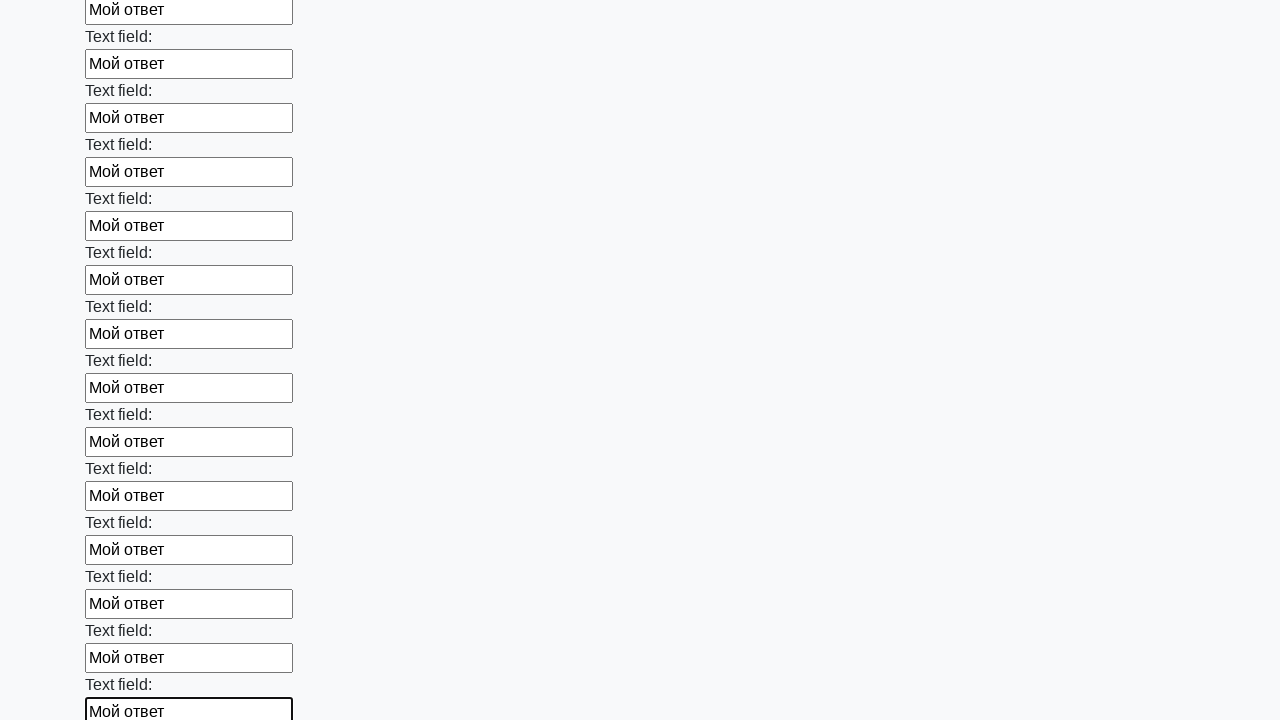

Filled an input field with 'Мой ответ' on input >> nth=57
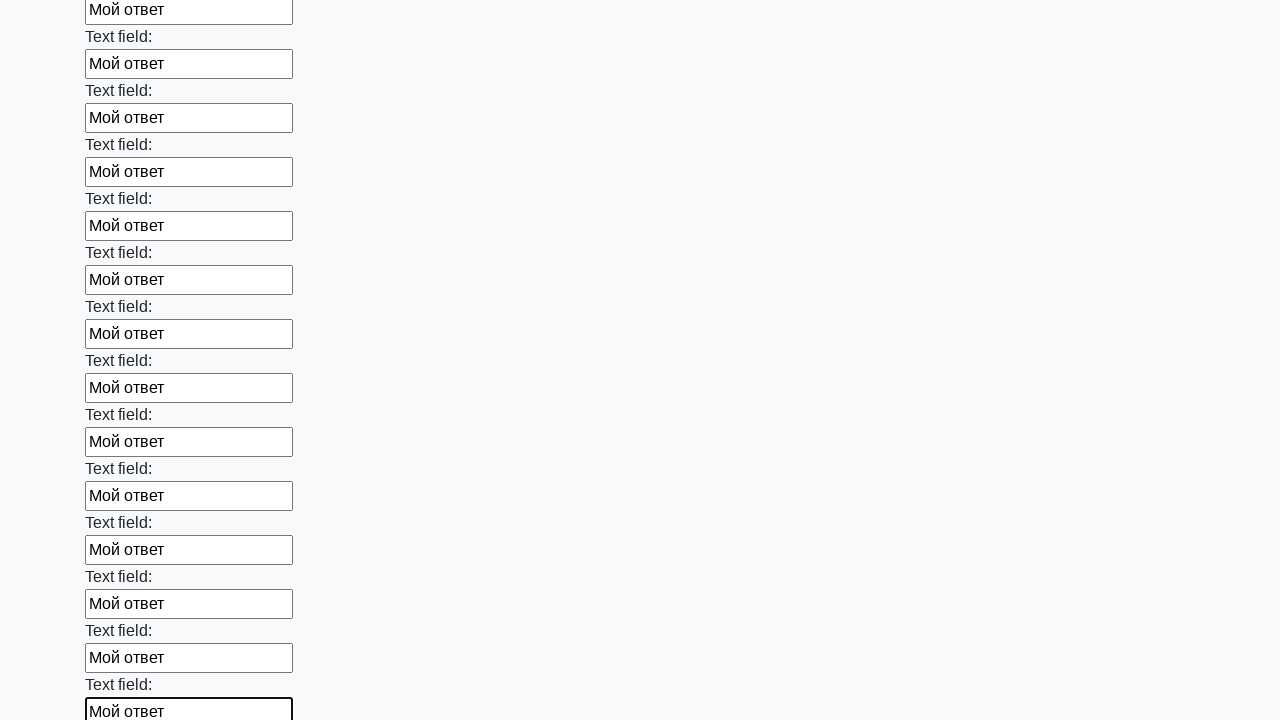

Filled an input field with 'Мой ответ' on input >> nth=58
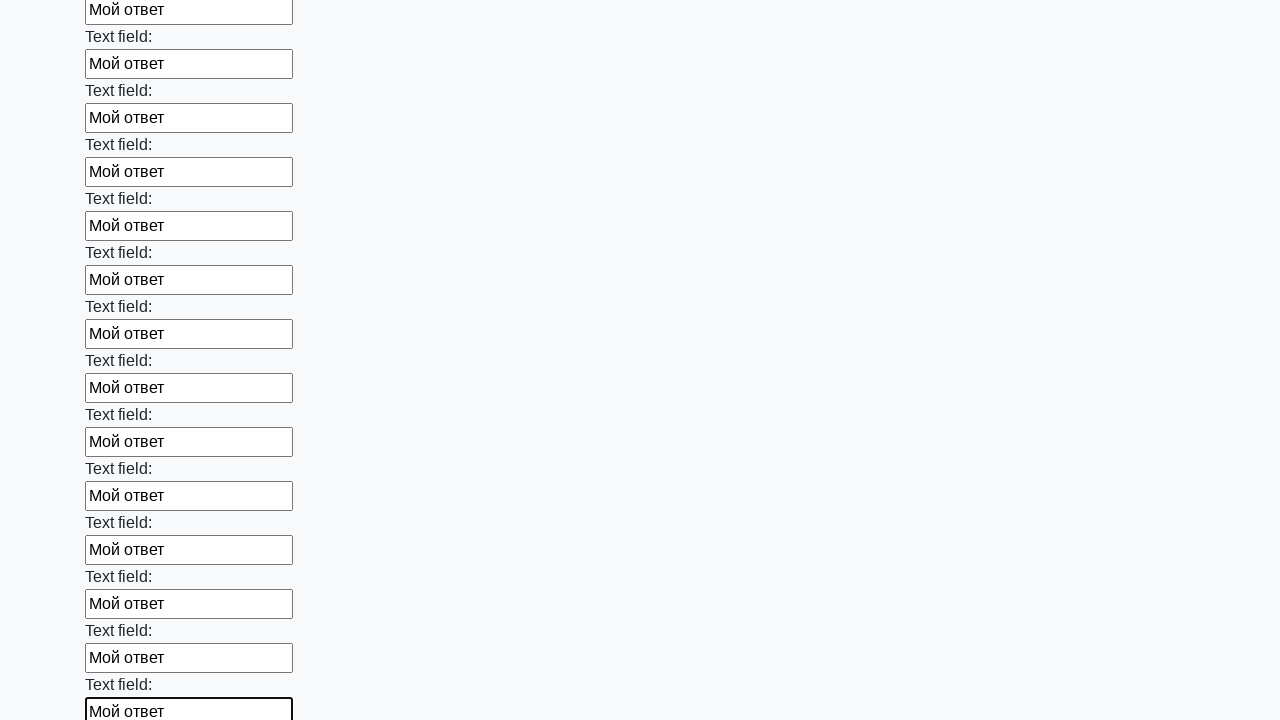

Filled an input field with 'Мой ответ' on input >> nth=59
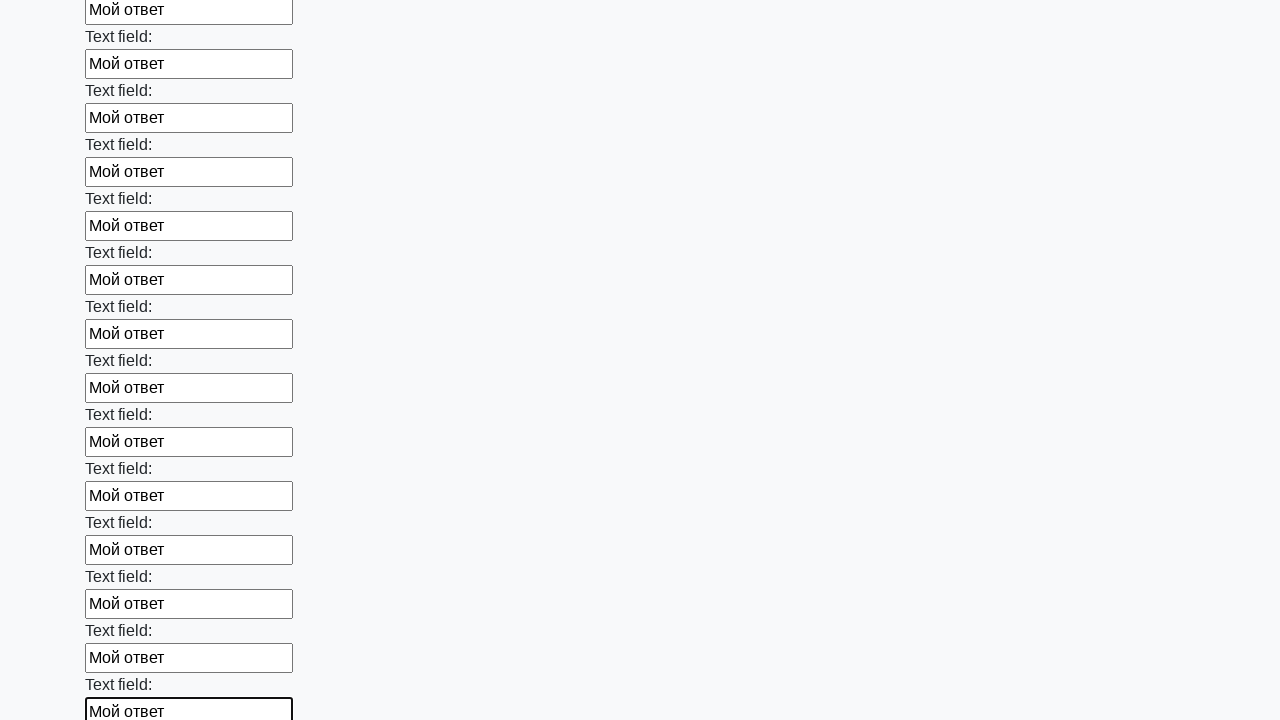

Filled an input field with 'Мой ответ' on input >> nth=60
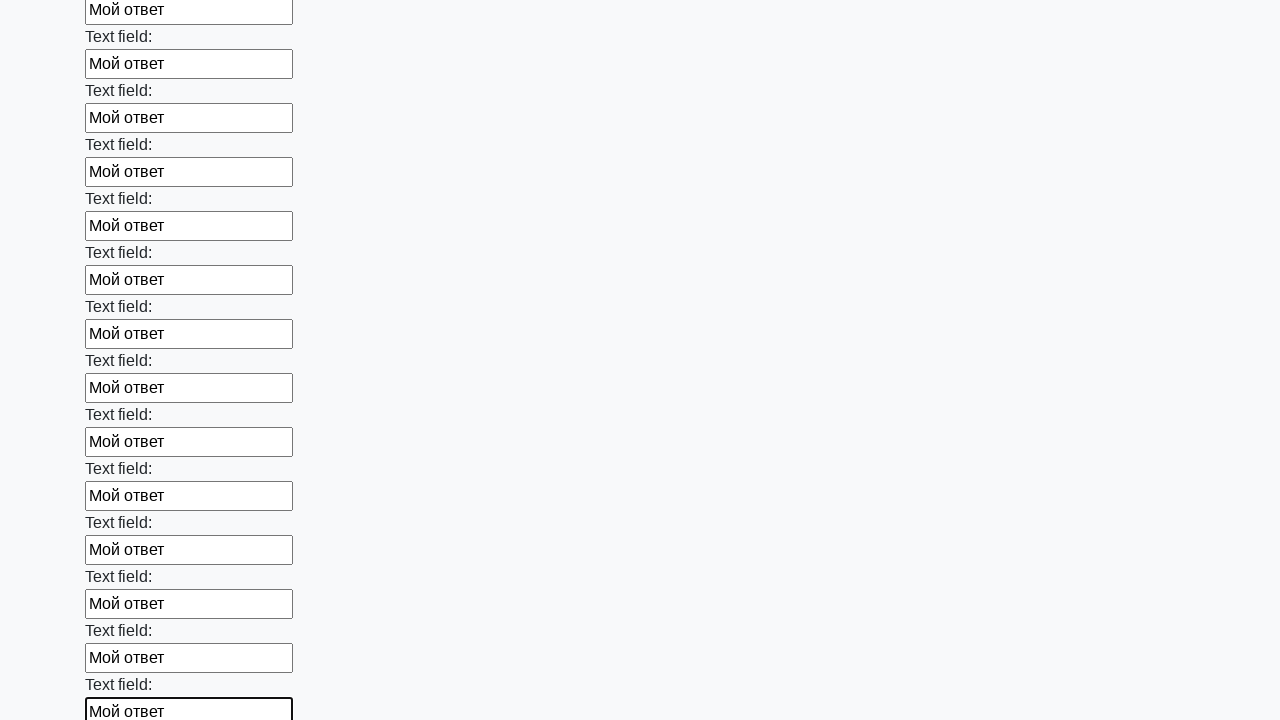

Filled an input field with 'Мой ответ' on input >> nth=61
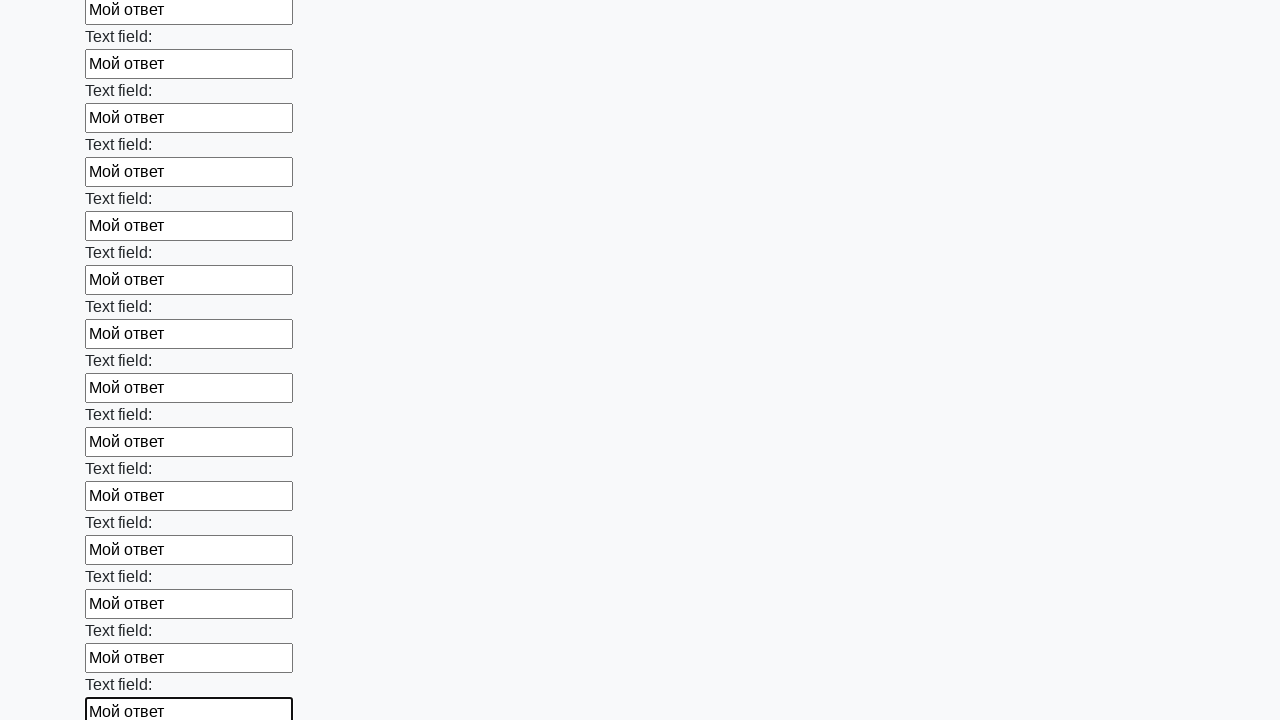

Filled an input field with 'Мой ответ' on input >> nth=62
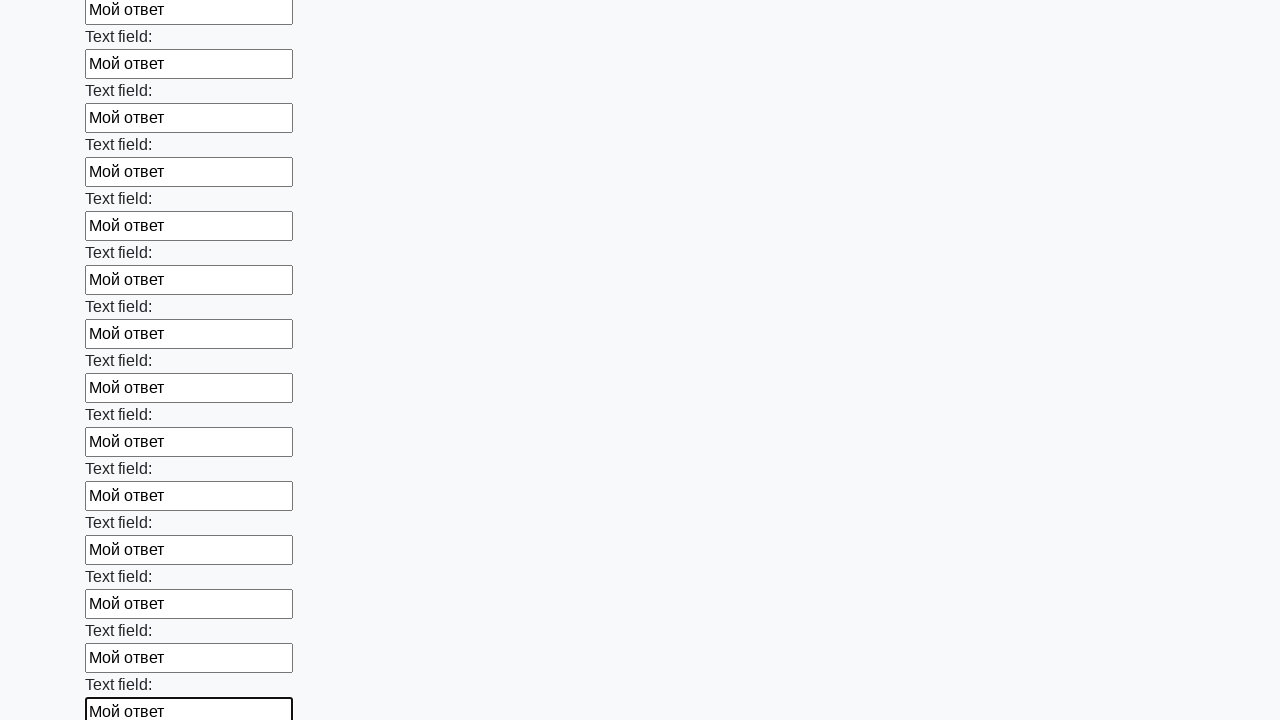

Filled an input field with 'Мой ответ' on input >> nth=63
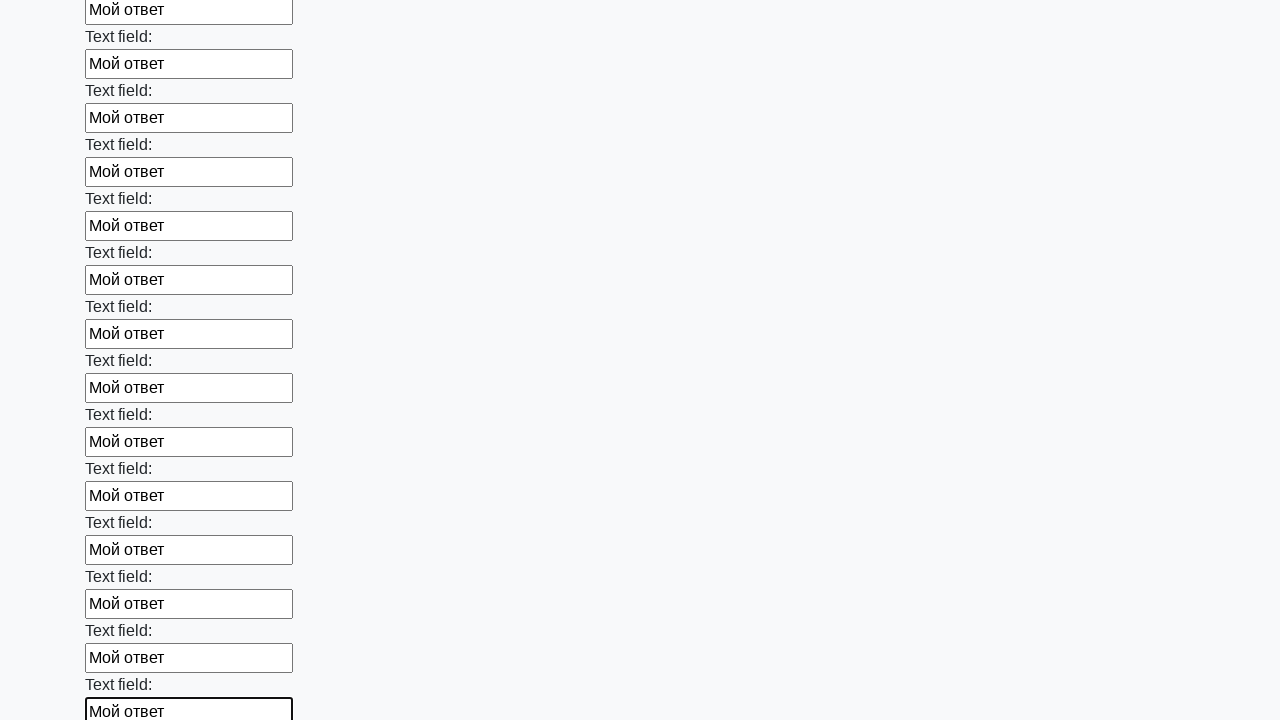

Filled an input field with 'Мой ответ' on input >> nth=64
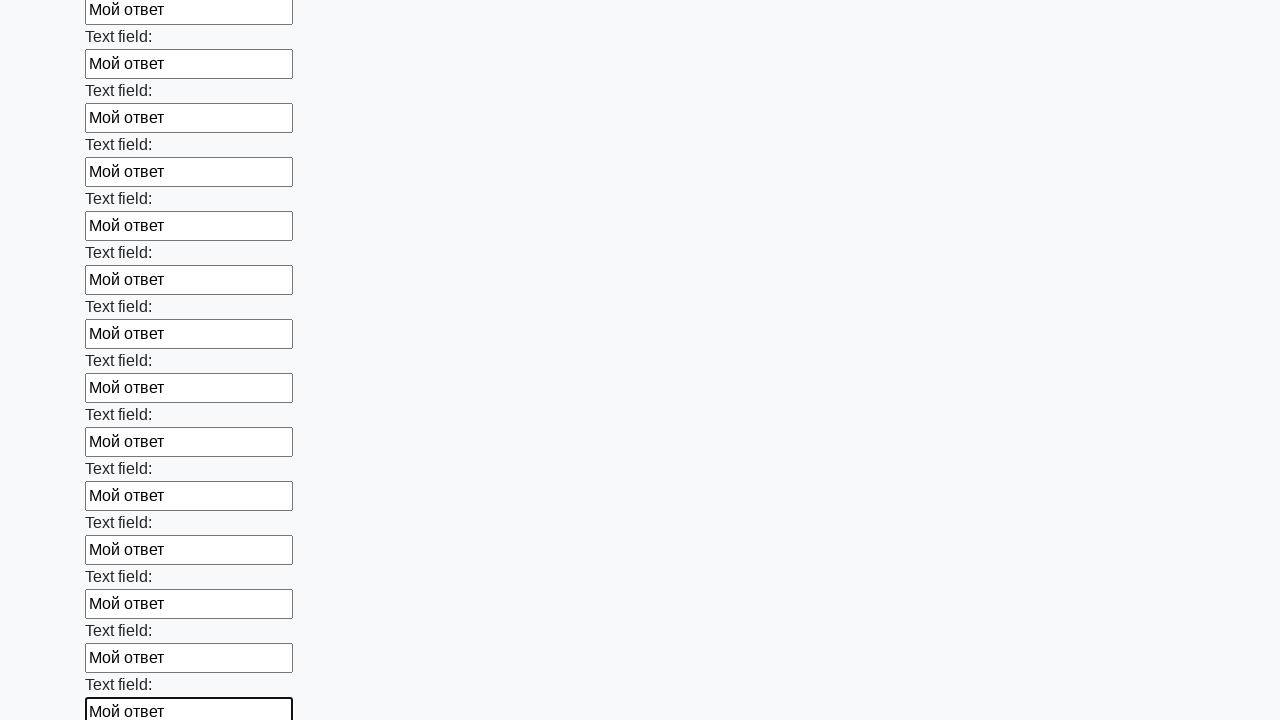

Filled an input field with 'Мой ответ' on input >> nth=65
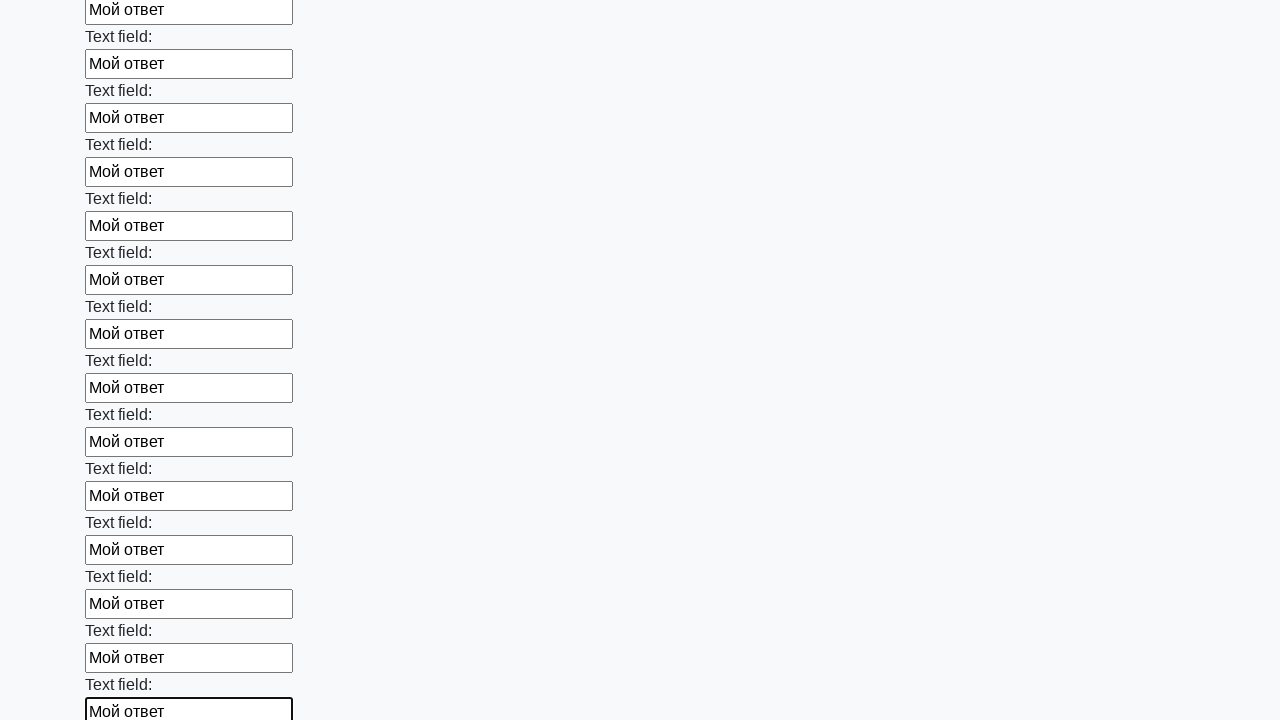

Filled an input field with 'Мой ответ' on input >> nth=66
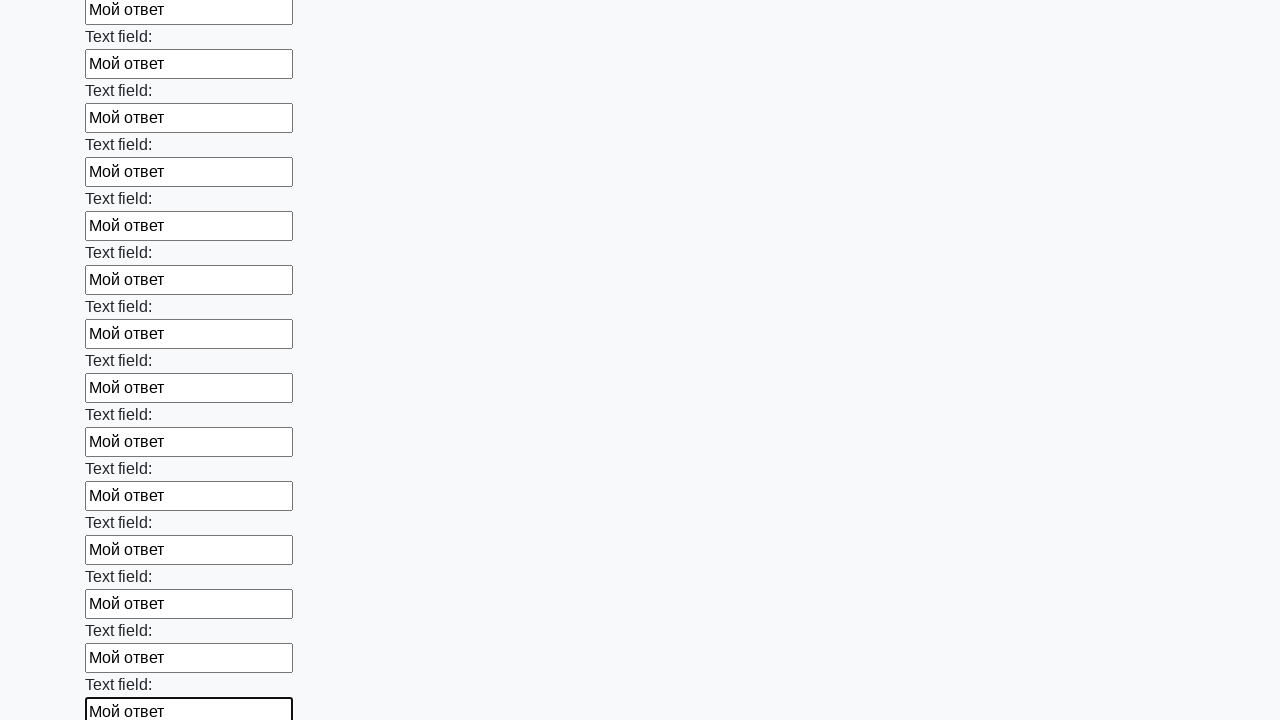

Filled an input field with 'Мой ответ' on input >> nth=67
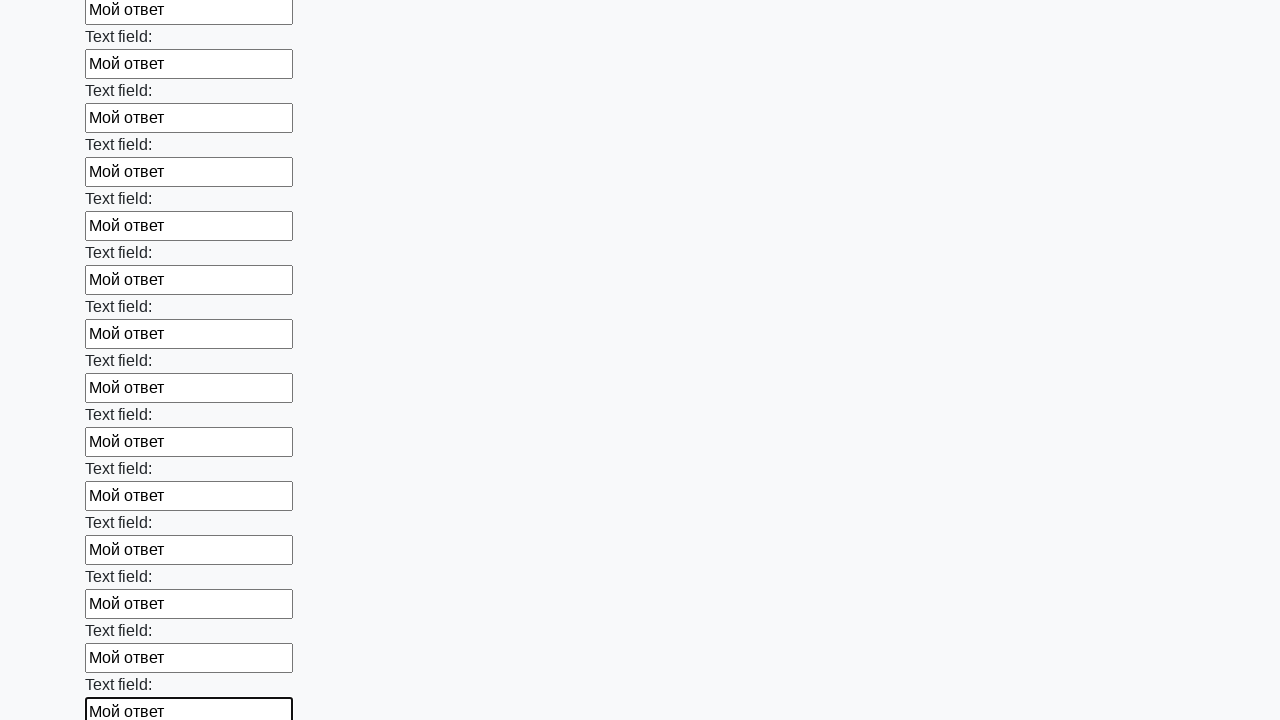

Filled an input field with 'Мой ответ' on input >> nth=68
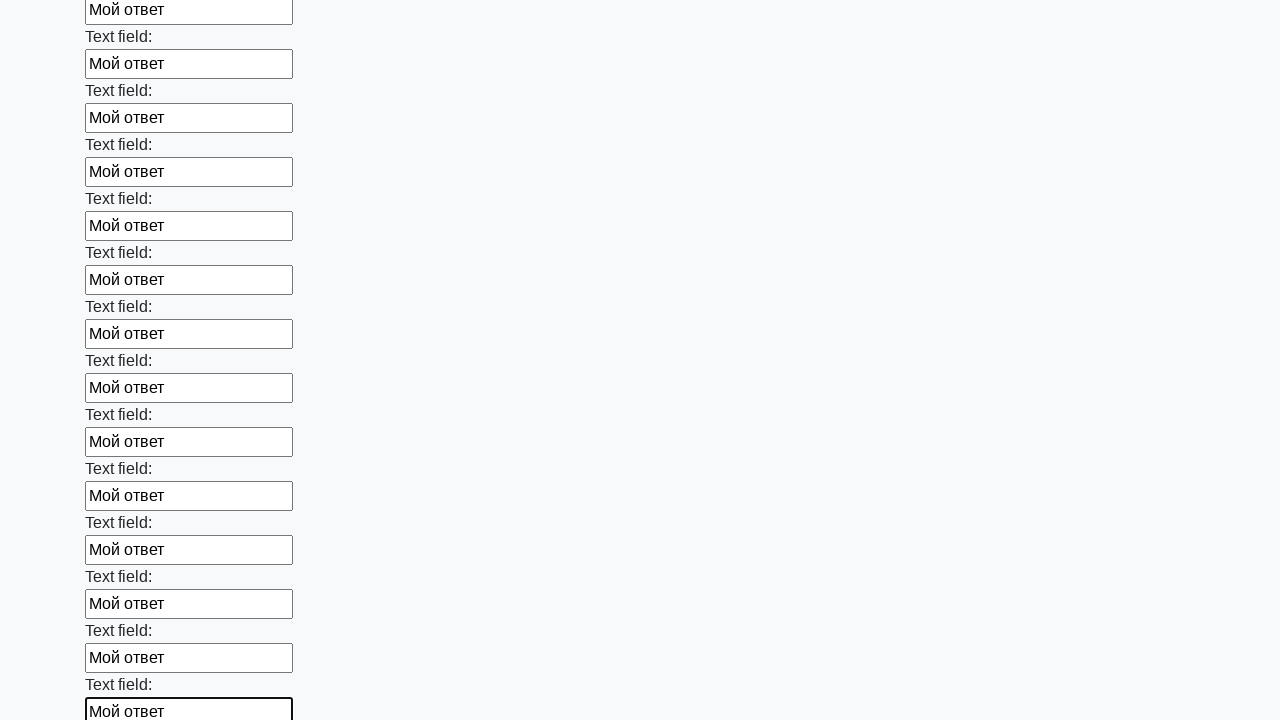

Filled an input field with 'Мой ответ' on input >> nth=69
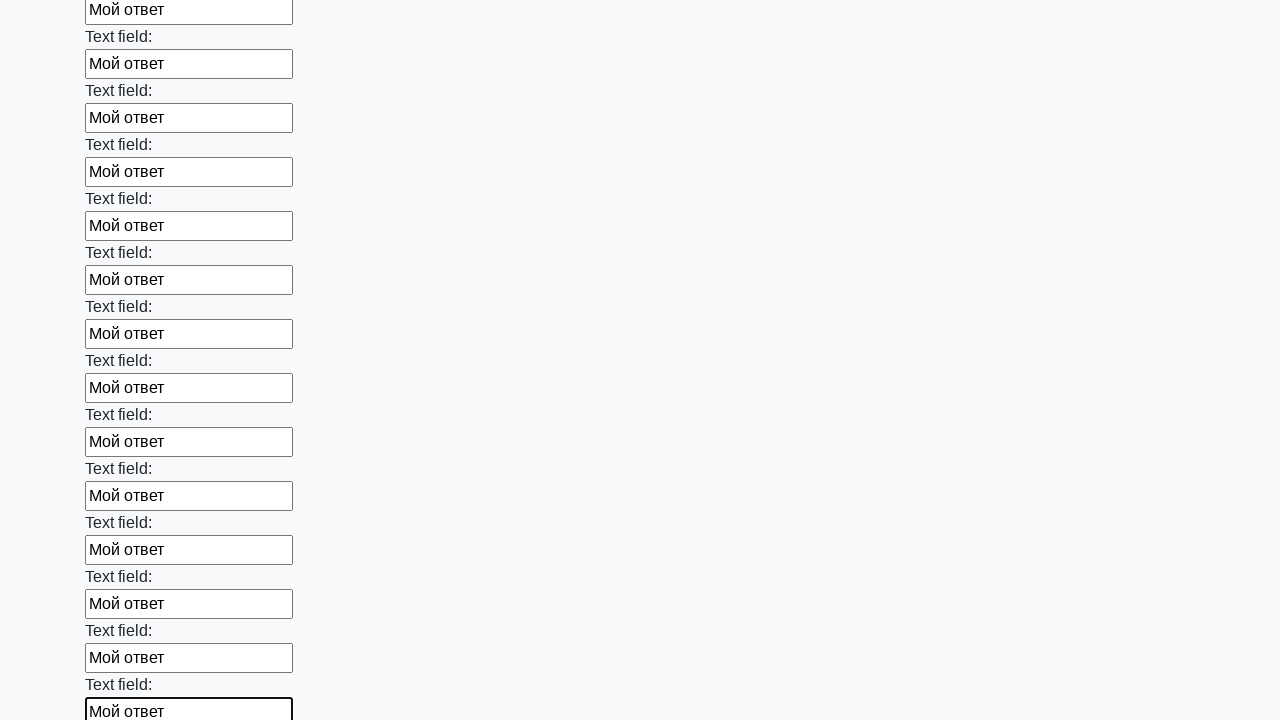

Filled an input field with 'Мой ответ' on input >> nth=70
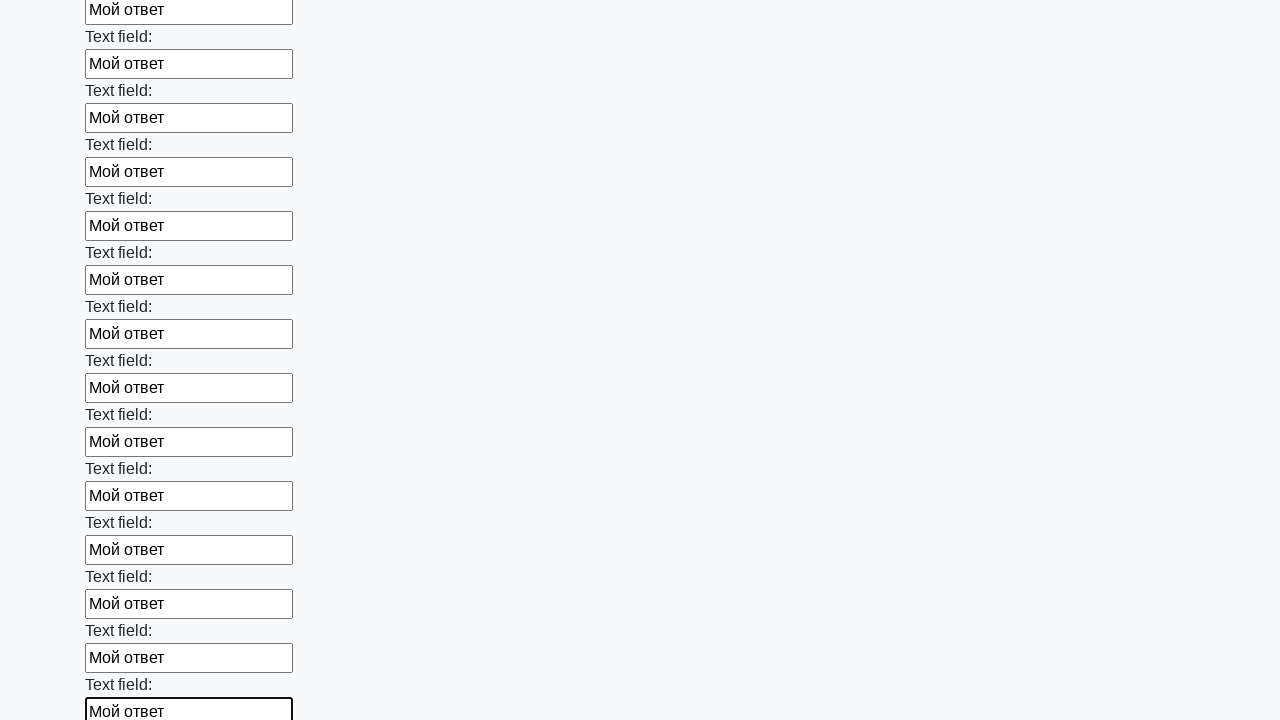

Filled an input field with 'Мой ответ' on input >> nth=71
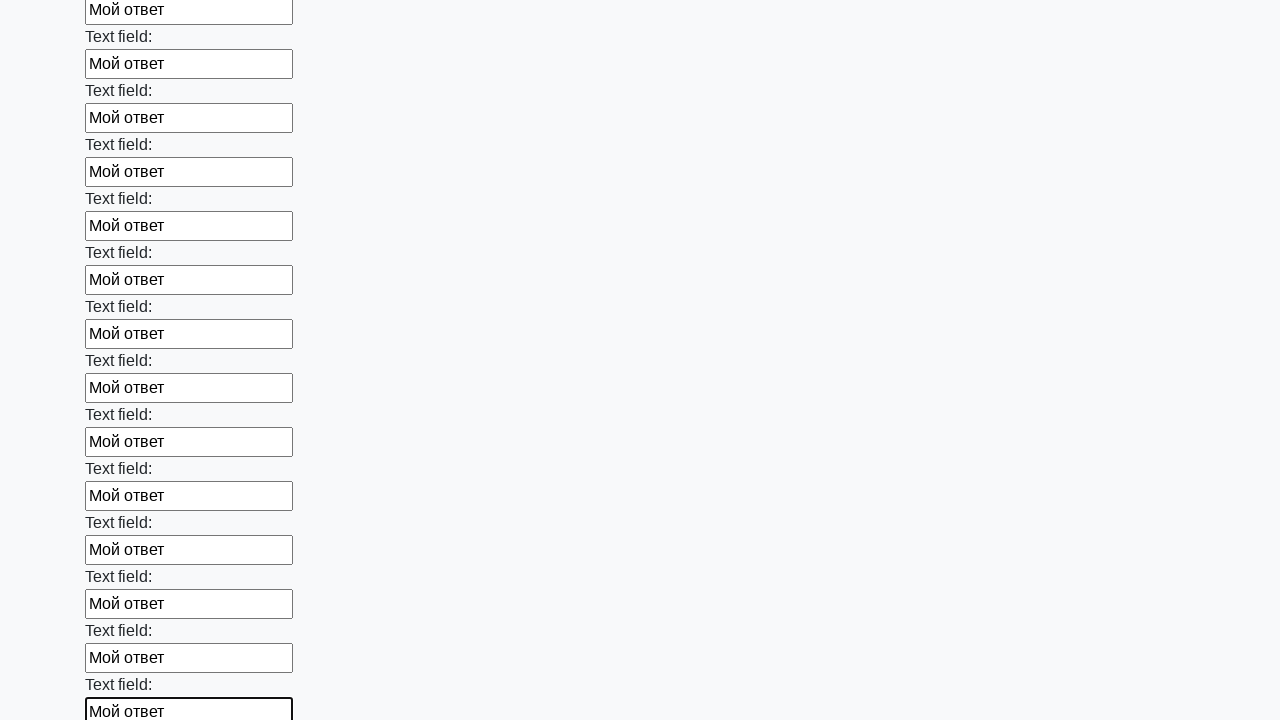

Filled an input field with 'Мой ответ' on input >> nth=72
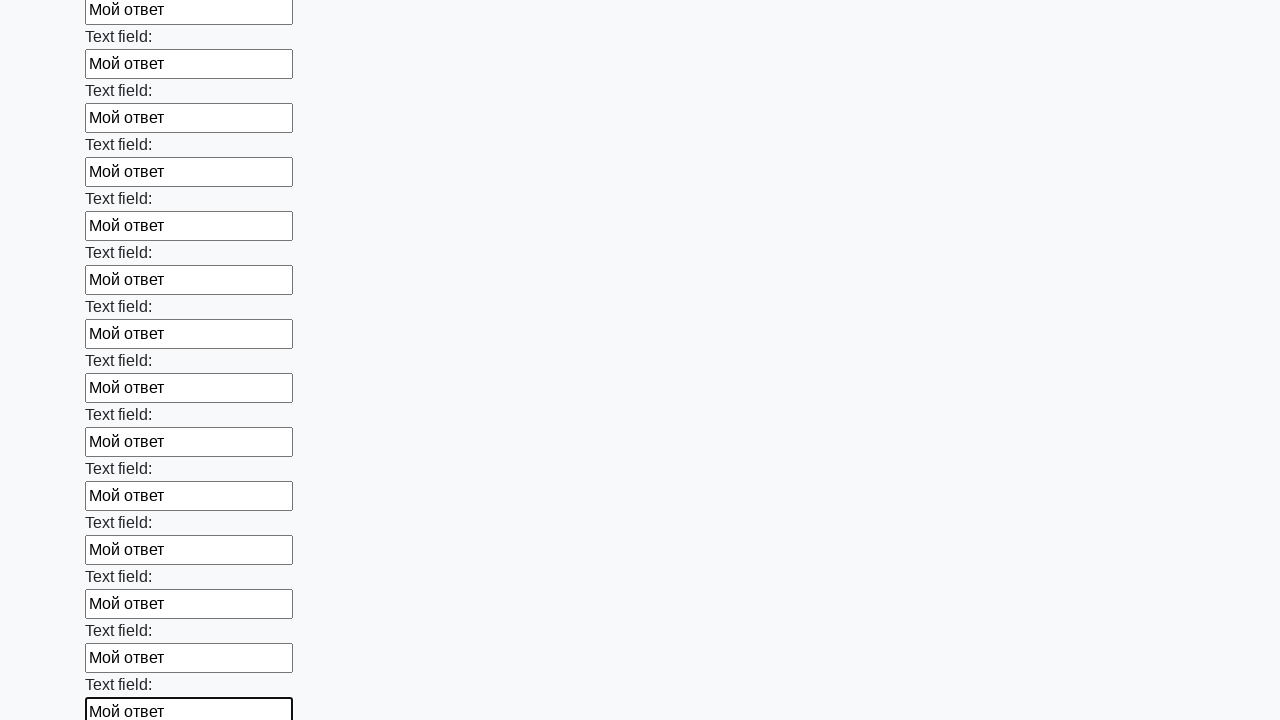

Filled an input field with 'Мой ответ' on input >> nth=73
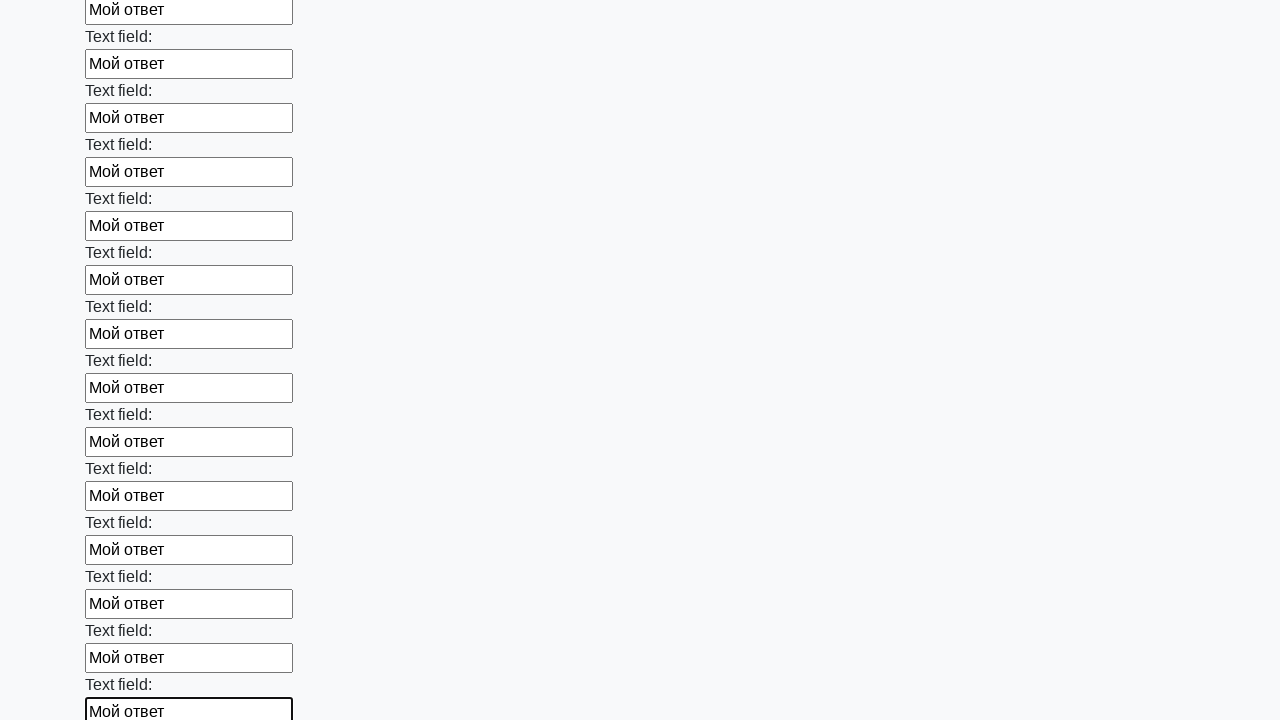

Filled an input field with 'Мой ответ' on input >> nth=74
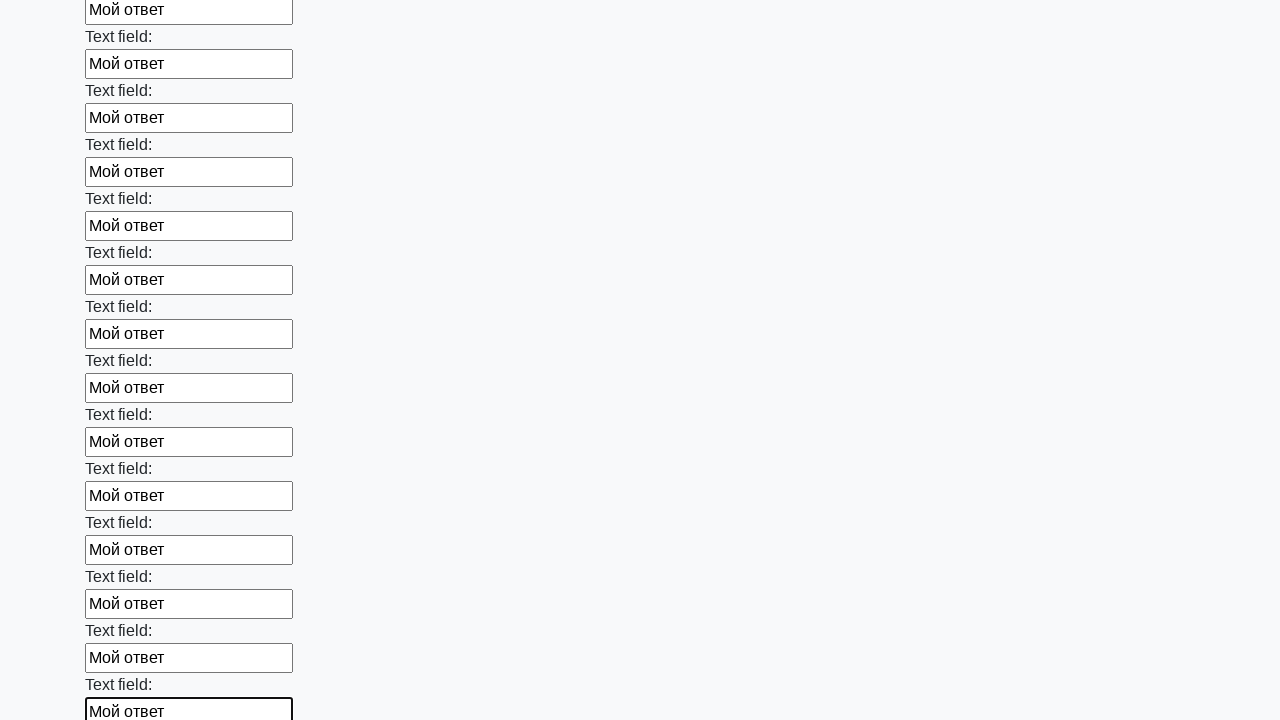

Filled an input field with 'Мой ответ' on input >> nth=75
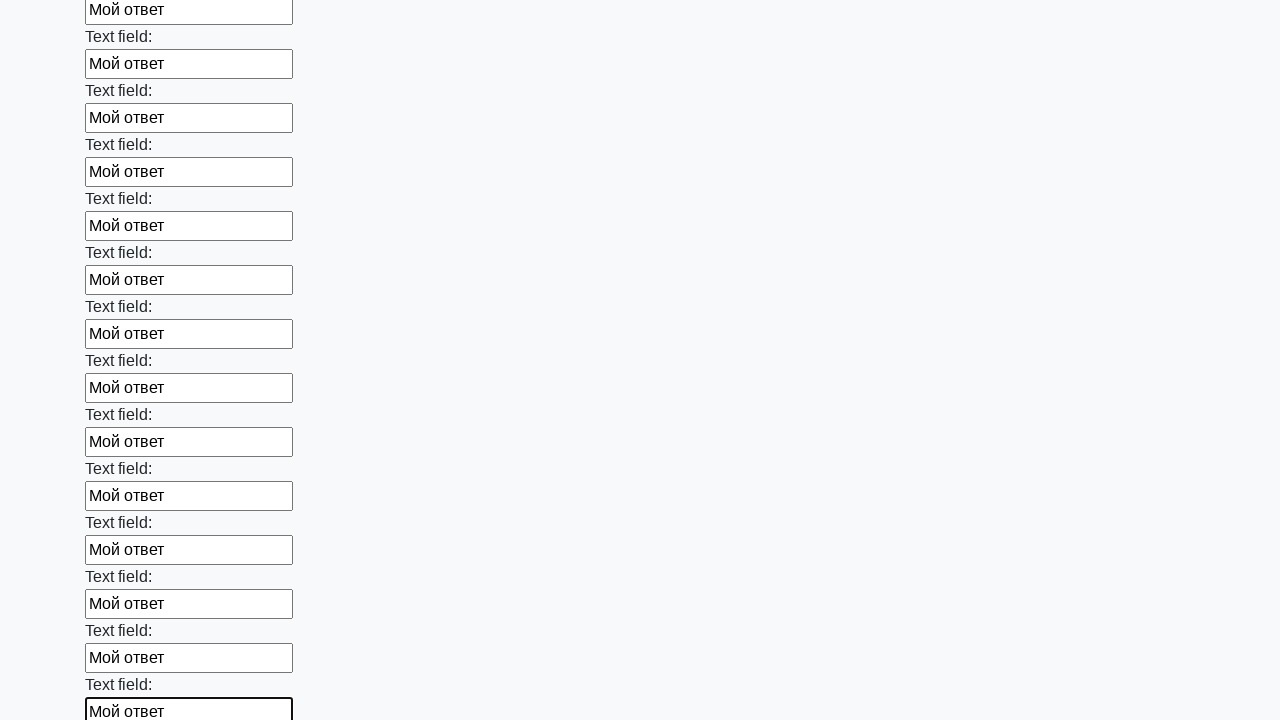

Filled an input field with 'Мой ответ' on input >> nth=76
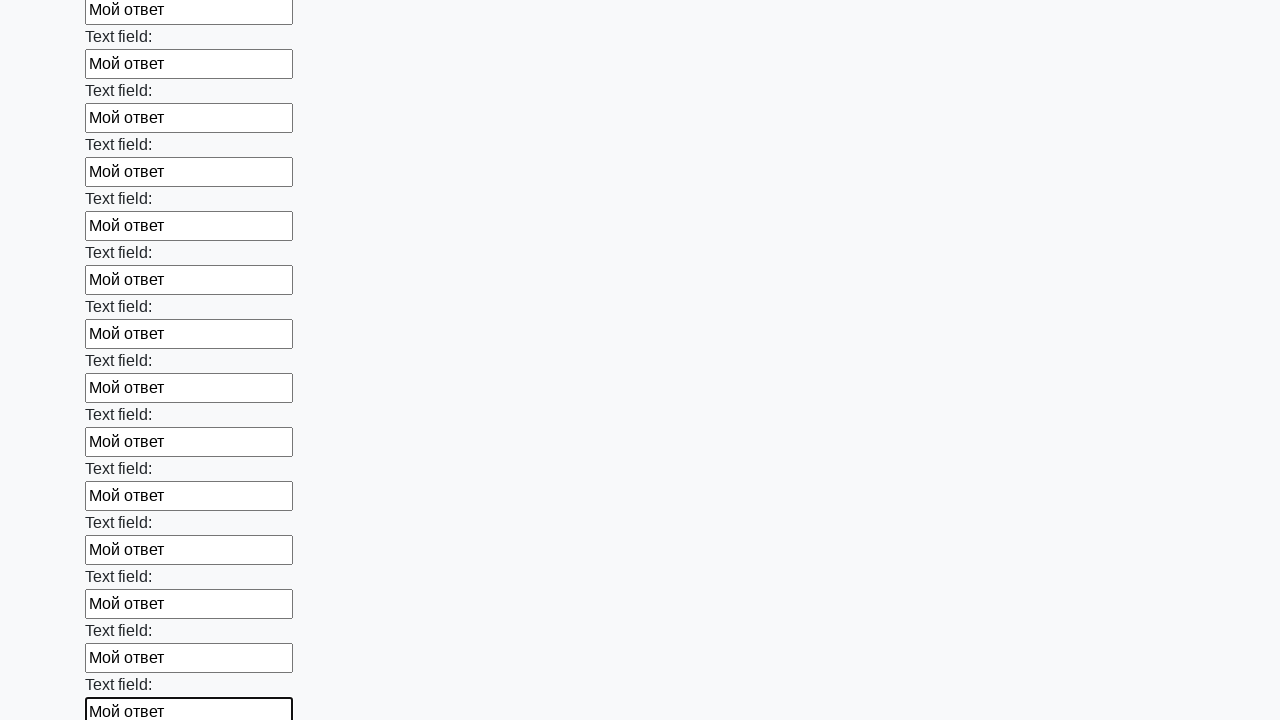

Filled an input field with 'Мой ответ' on input >> nth=77
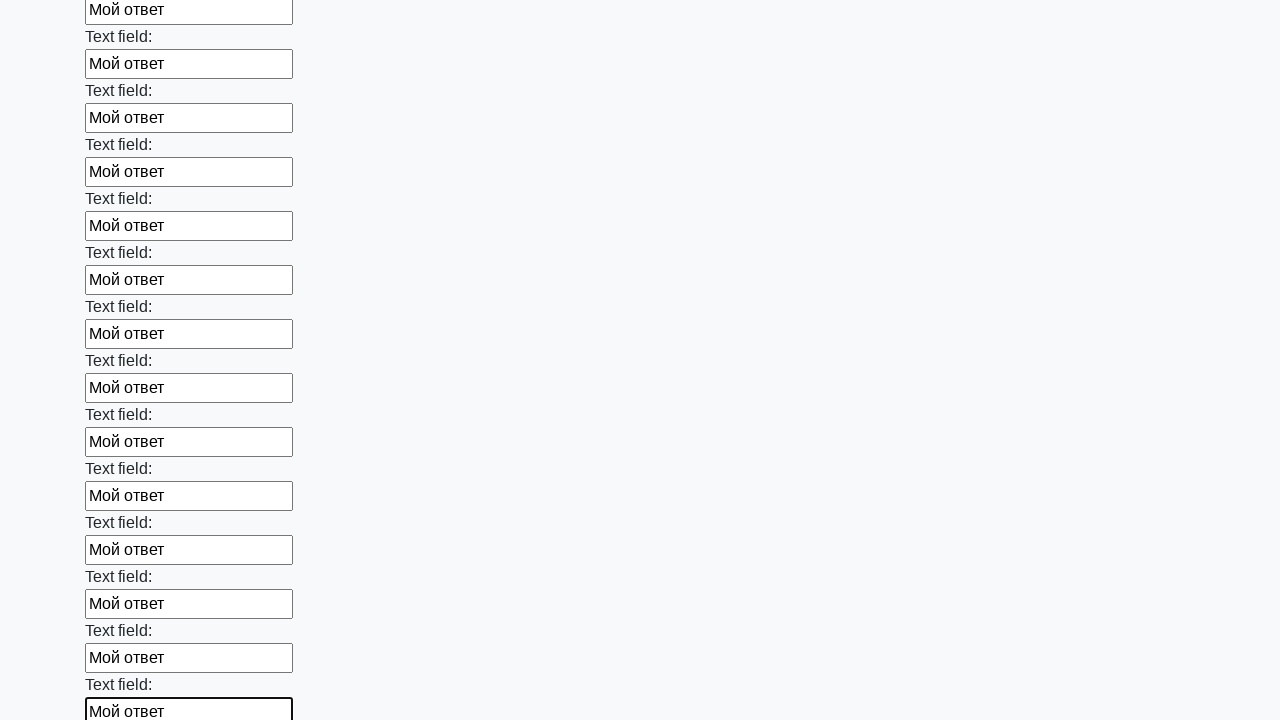

Filled an input field with 'Мой ответ' on input >> nth=78
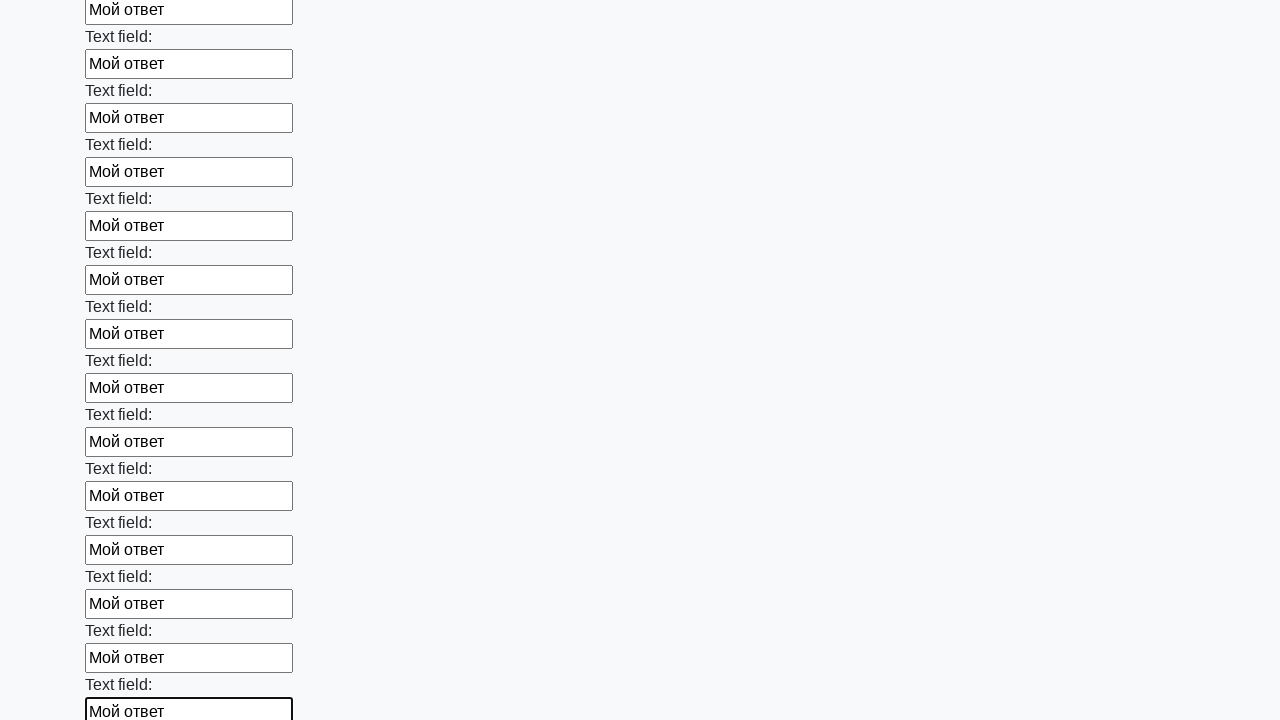

Filled an input field with 'Мой ответ' on input >> nth=79
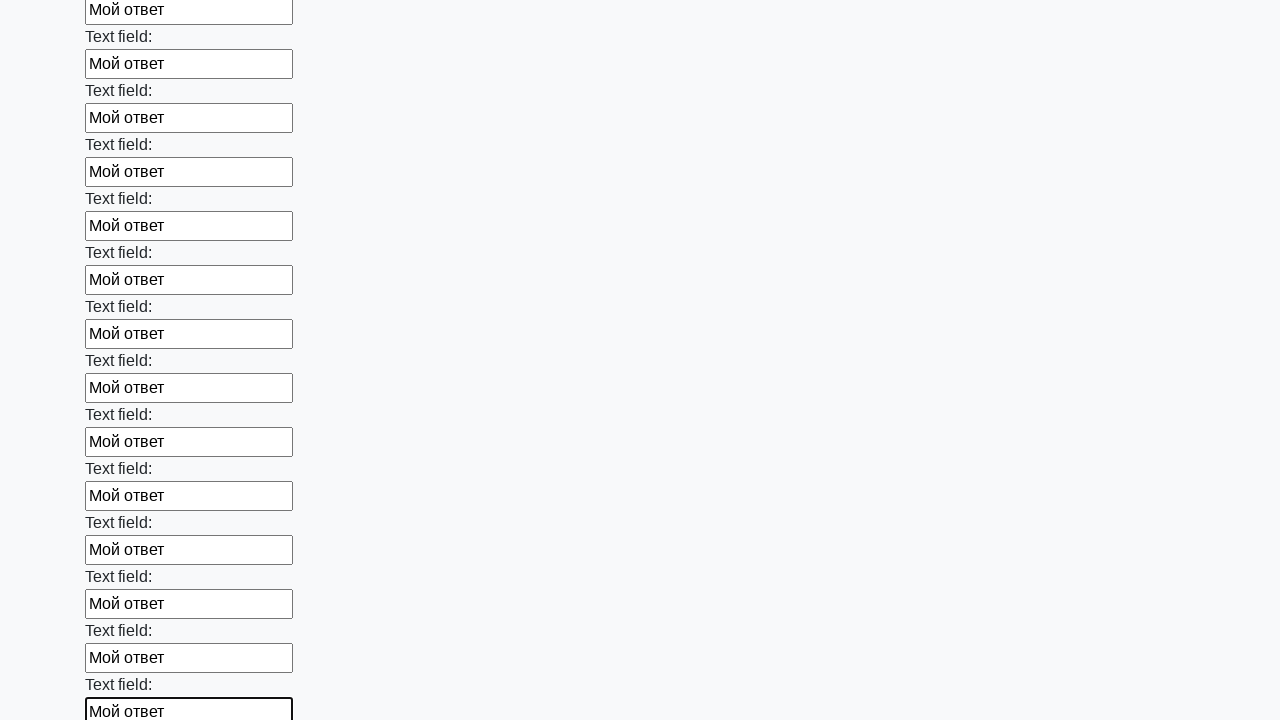

Filled an input field with 'Мой ответ' on input >> nth=80
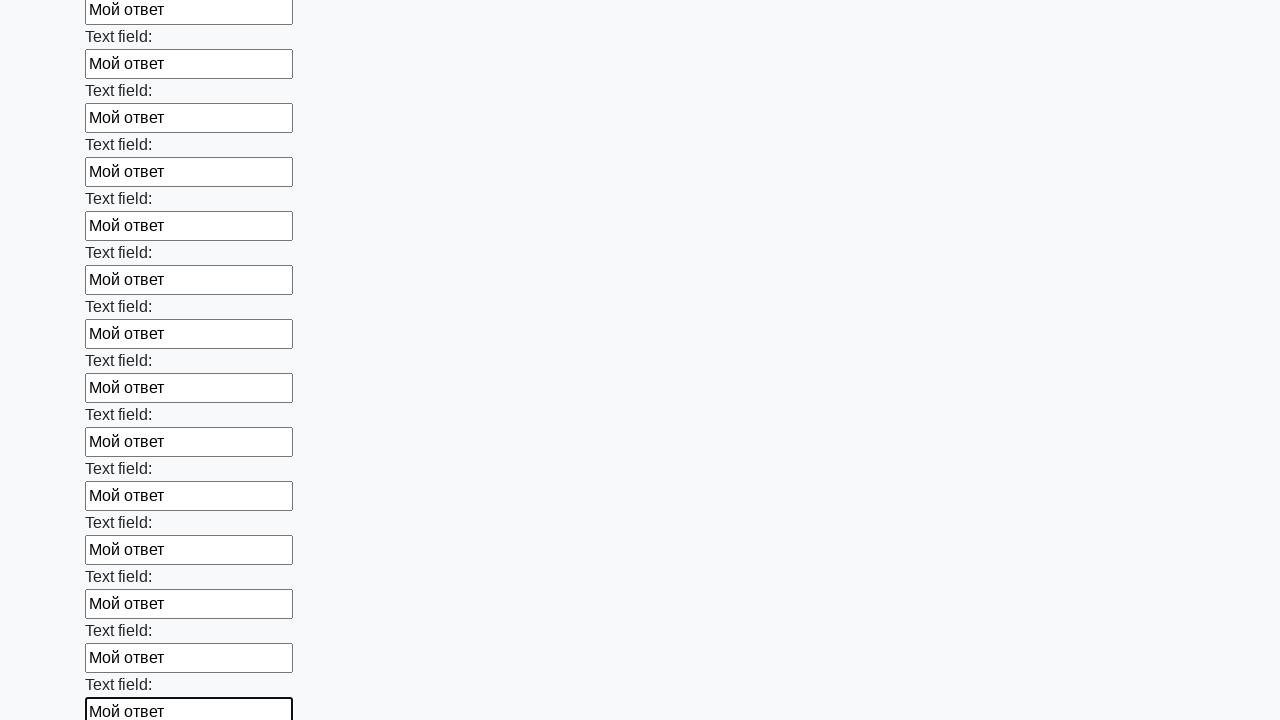

Filled an input field with 'Мой ответ' on input >> nth=81
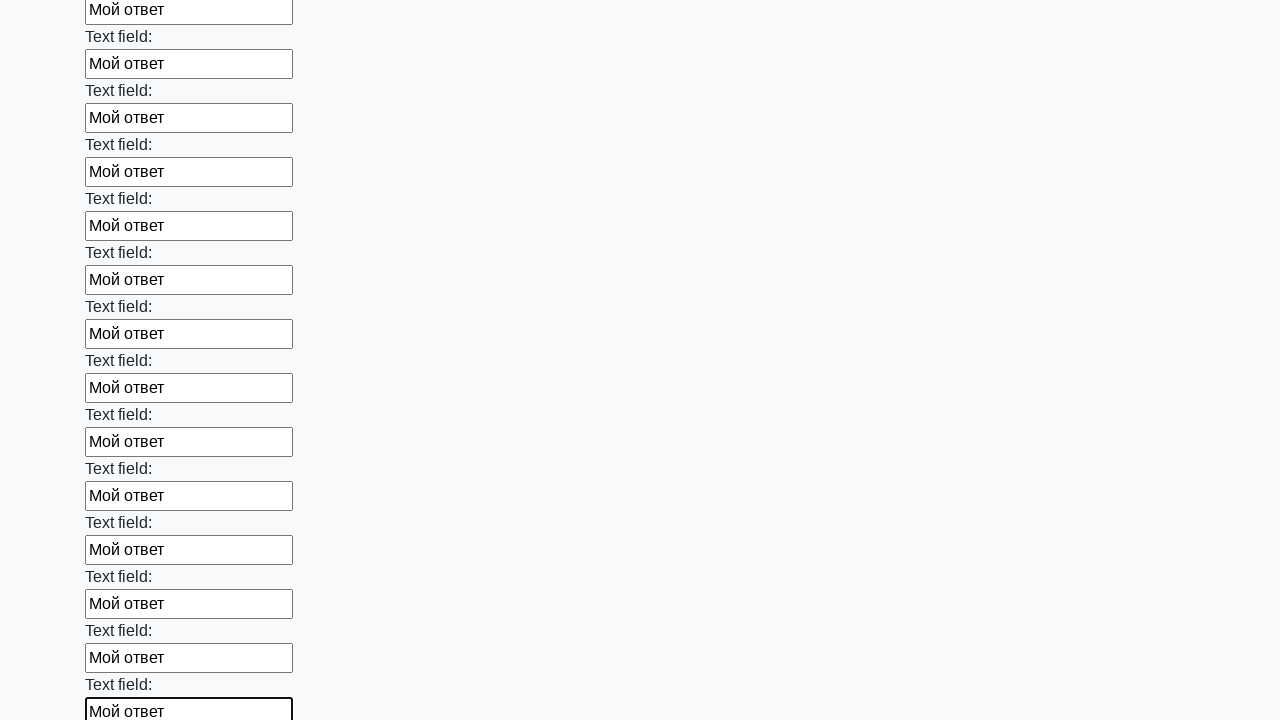

Filled an input field with 'Мой ответ' on input >> nth=82
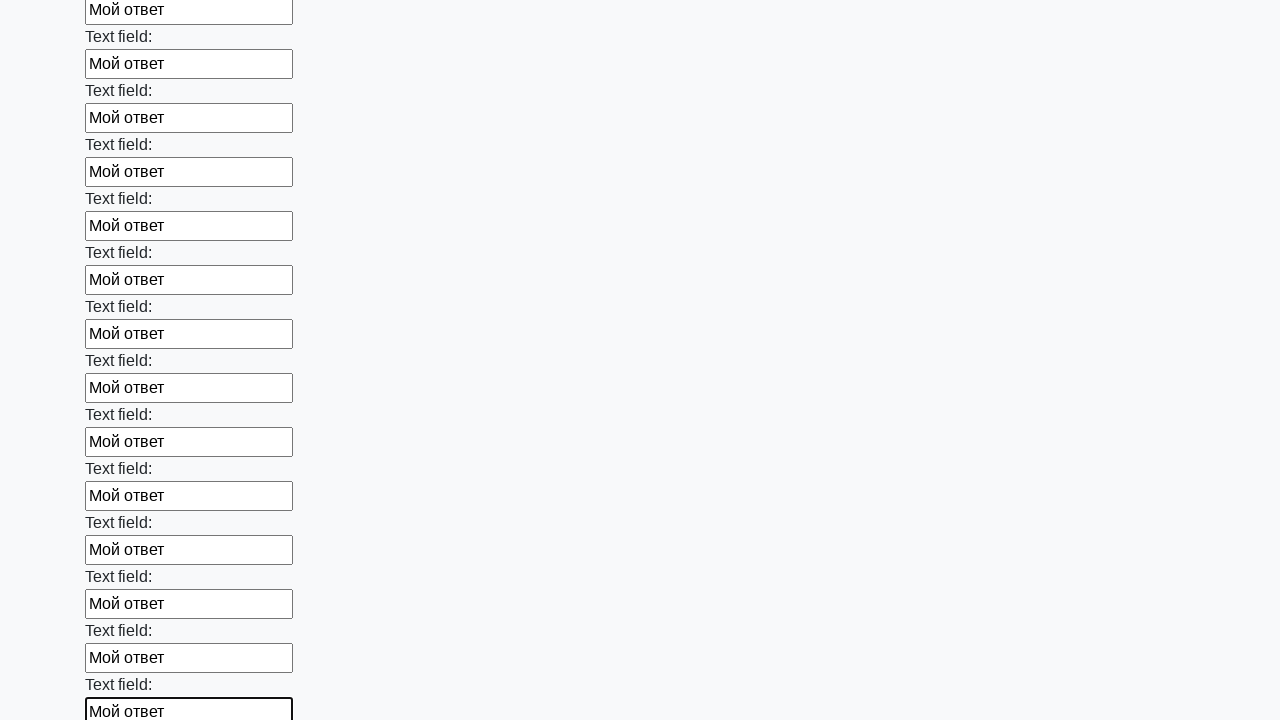

Filled an input field with 'Мой ответ' on input >> nth=83
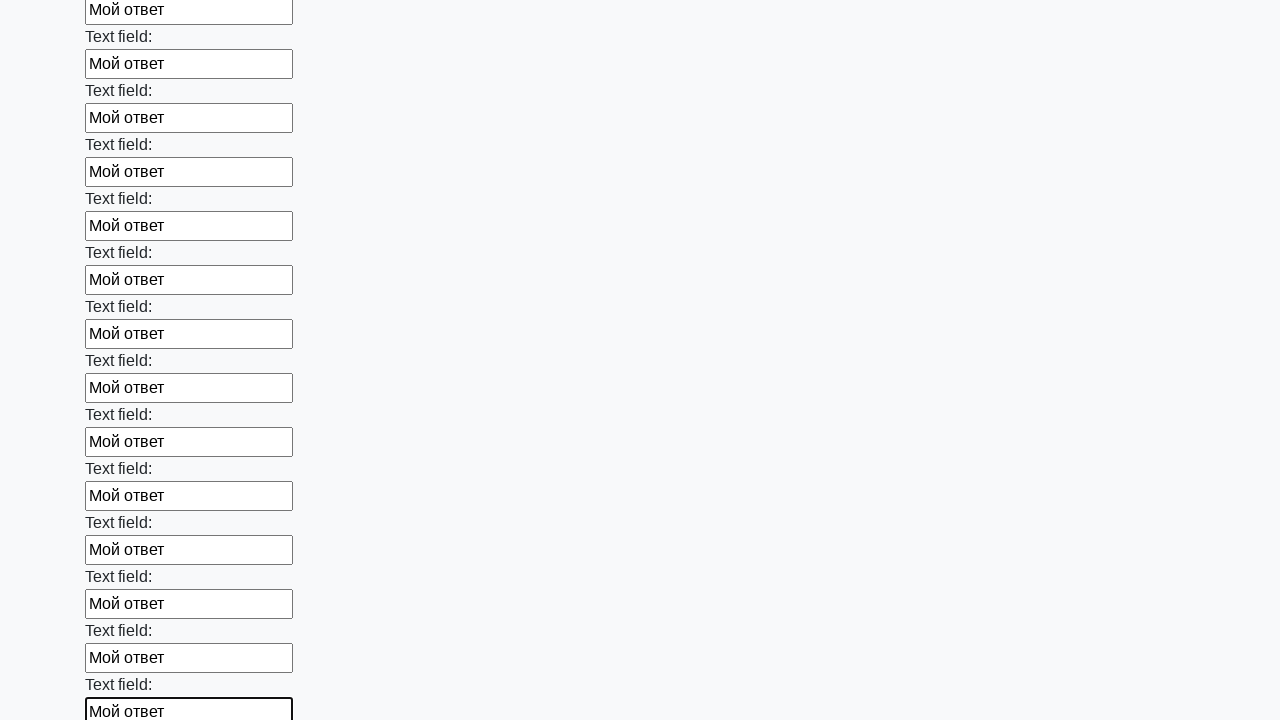

Filled an input field with 'Мой ответ' on input >> nth=84
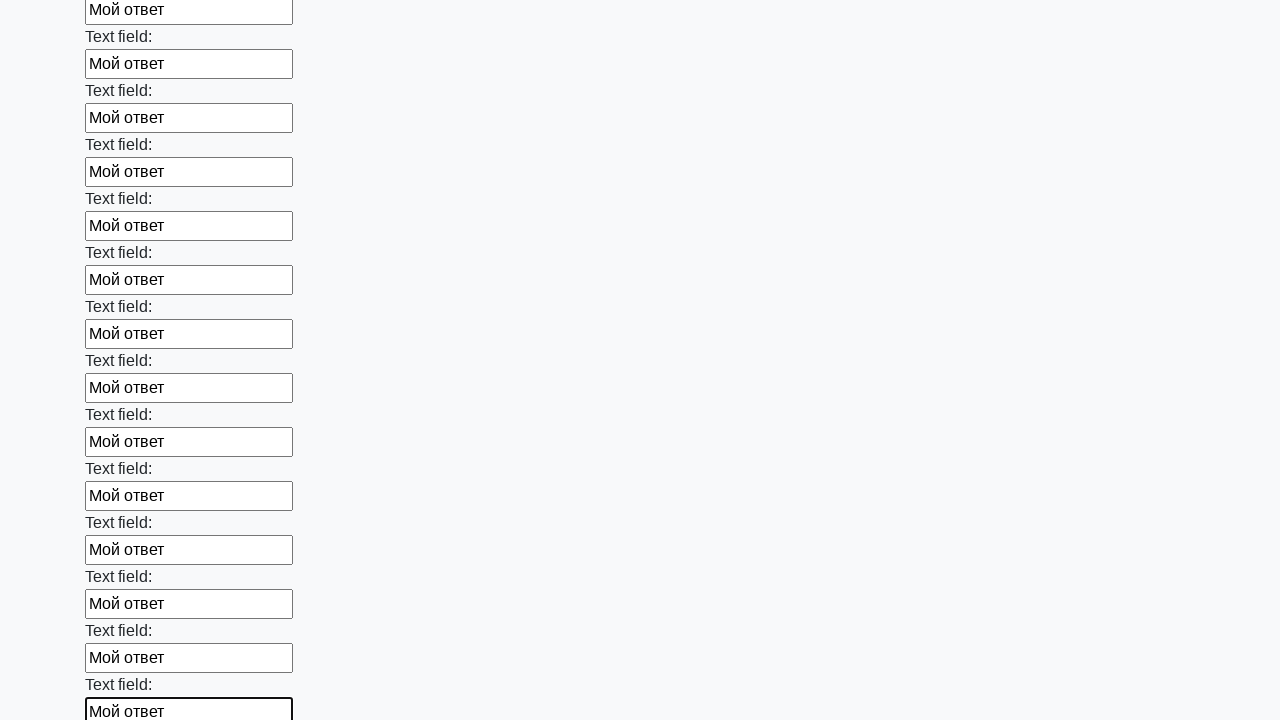

Filled an input field with 'Мой ответ' on input >> nth=85
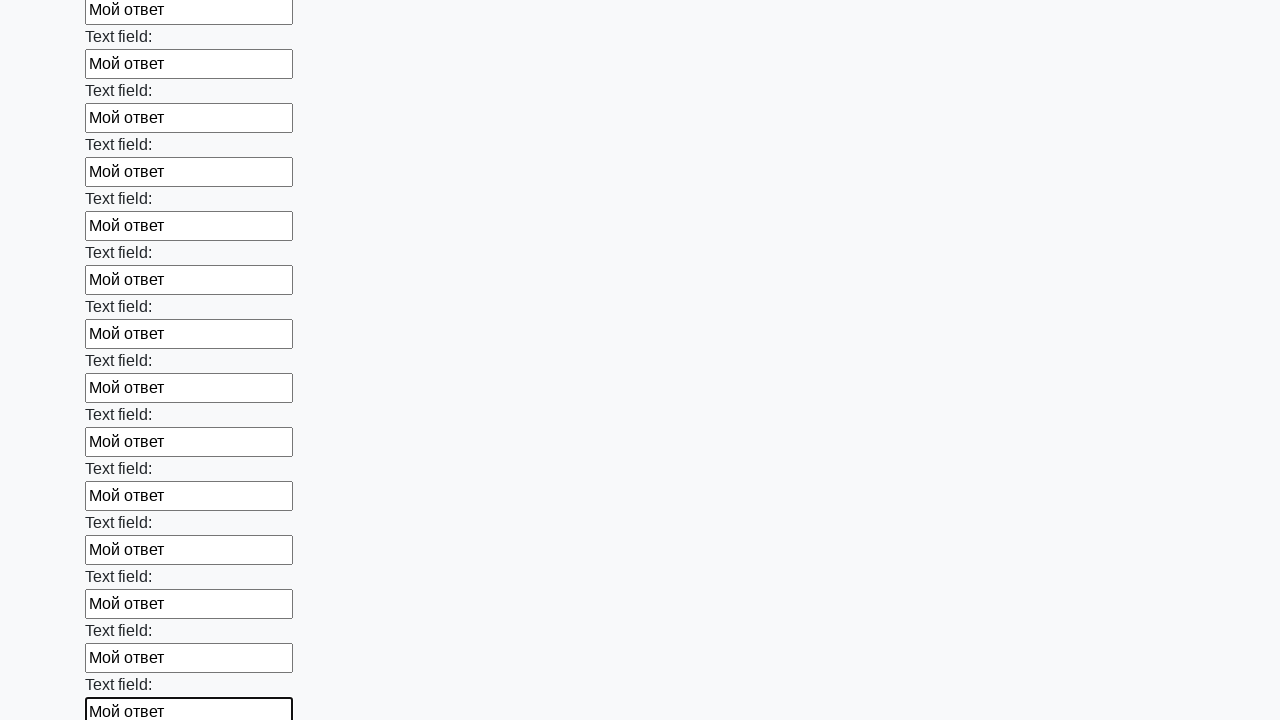

Filled an input field with 'Мой ответ' on input >> nth=86
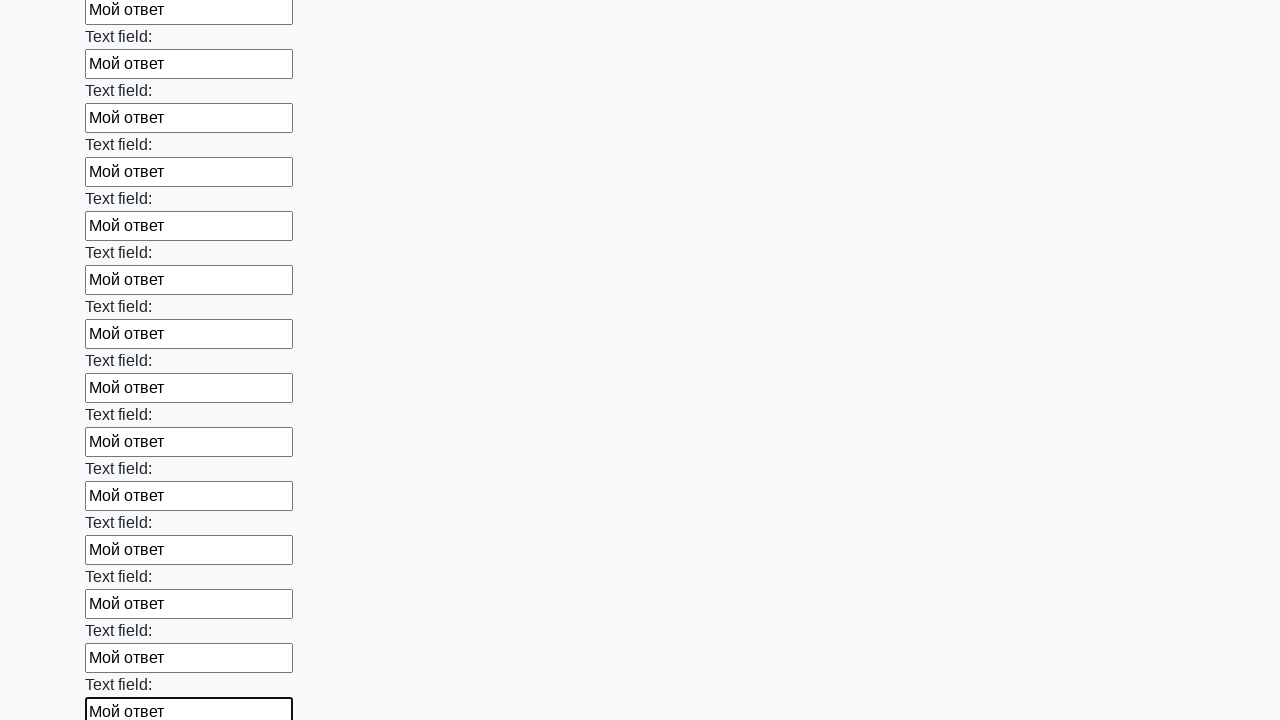

Filled an input field with 'Мой ответ' on input >> nth=87
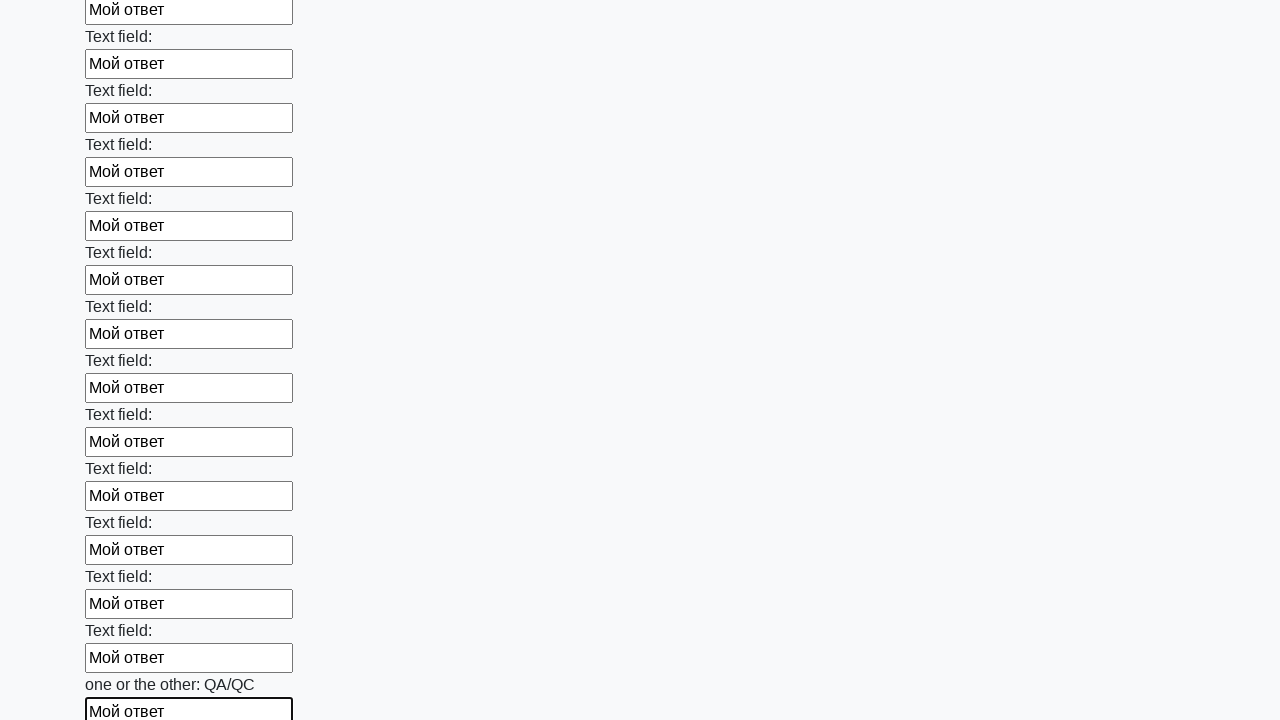

Filled an input field with 'Мой ответ' on input >> nth=88
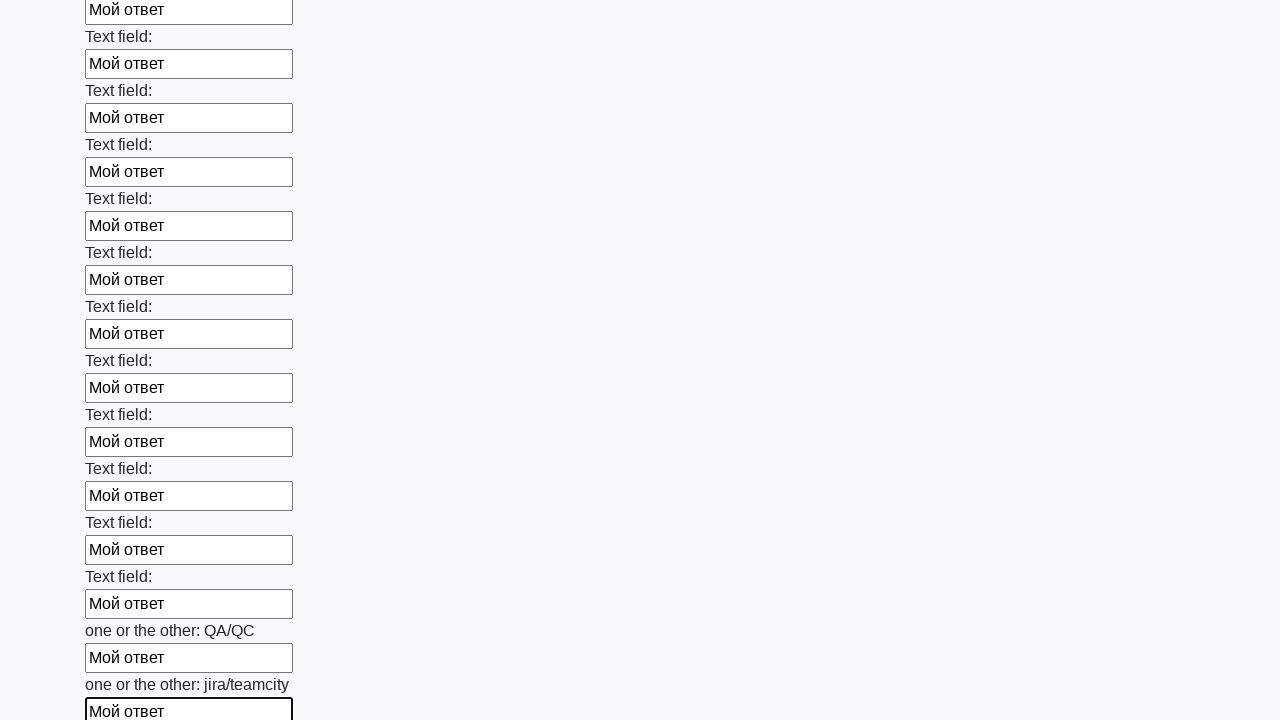

Filled an input field with 'Мой ответ' on input >> nth=89
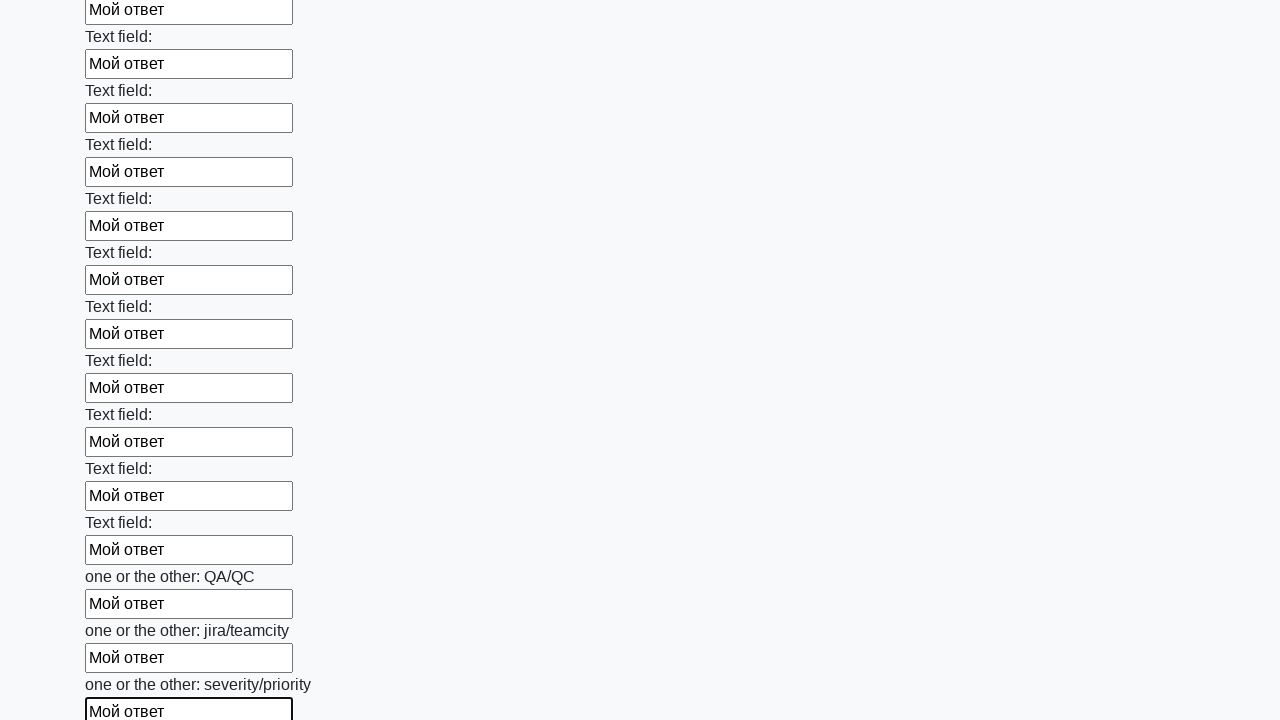

Filled an input field with 'Мой ответ' on input >> nth=90
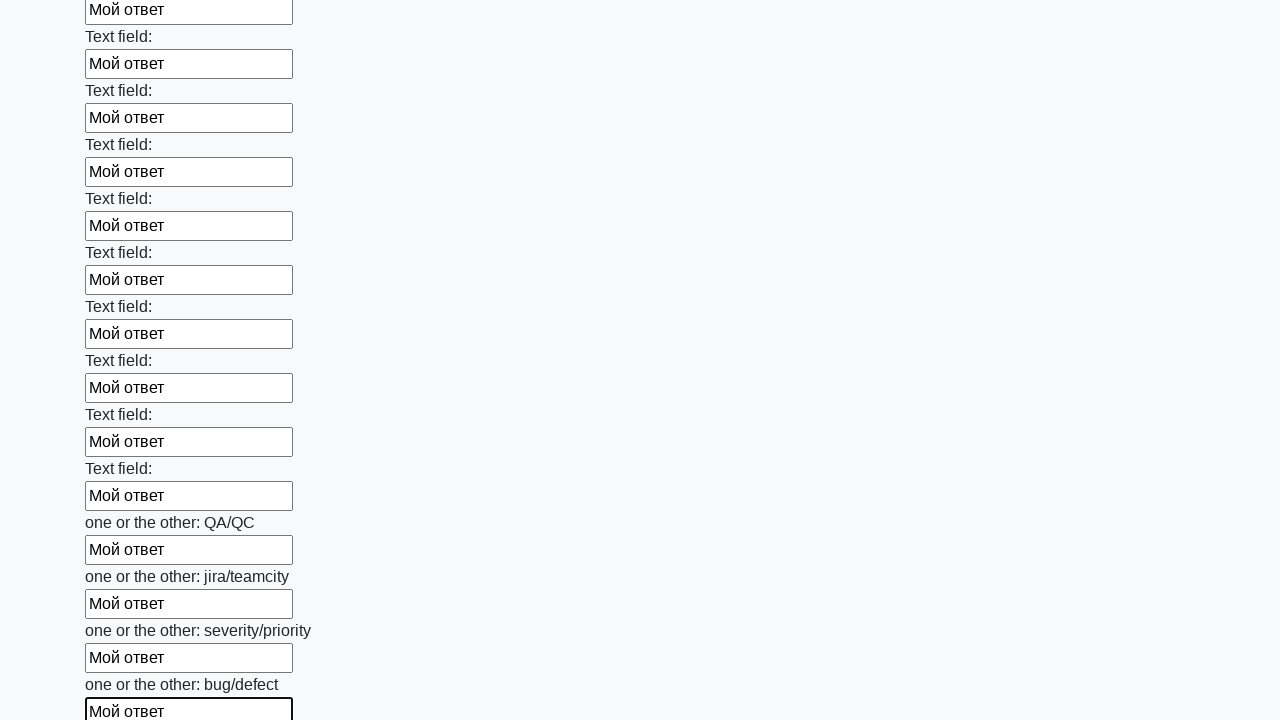

Filled an input field with 'Мой ответ' on input >> nth=91
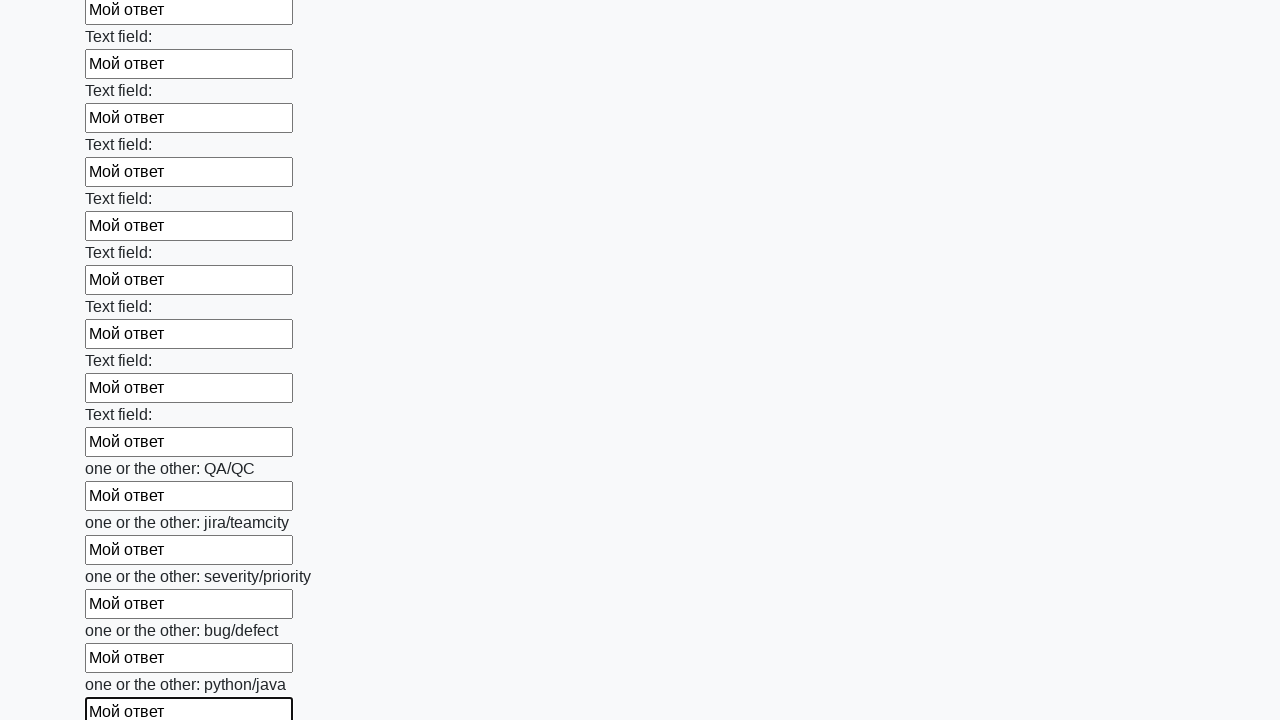

Filled an input field with 'Мой ответ' on input >> nth=92
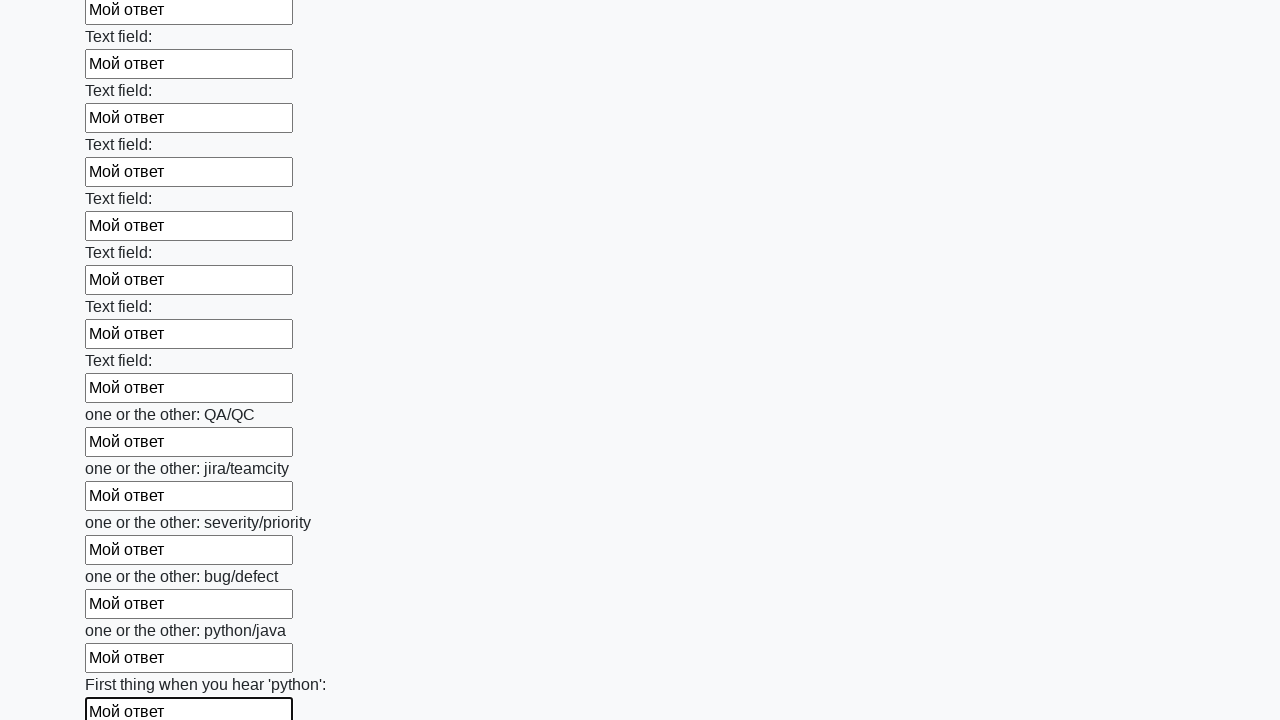

Filled an input field with 'Мой ответ' on input >> nth=93
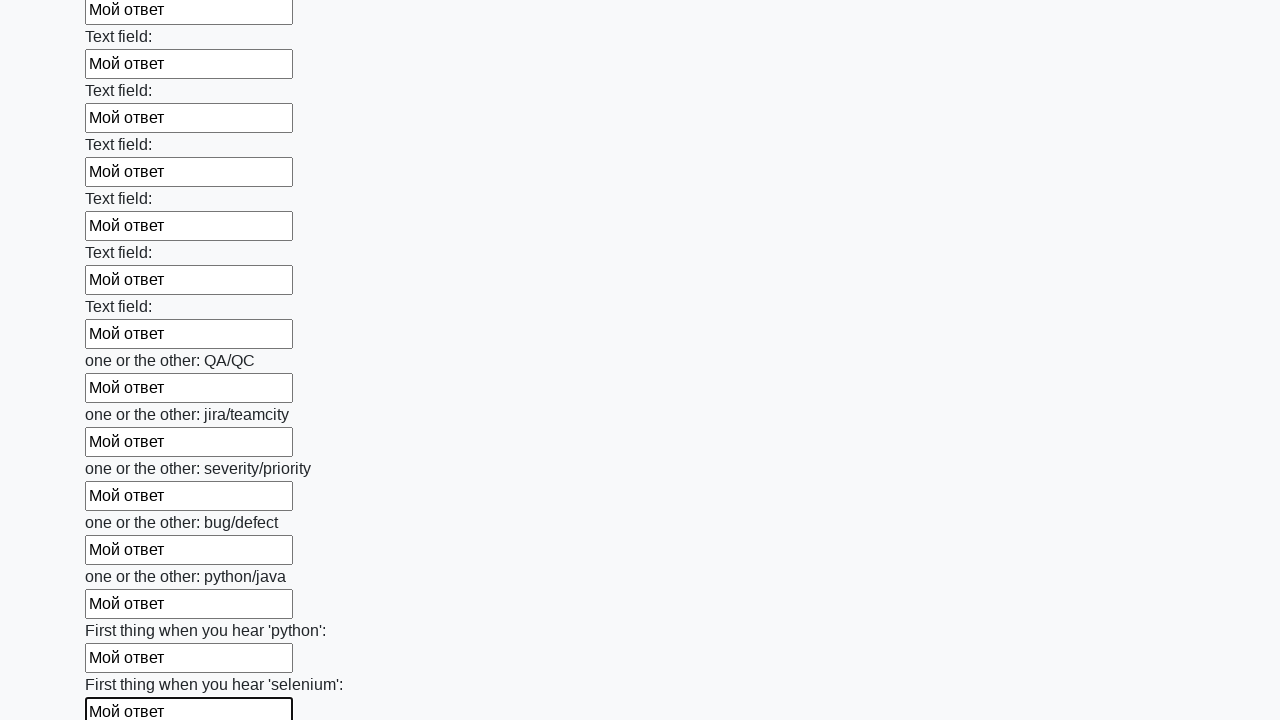

Filled an input field with 'Мой ответ' on input >> nth=94
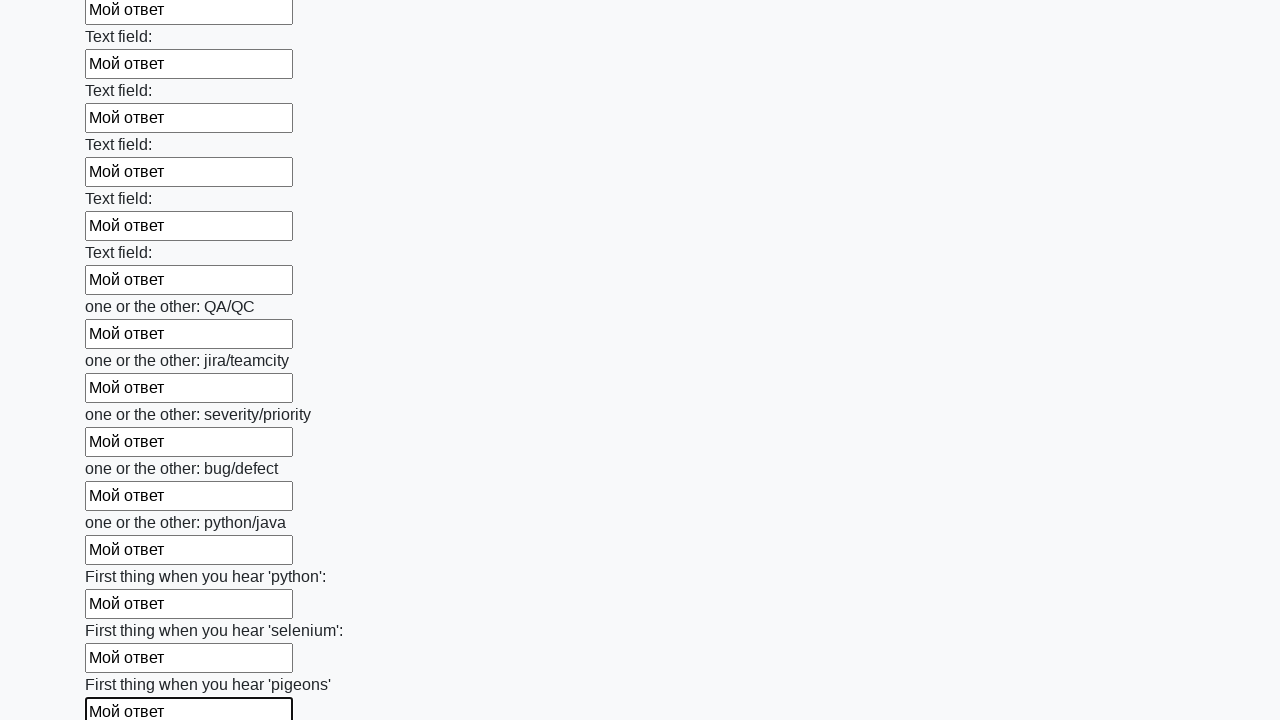

Filled an input field with 'Мой ответ' on input >> nth=95
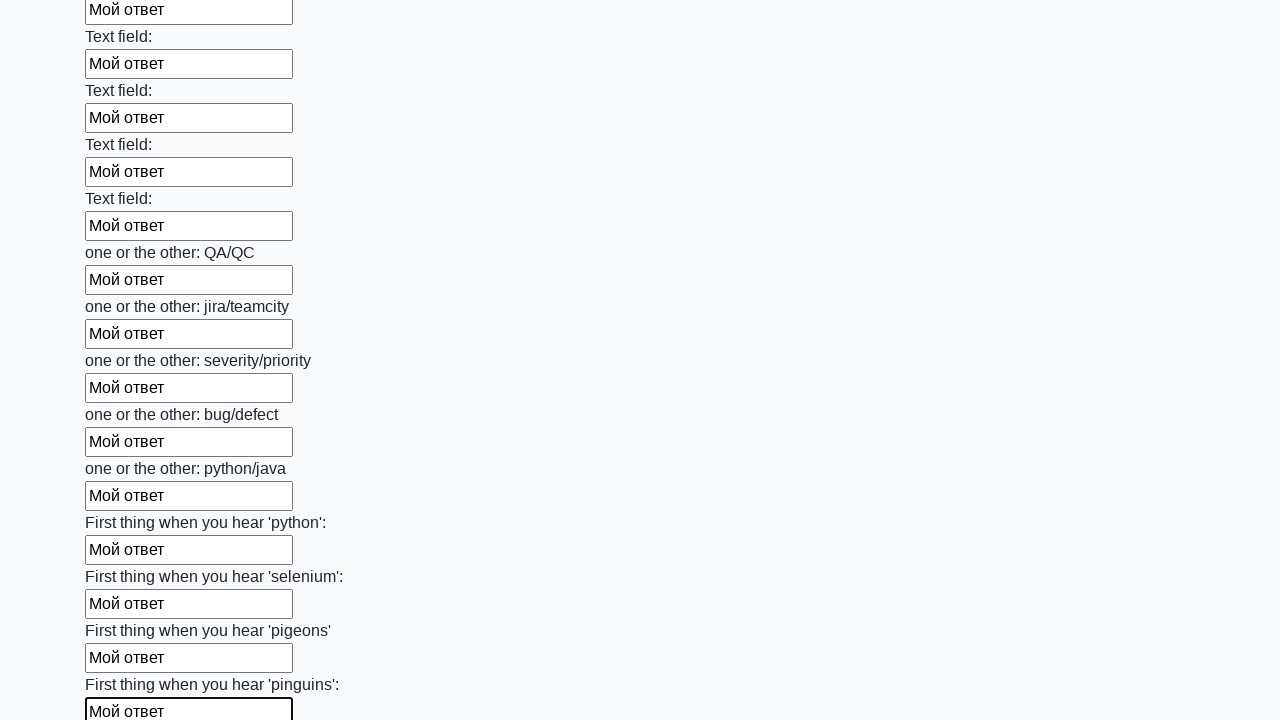

Filled an input field with 'Мой ответ' on input >> nth=96
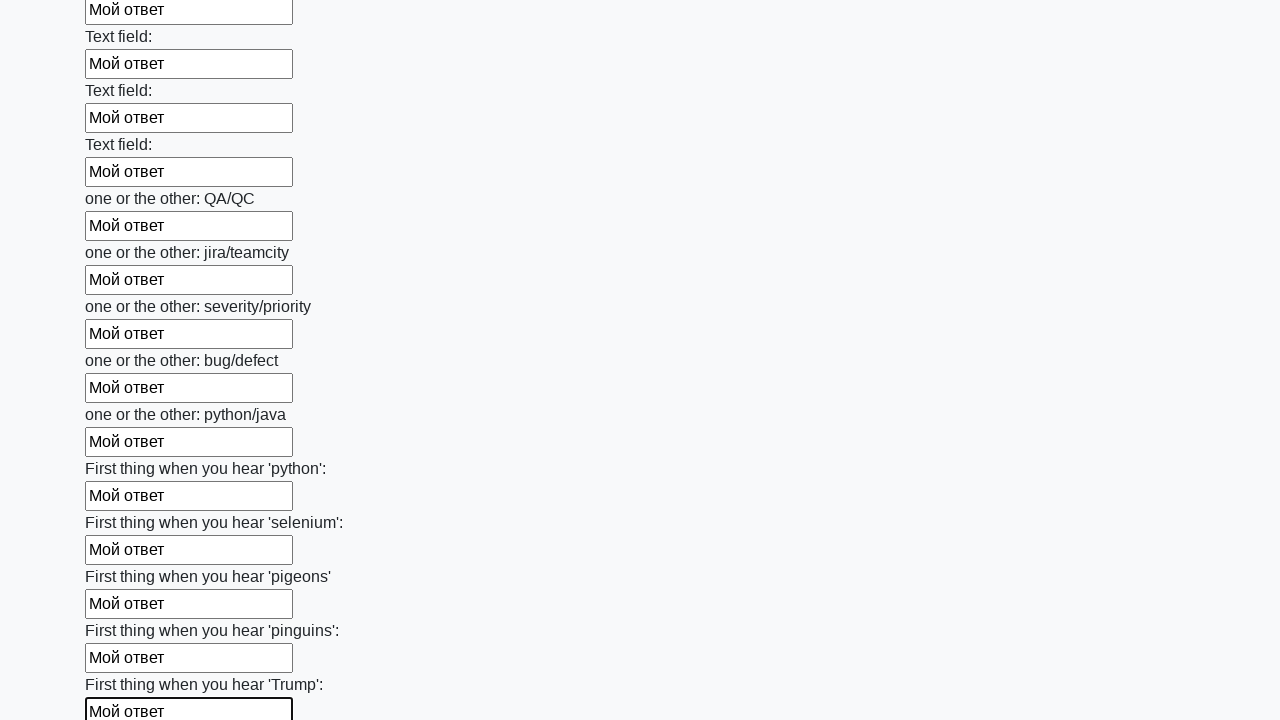

Filled an input field with 'Мой ответ' on input >> nth=97
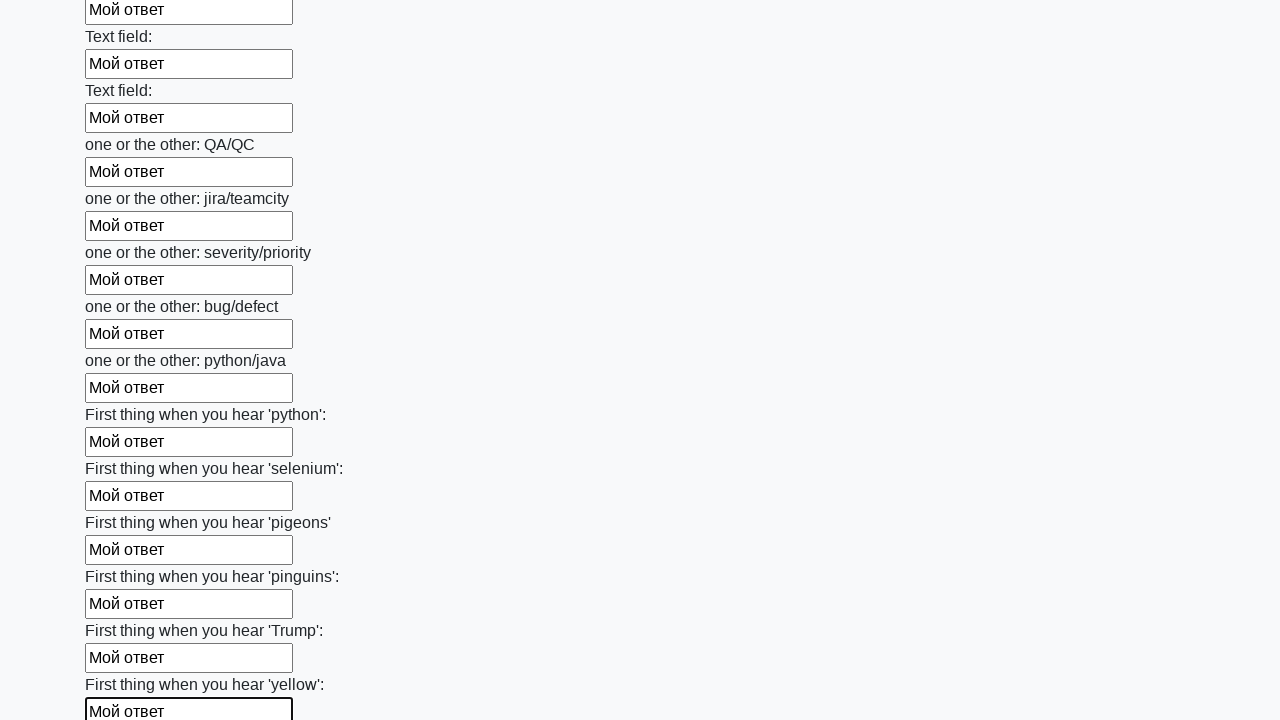

Filled an input field with 'Мой ответ' on input >> nth=98
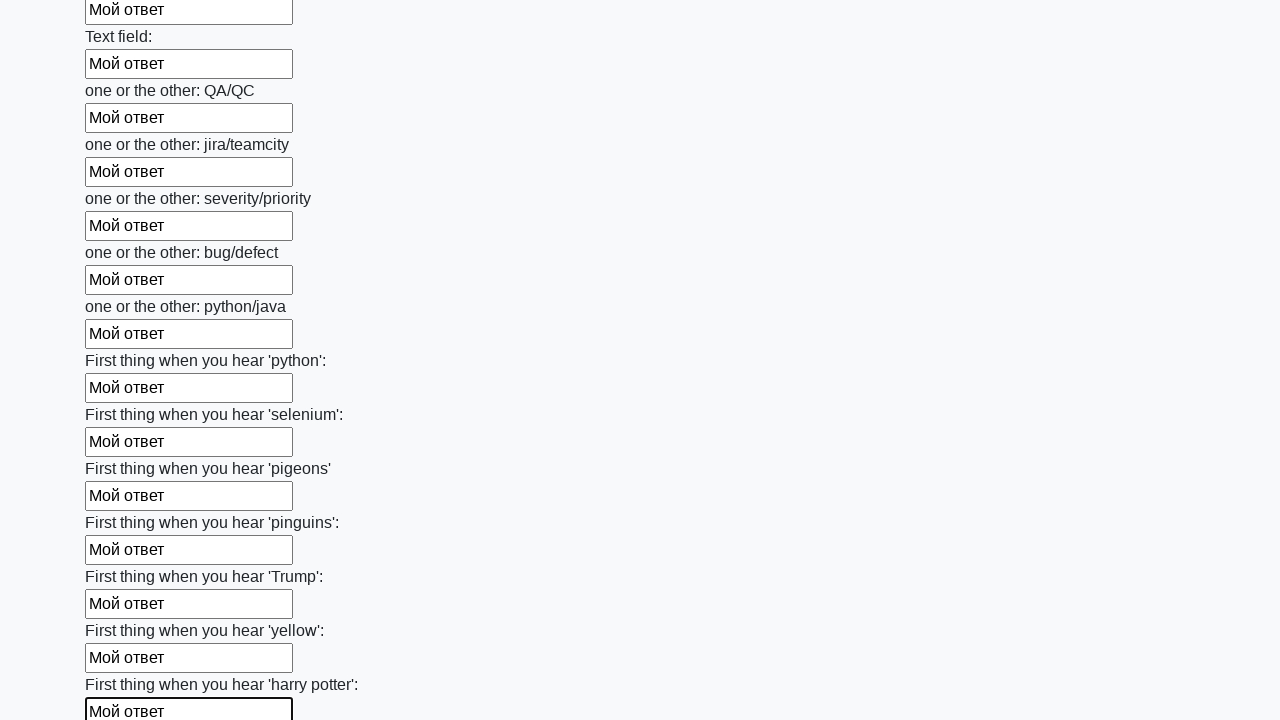

Filled an input field with 'Мой ответ' on input >> nth=99
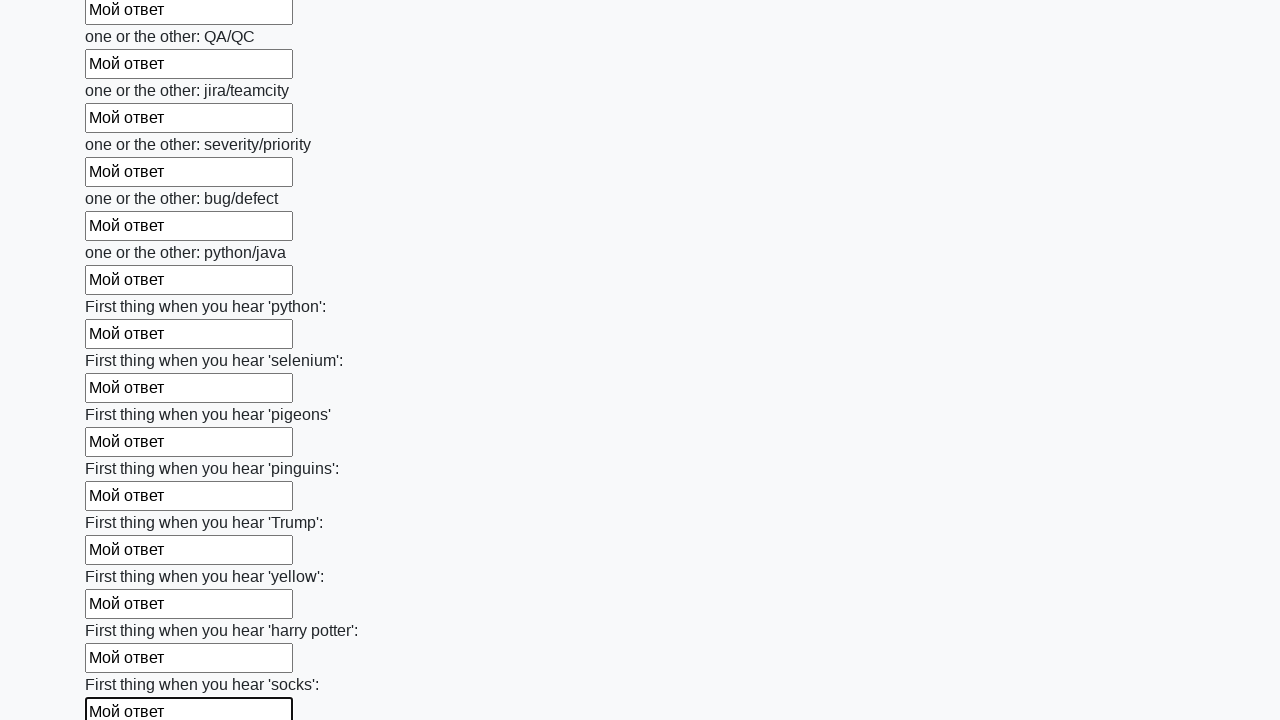

Clicked the form submit button at (123, 611) on button.btn
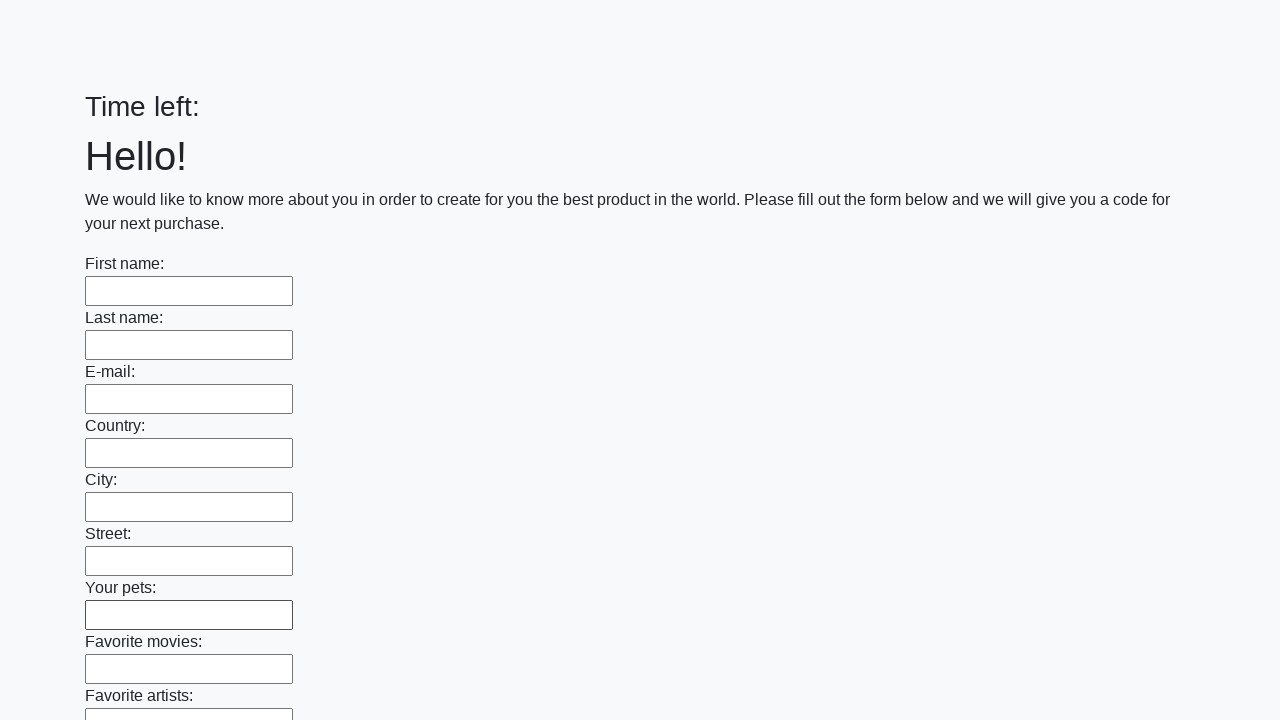

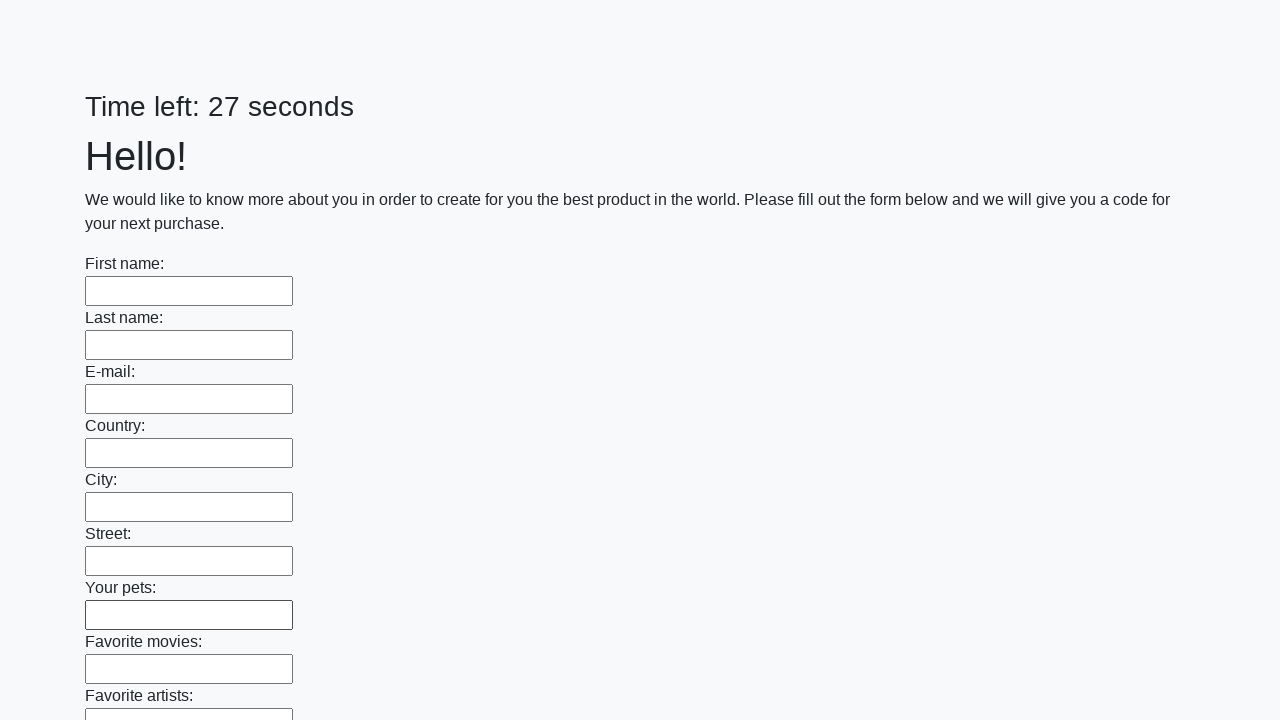